Tests filling a large form by populating all input fields with a test value and clicking the submit button

Starting URL: http://suninjuly.github.io/huge_form.html

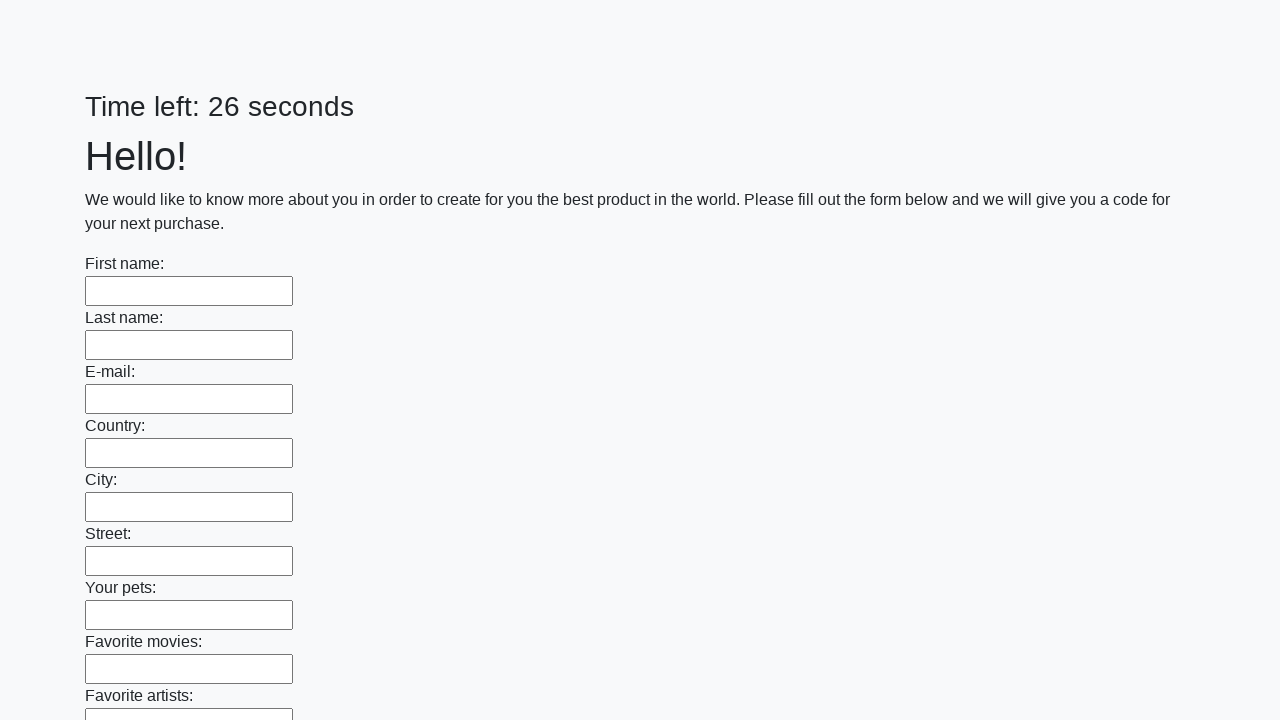

Located all input elements on the huge form
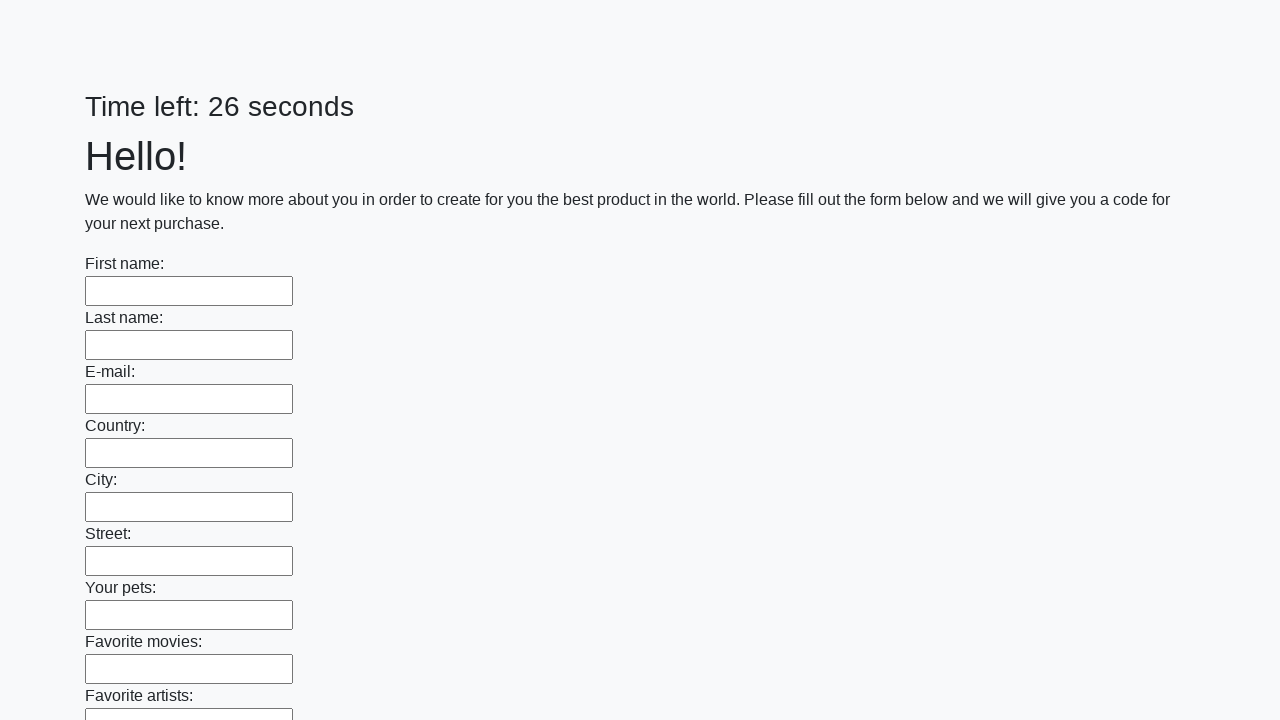

Filled an input field with 'Test Answer 123' on xpath=//input >> nth=0
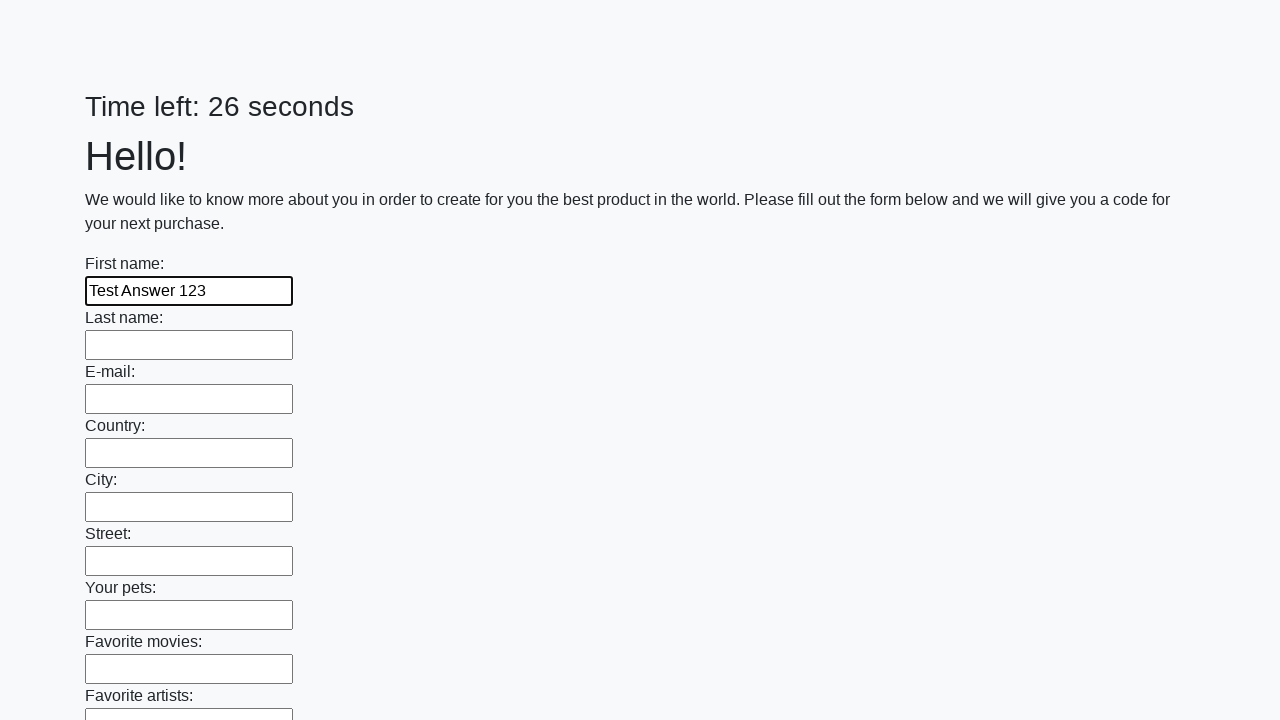

Filled an input field with 'Test Answer 123' on xpath=//input >> nth=1
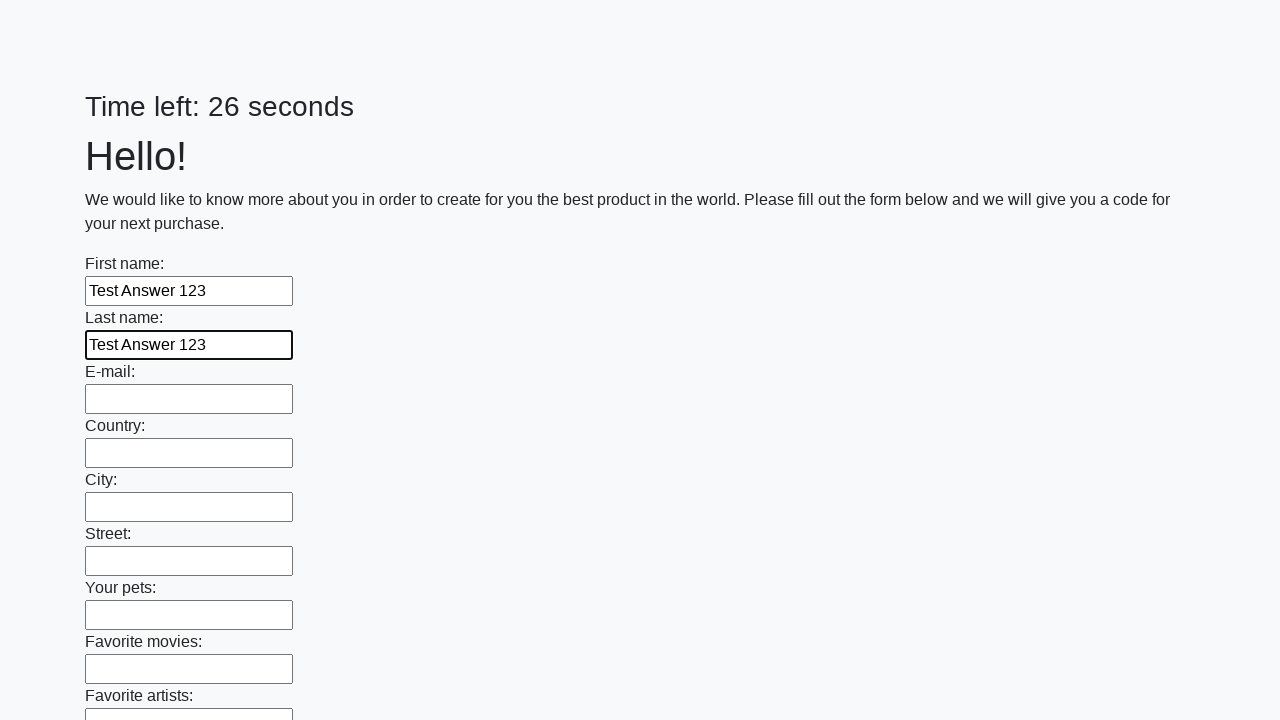

Filled an input field with 'Test Answer 123' on xpath=//input >> nth=2
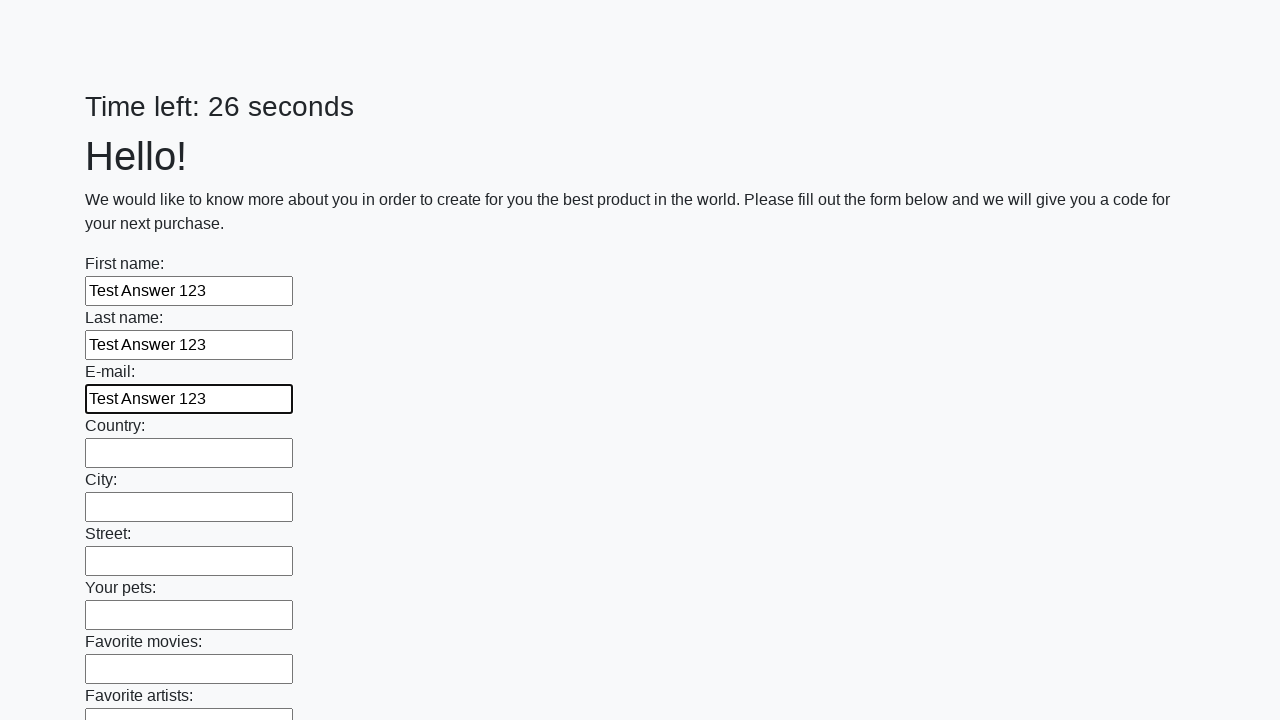

Filled an input field with 'Test Answer 123' on xpath=//input >> nth=3
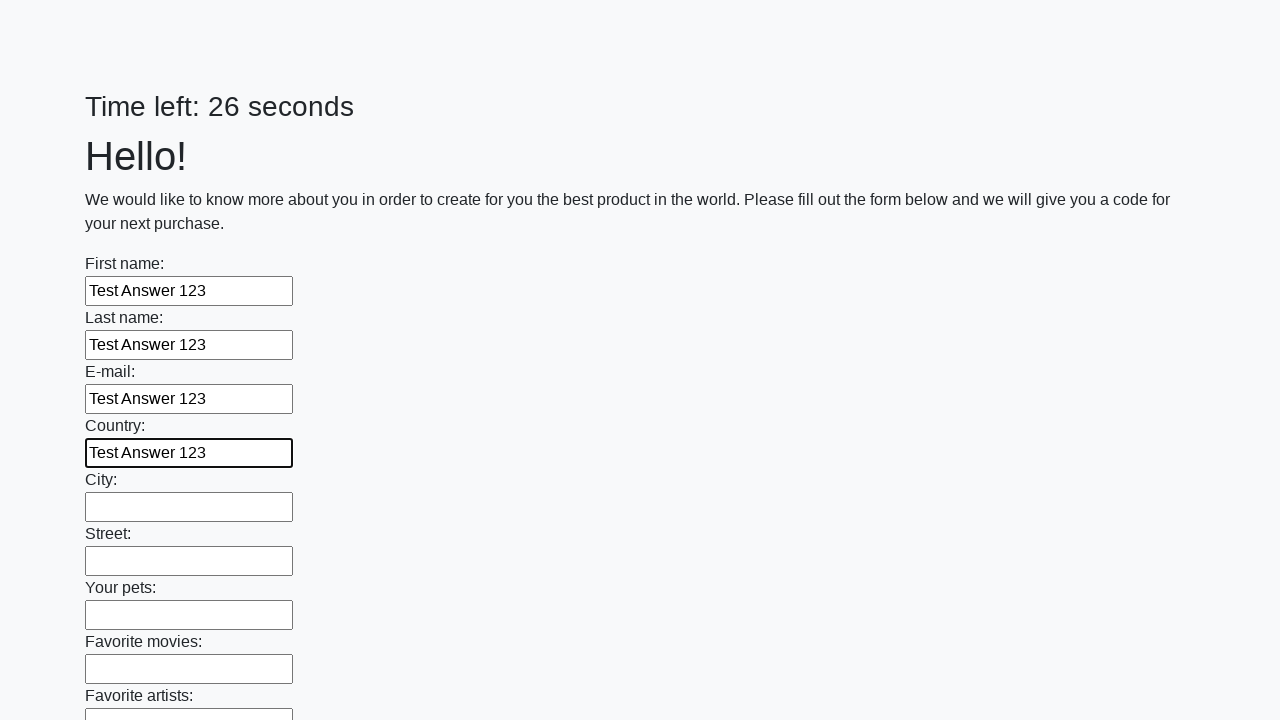

Filled an input field with 'Test Answer 123' on xpath=//input >> nth=4
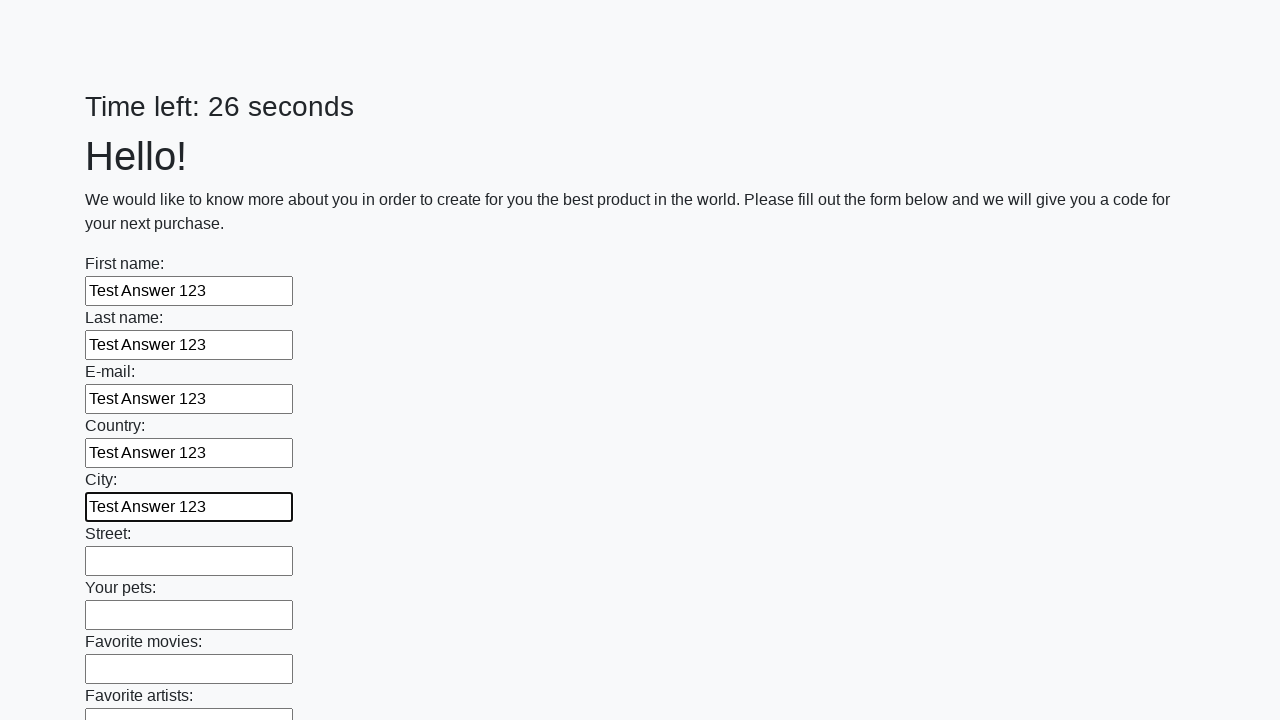

Filled an input field with 'Test Answer 123' on xpath=//input >> nth=5
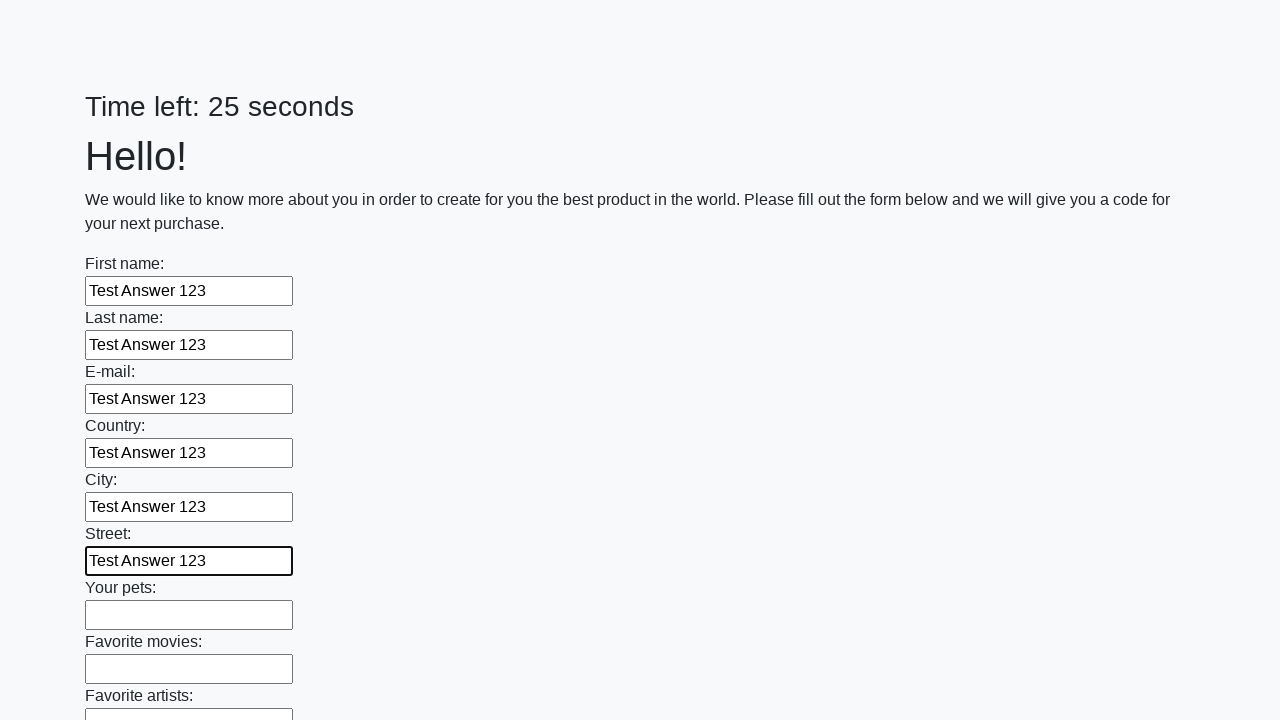

Filled an input field with 'Test Answer 123' on xpath=//input >> nth=6
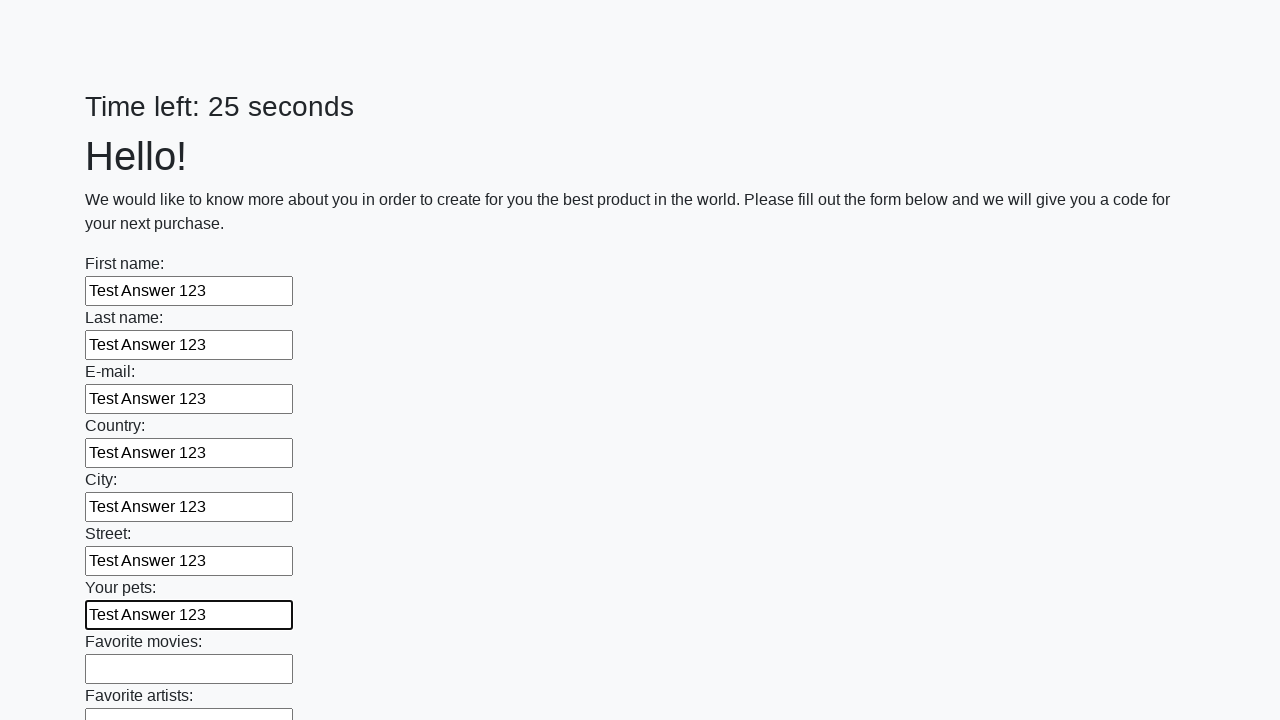

Filled an input field with 'Test Answer 123' on xpath=//input >> nth=7
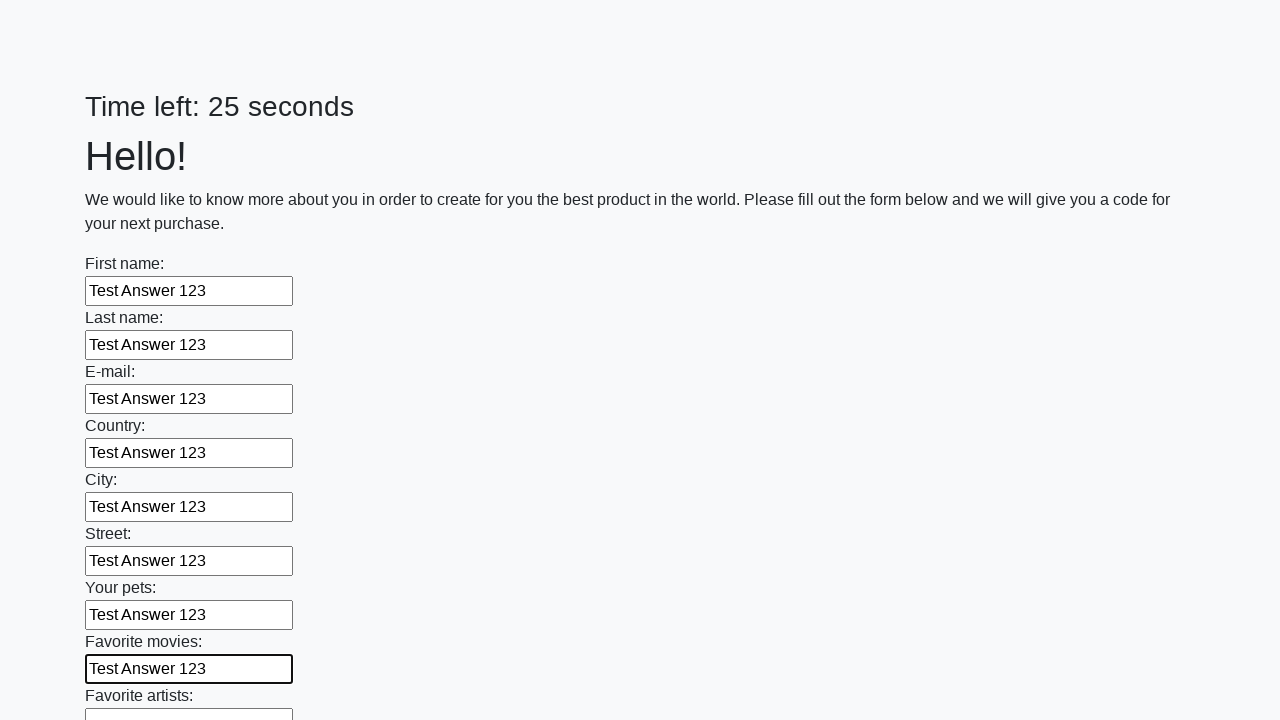

Filled an input field with 'Test Answer 123' on xpath=//input >> nth=8
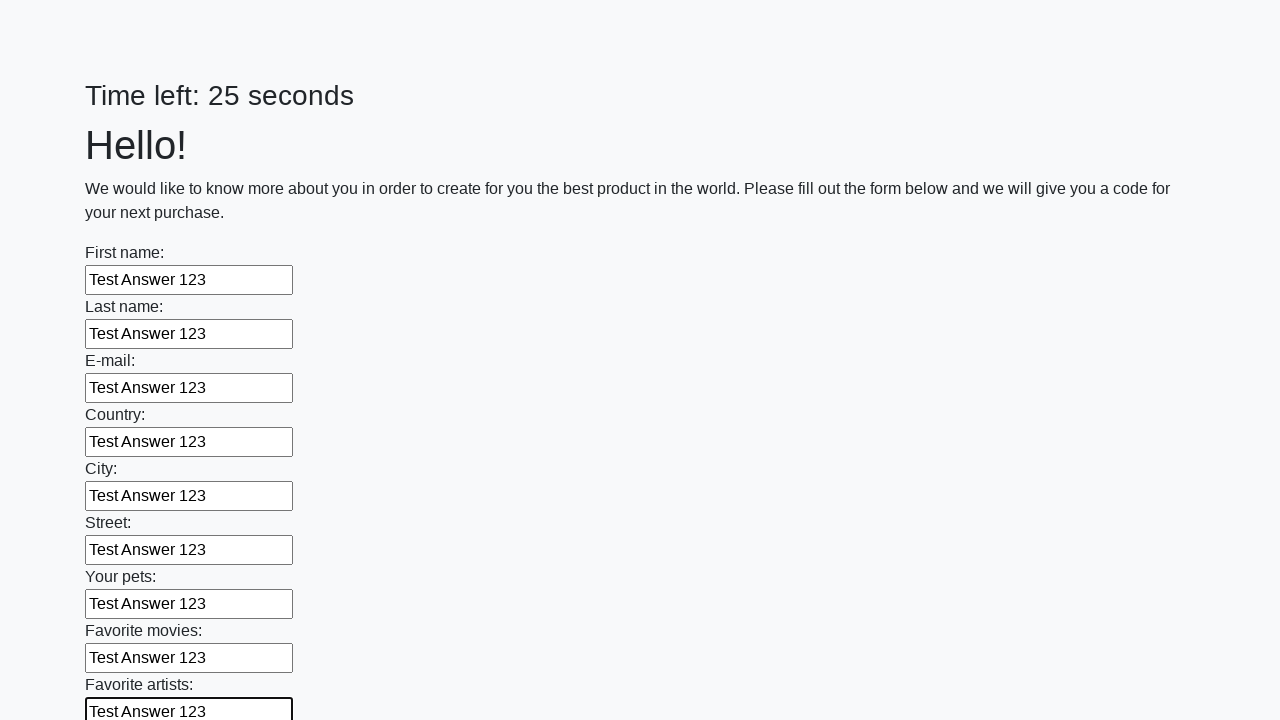

Filled an input field with 'Test Answer 123' on xpath=//input >> nth=9
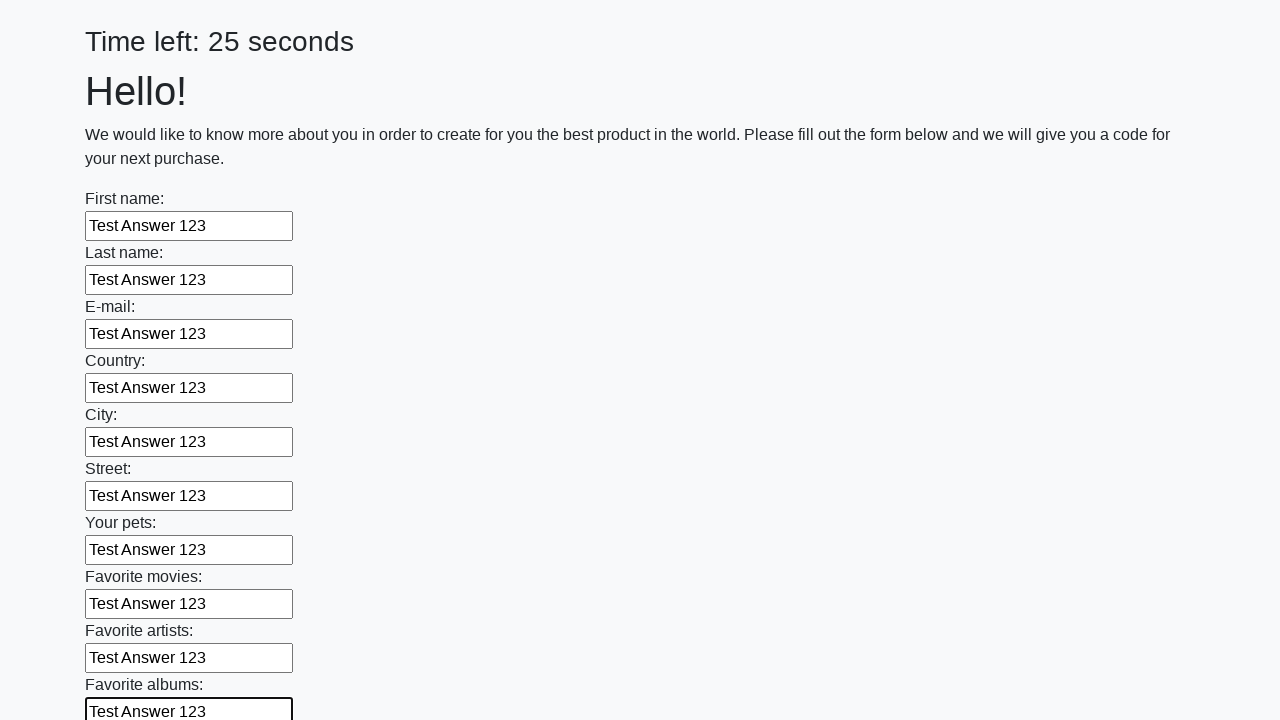

Filled an input field with 'Test Answer 123' on xpath=//input >> nth=10
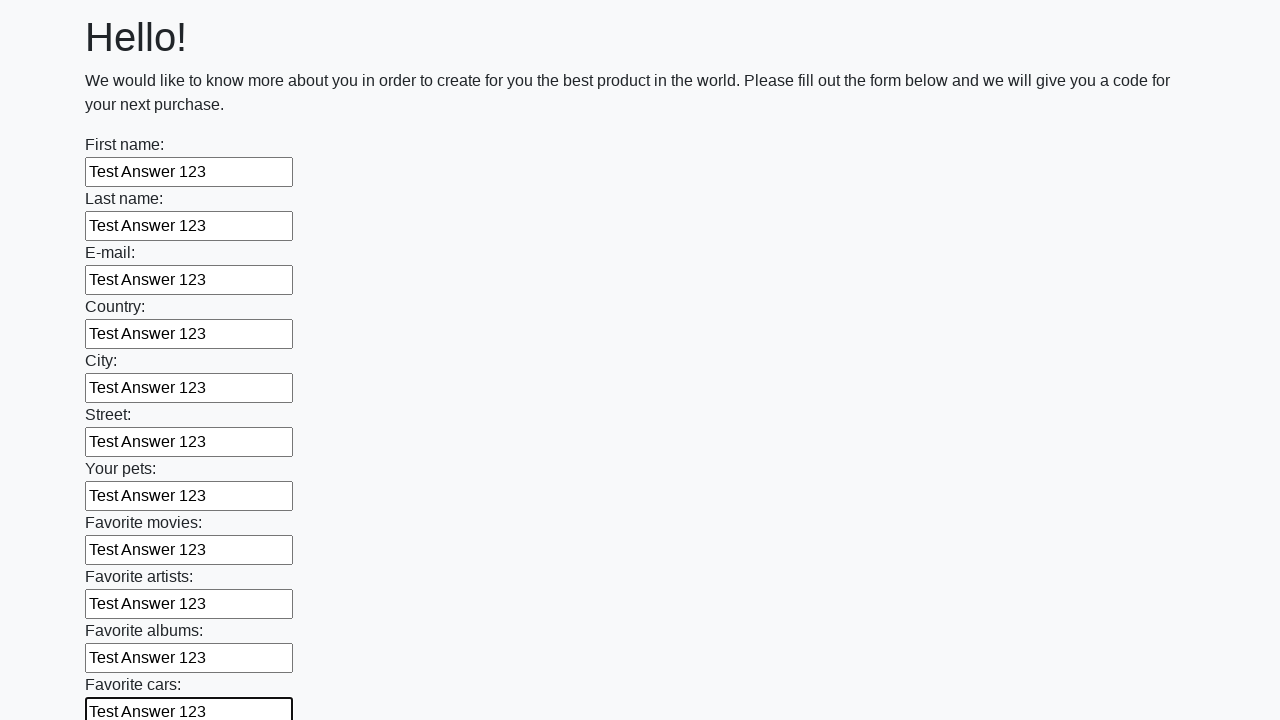

Filled an input field with 'Test Answer 123' on xpath=//input >> nth=11
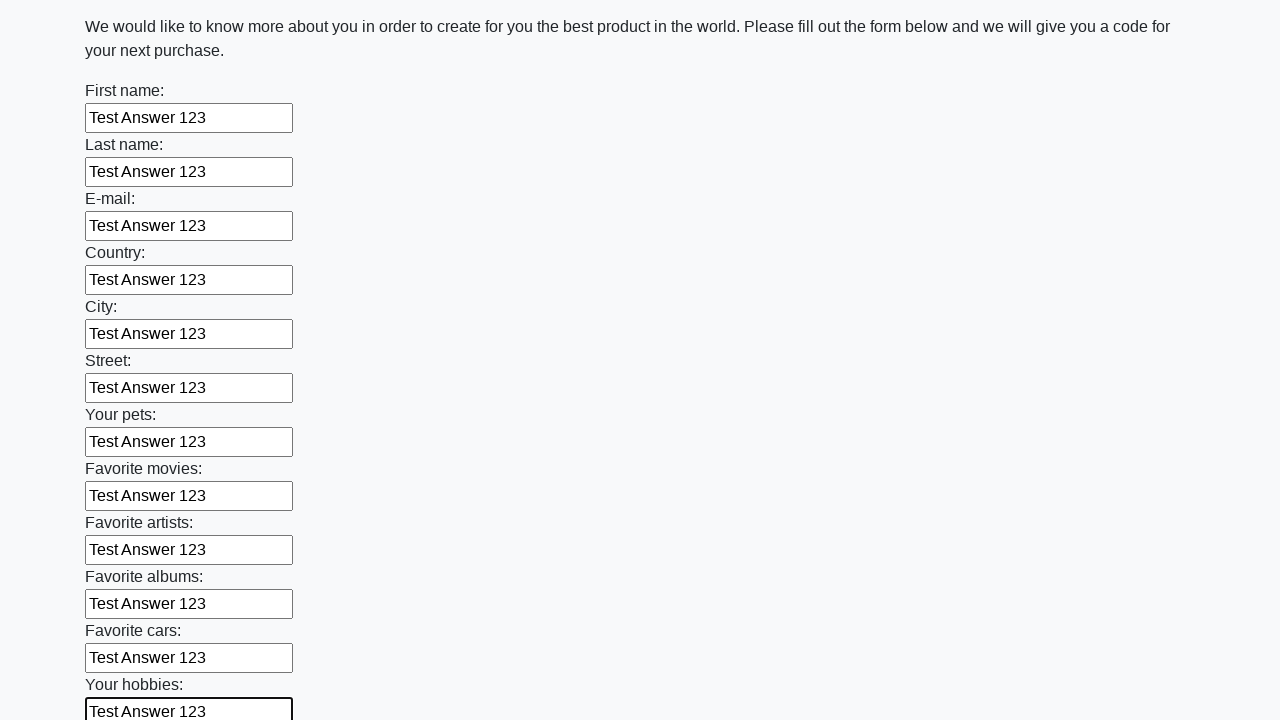

Filled an input field with 'Test Answer 123' on xpath=//input >> nth=12
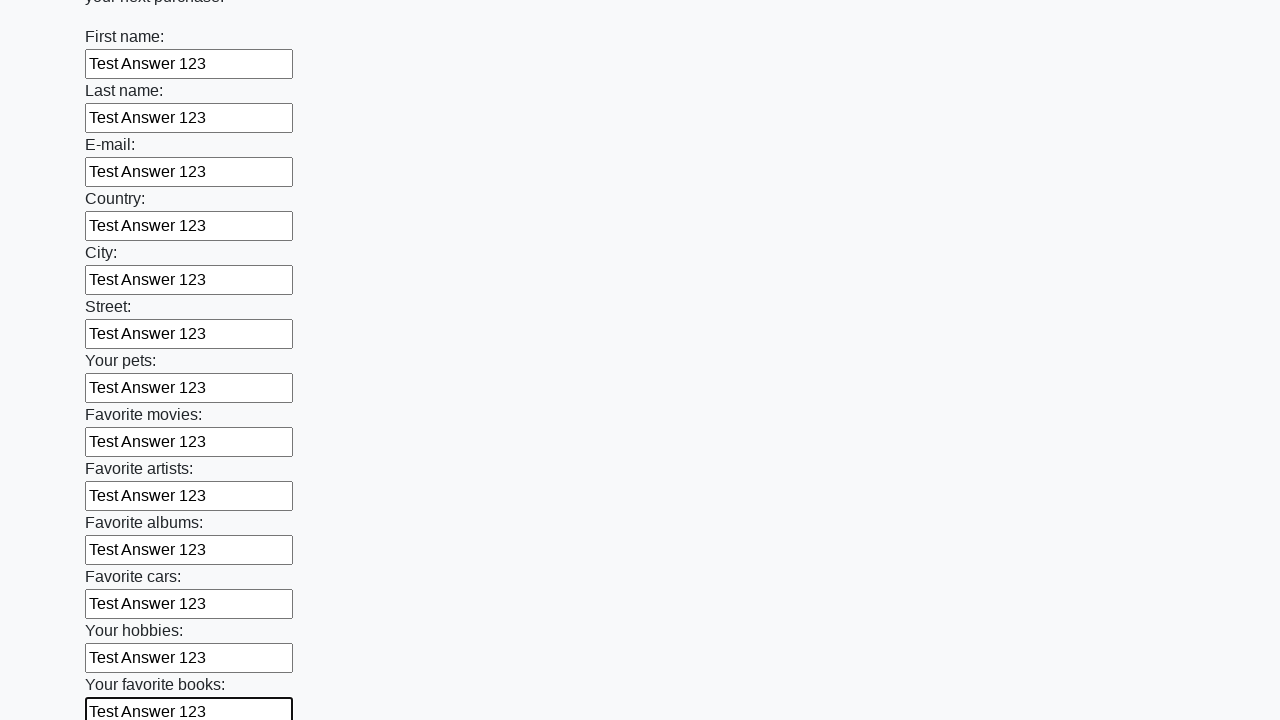

Filled an input field with 'Test Answer 123' on xpath=//input >> nth=13
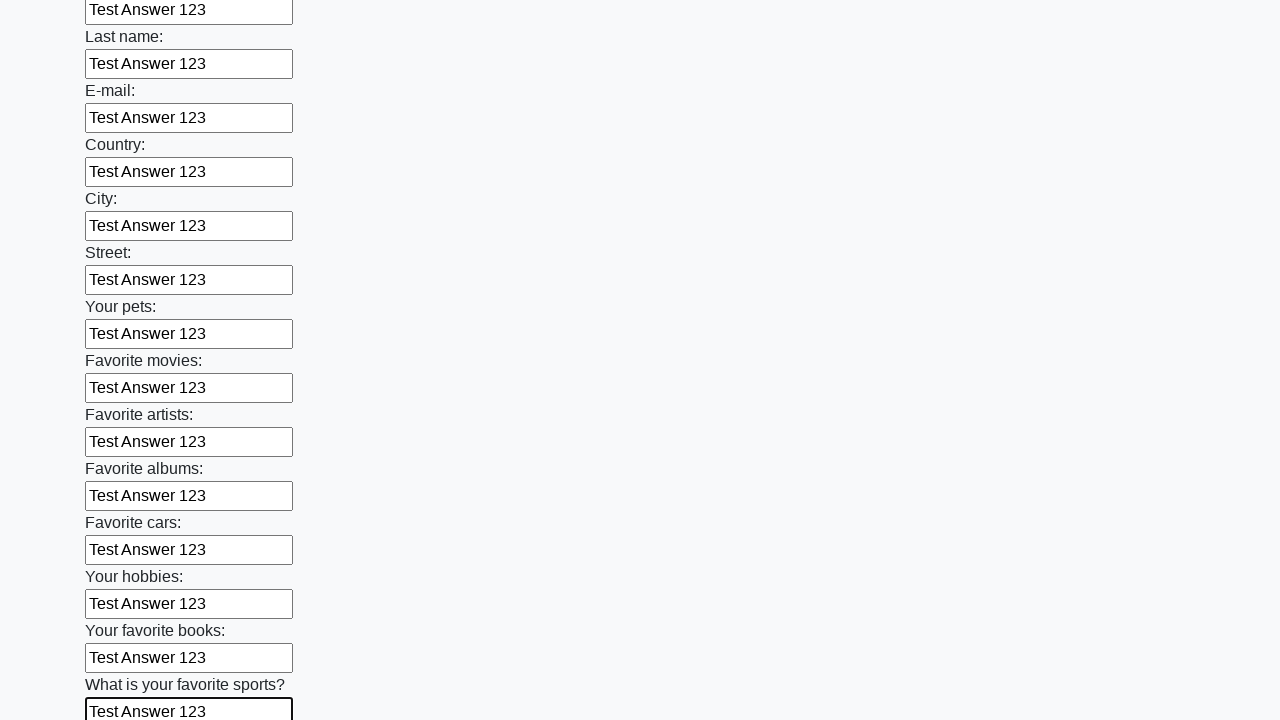

Filled an input field with 'Test Answer 123' on xpath=//input >> nth=14
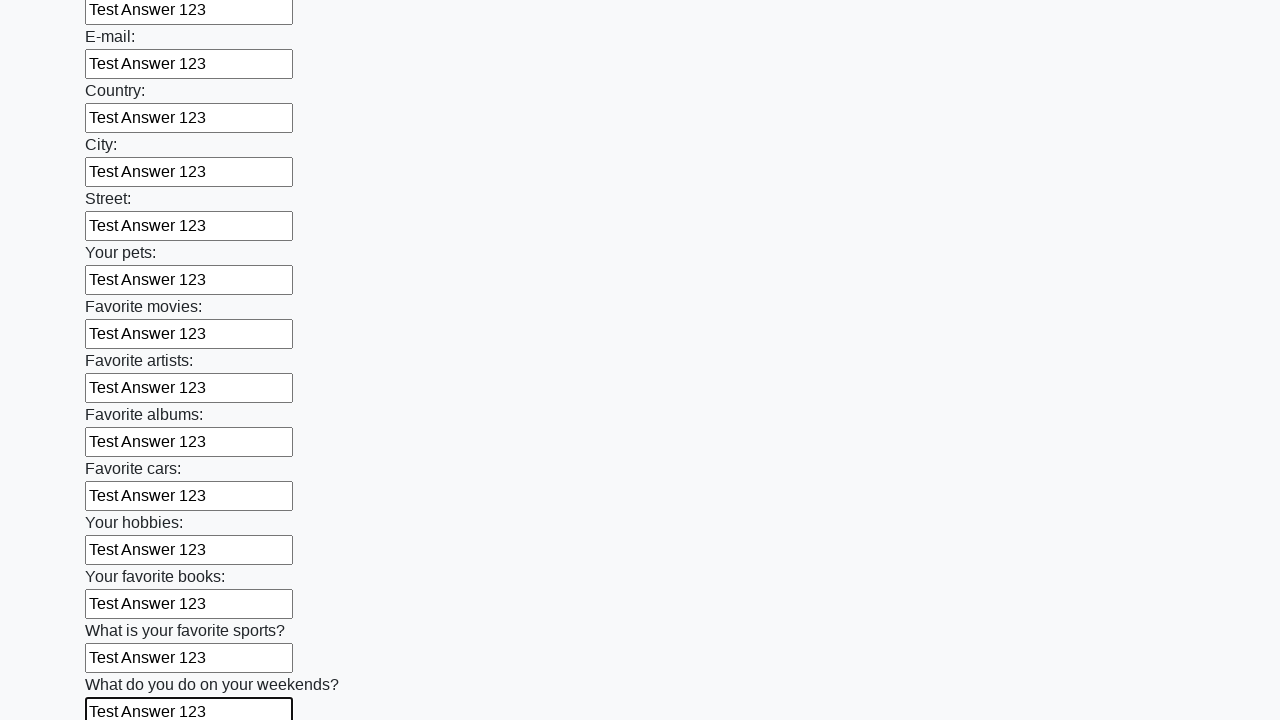

Filled an input field with 'Test Answer 123' on xpath=//input >> nth=15
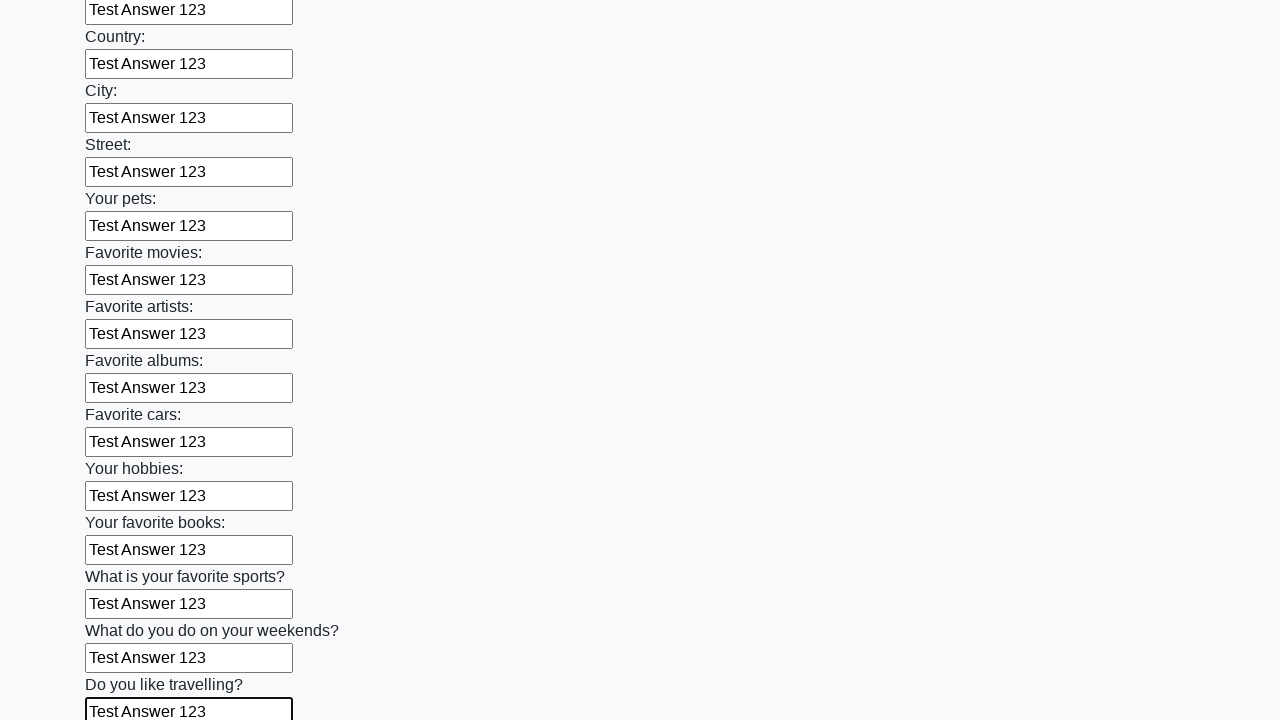

Filled an input field with 'Test Answer 123' on xpath=//input >> nth=16
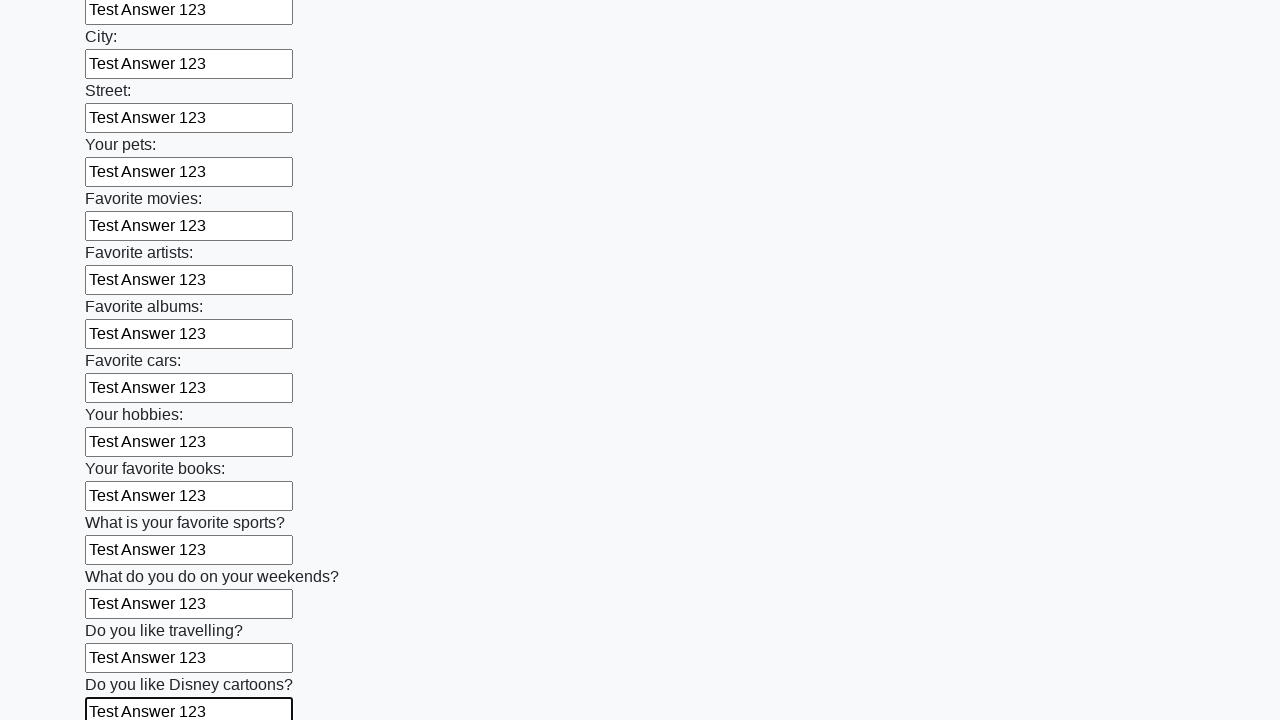

Filled an input field with 'Test Answer 123' on xpath=//input >> nth=17
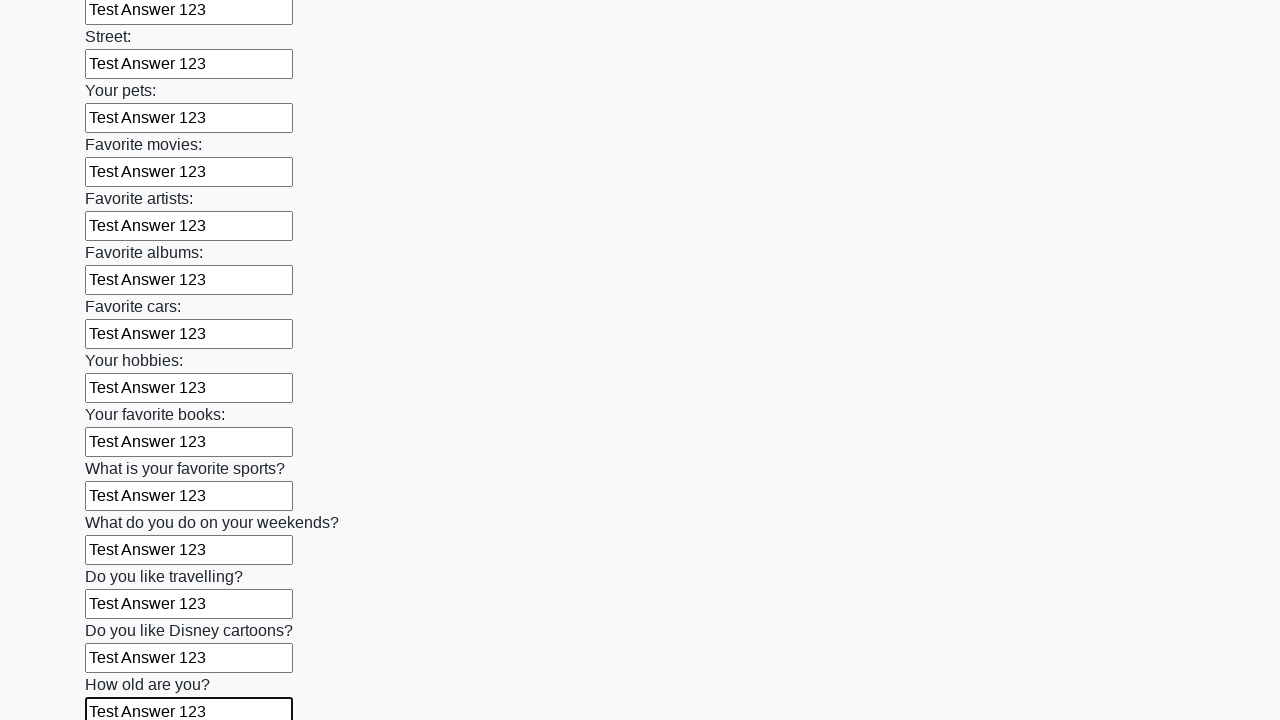

Filled an input field with 'Test Answer 123' on xpath=//input >> nth=18
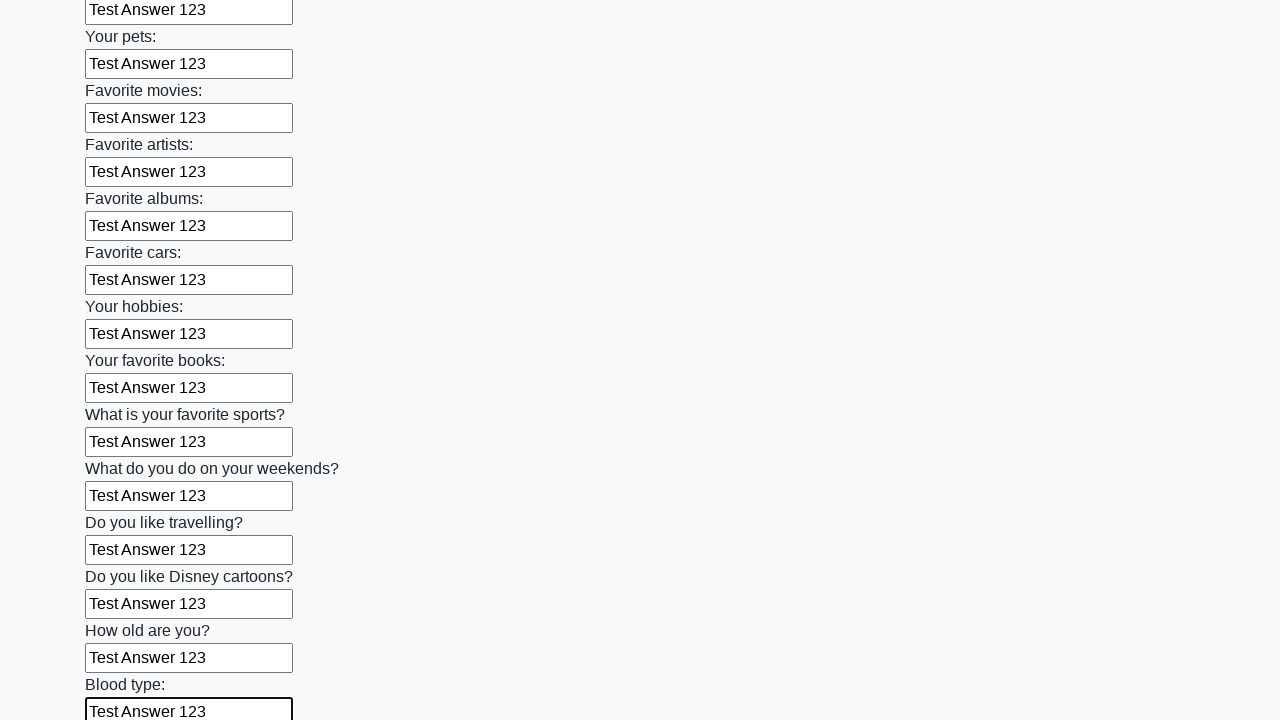

Filled an input field with 'Test Answer 123' on xpath=//input >> nth=19
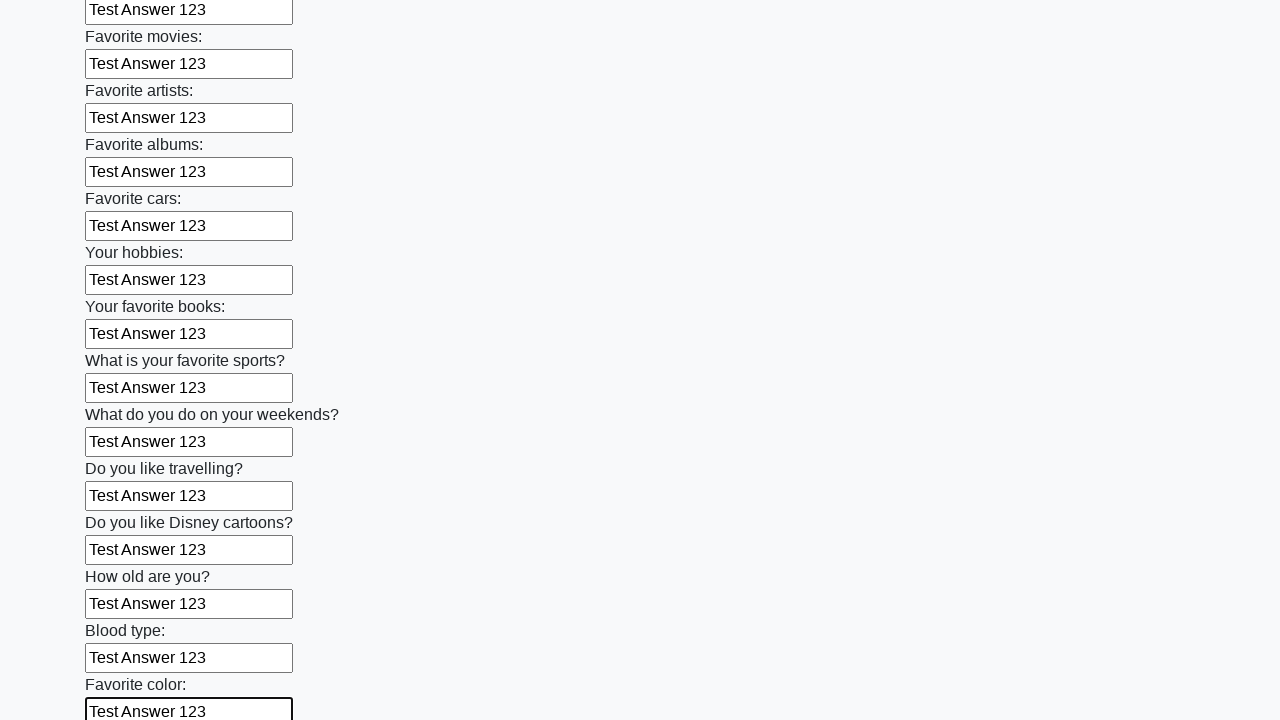

Filled an input field with 'Test Answer 123' on xpath=//input >> nth=20
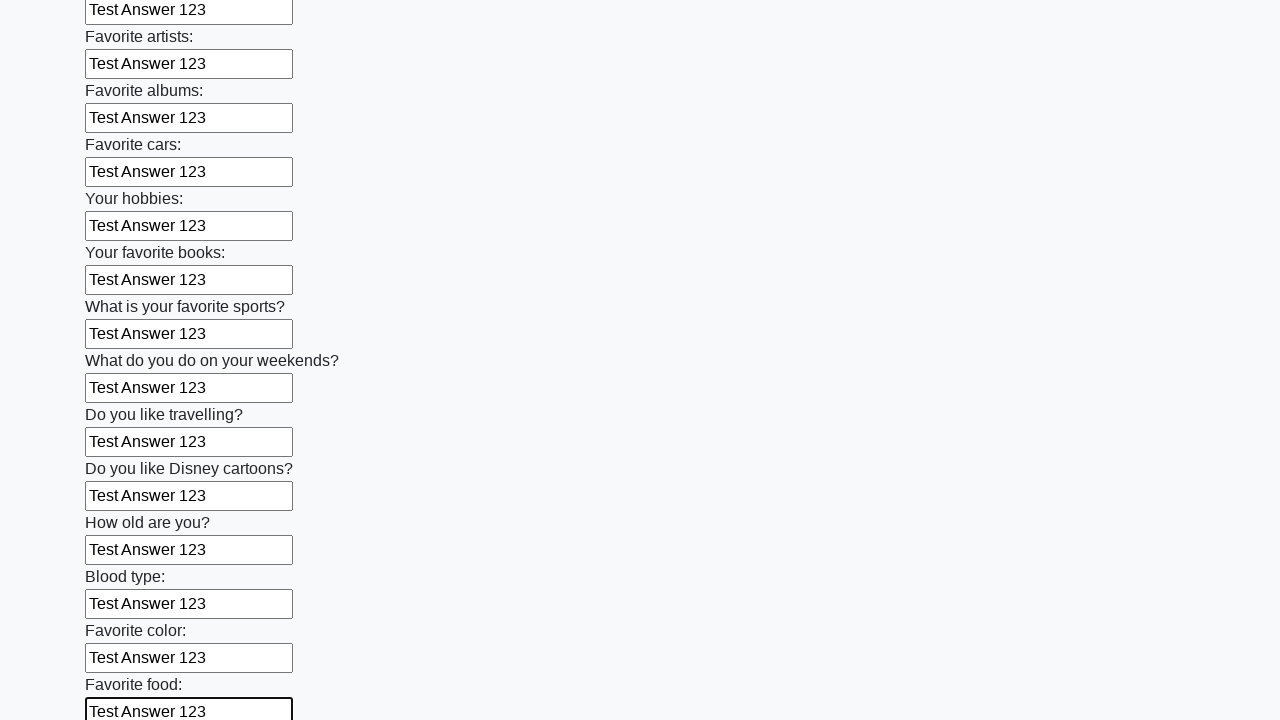

Filled an input field with 'Test Answer 123' on xpath=//input >> nth=21
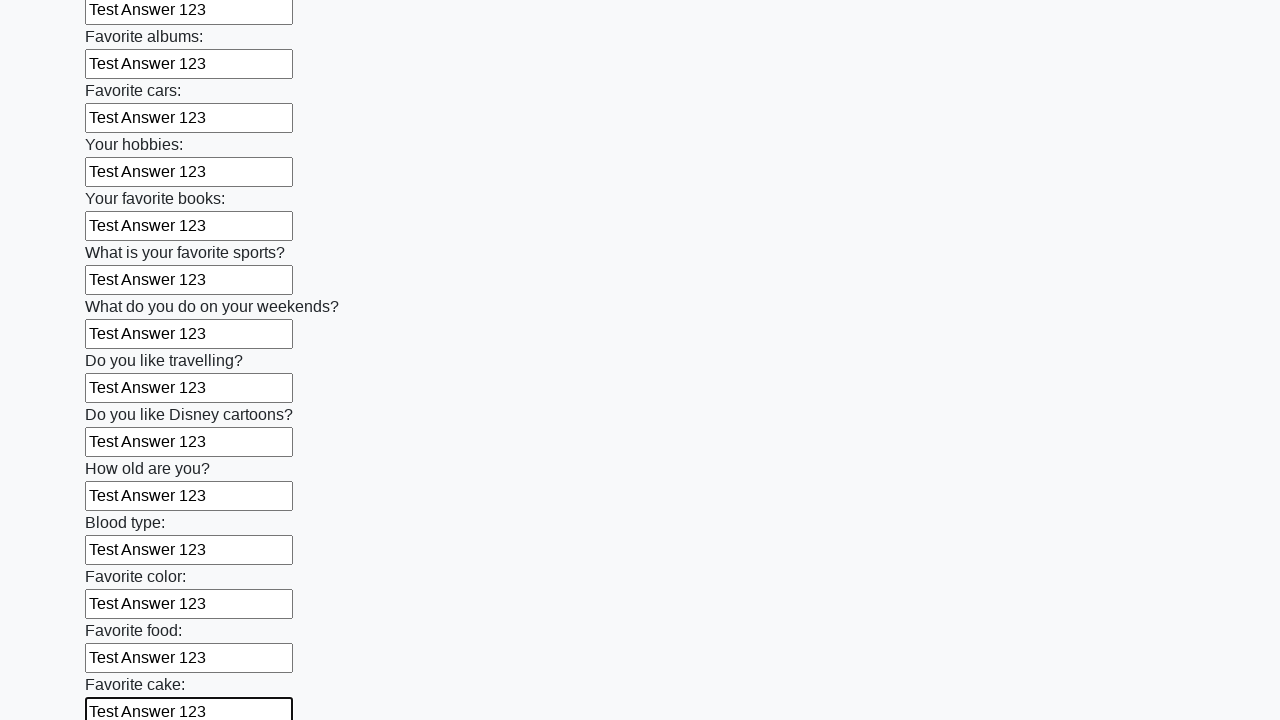

Filled an input field with 'Test Answer 123' on xpath=//input >> nth=22
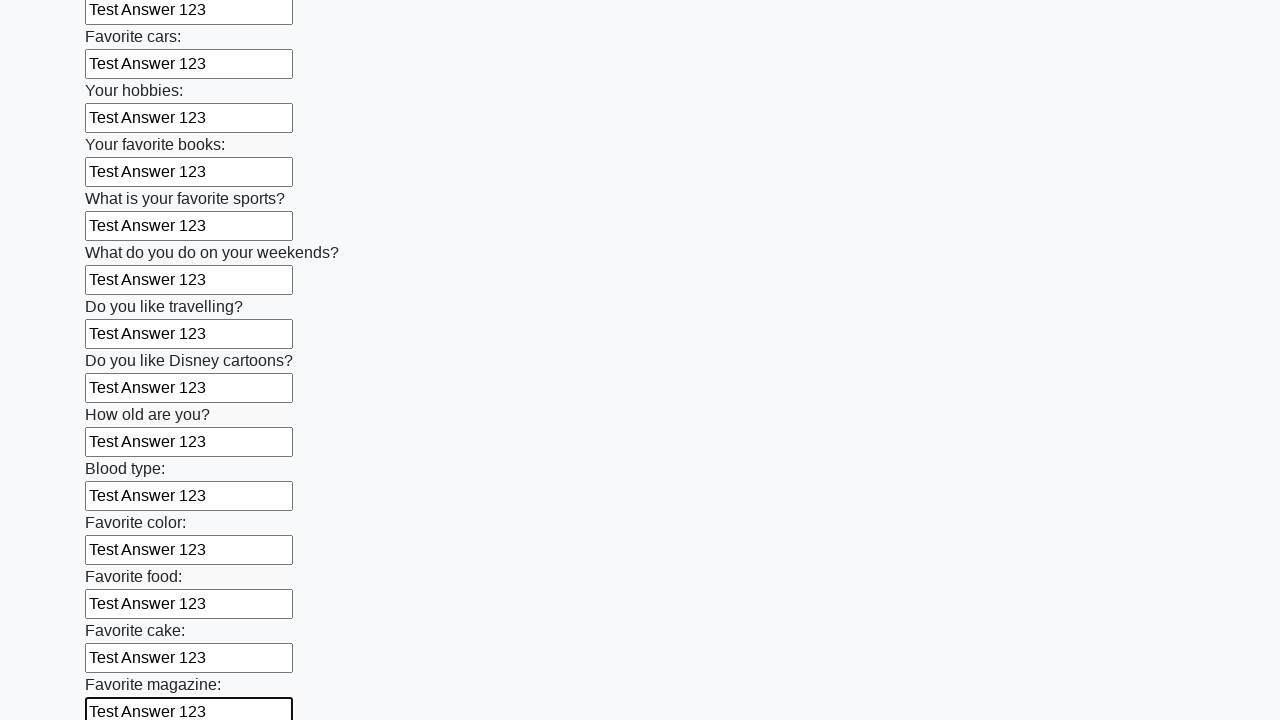

Filled an input field with 'Test Answer 123' on xpath=//input >> nth=23
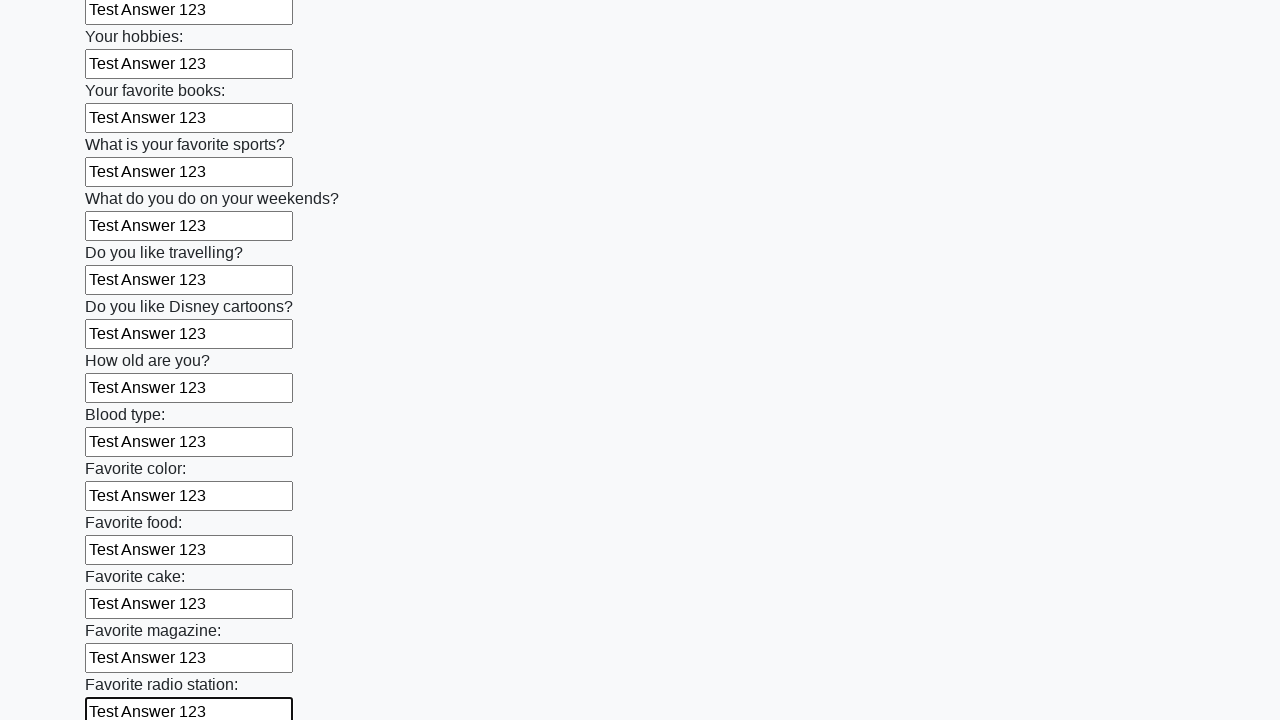

Filled an input field with 'Test Answer 123' on xpath=//input >> nth=24
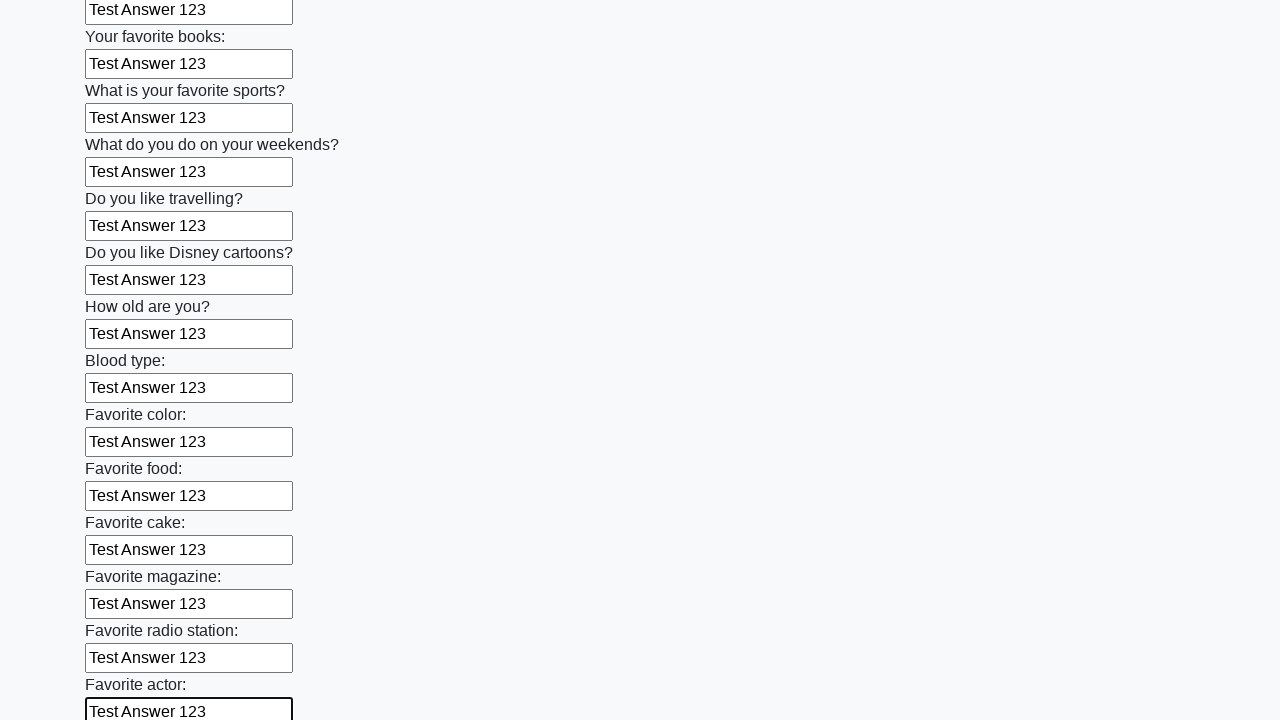

Filled an input field with 'Test Answer 123' on xpath=//input >> nth=25
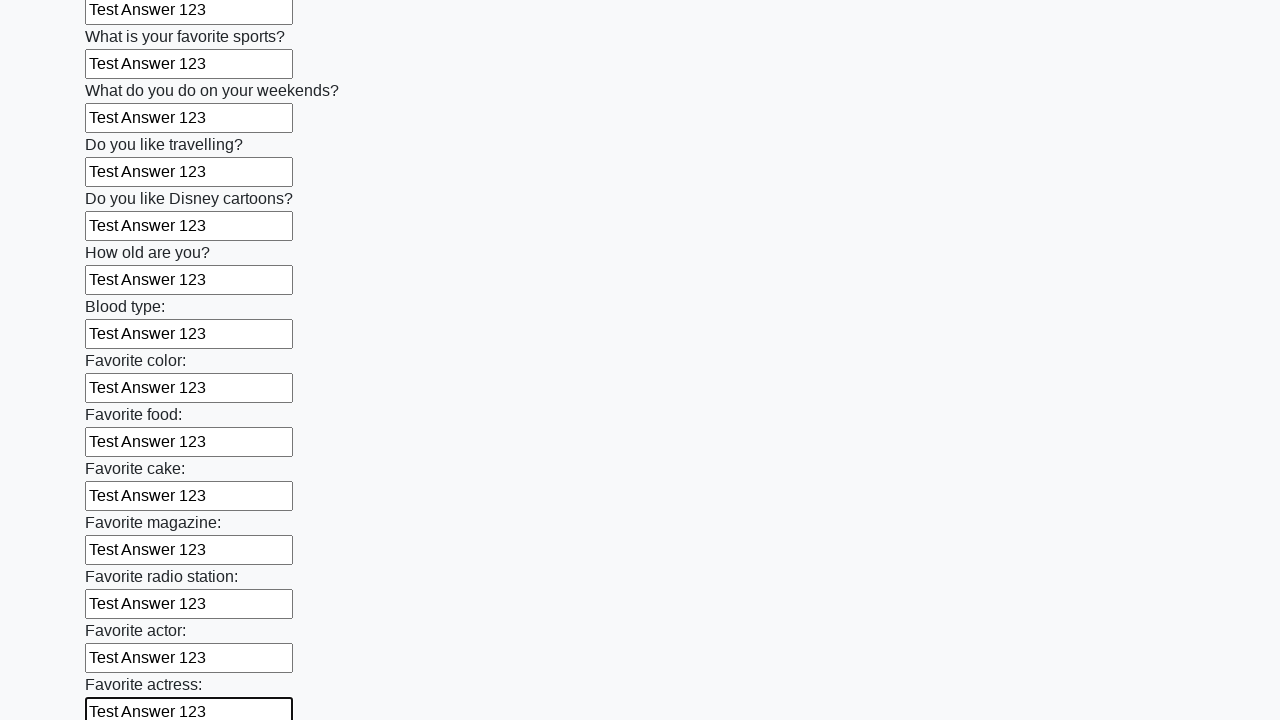

Filled an input field with 'Test Answer 123' on xpath=//input >> nth=26
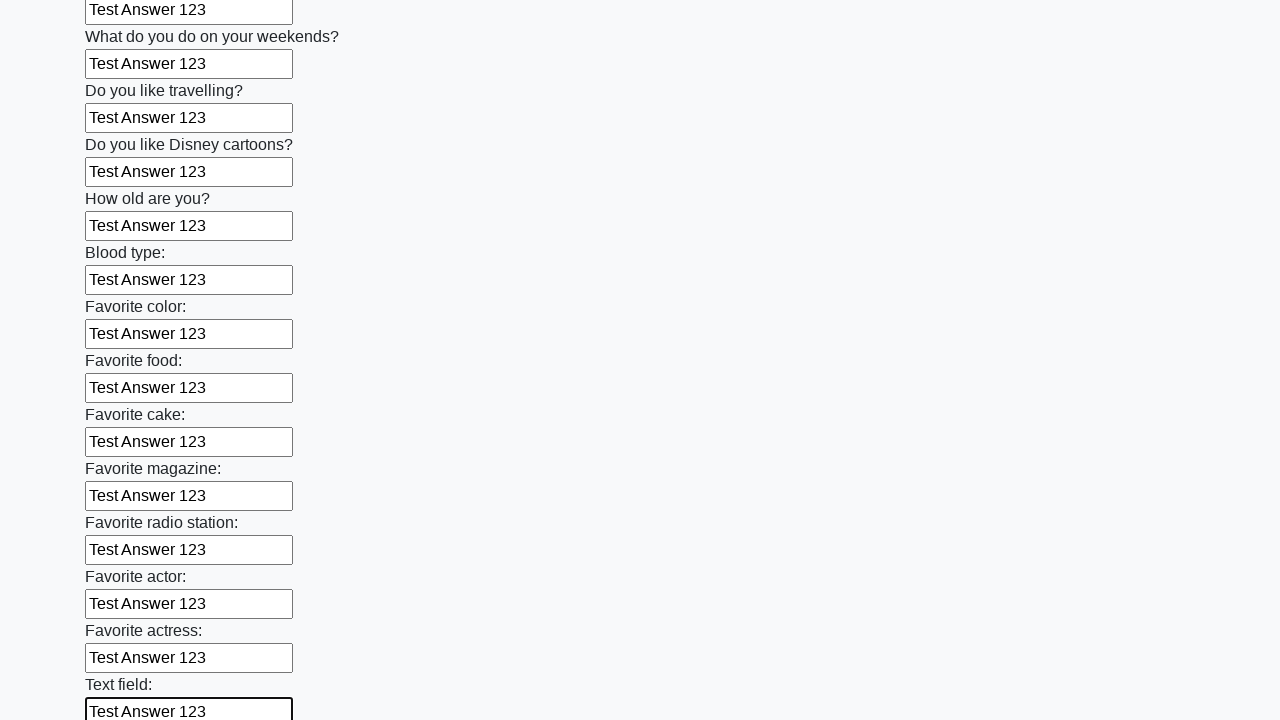

Filled an input field with 'Test Answer 123' on xpath=//input >> nth=27
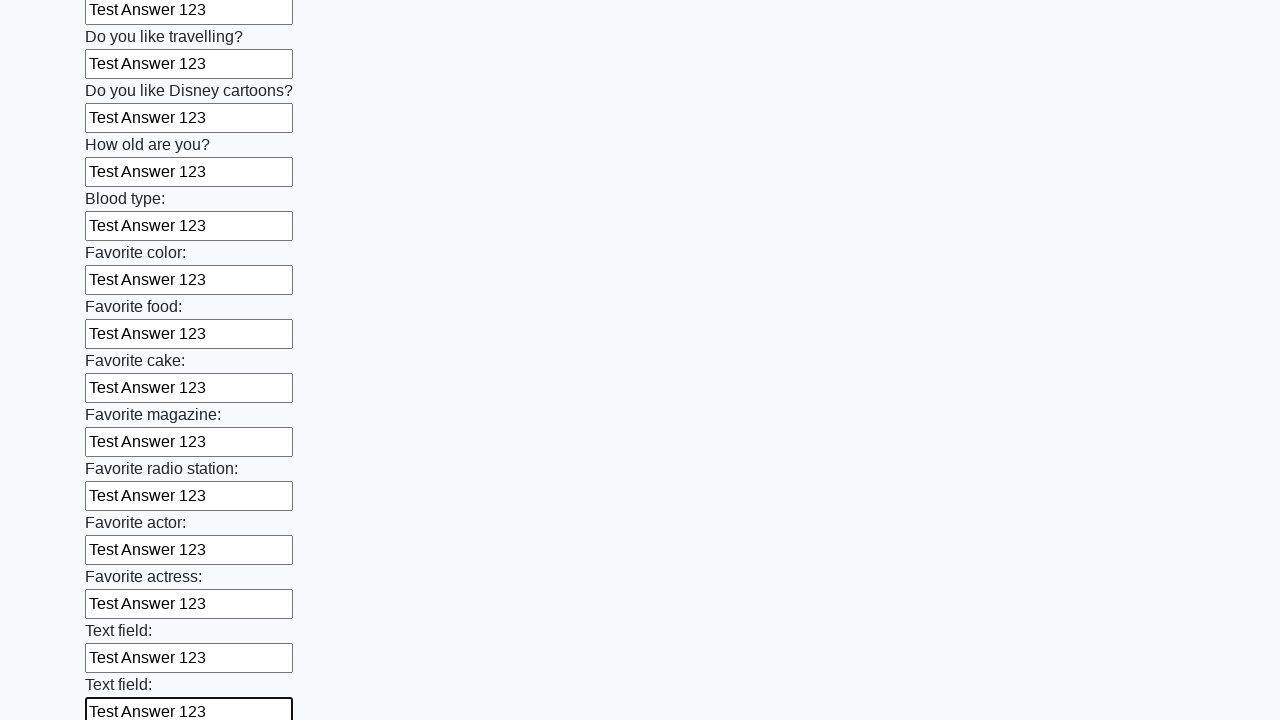

Filled an input field with 'Test Answer 123' on xpath=//input >> nth=28
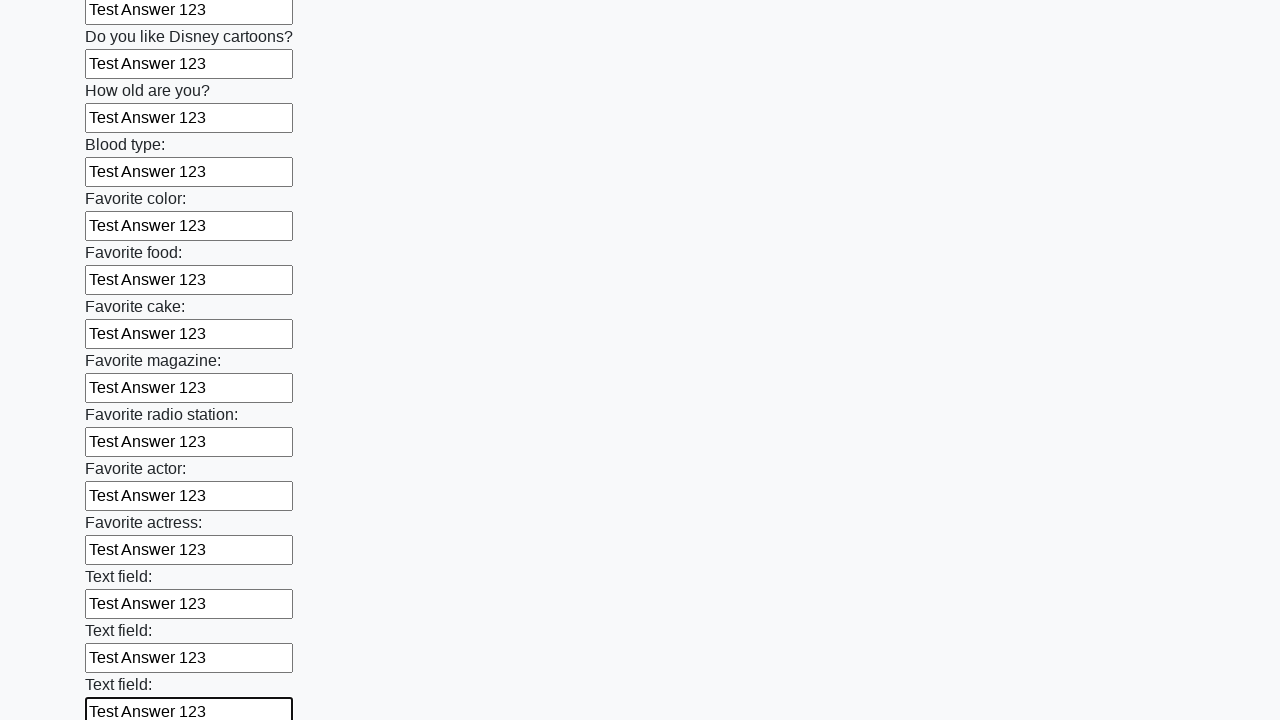

Filled an input field with 'Test Answer 123' on xpath=//input >> nth=29
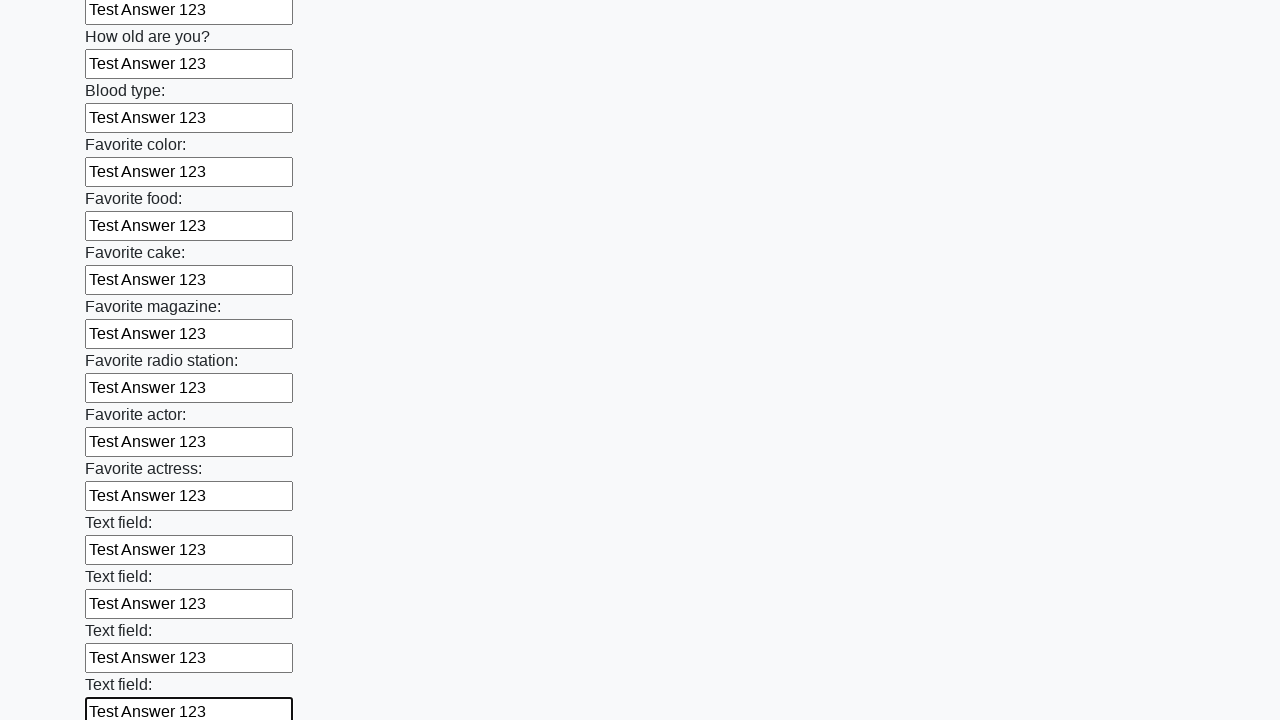

Filled an input field with 'Test Answer 123' on xpath=//input >> nth=30
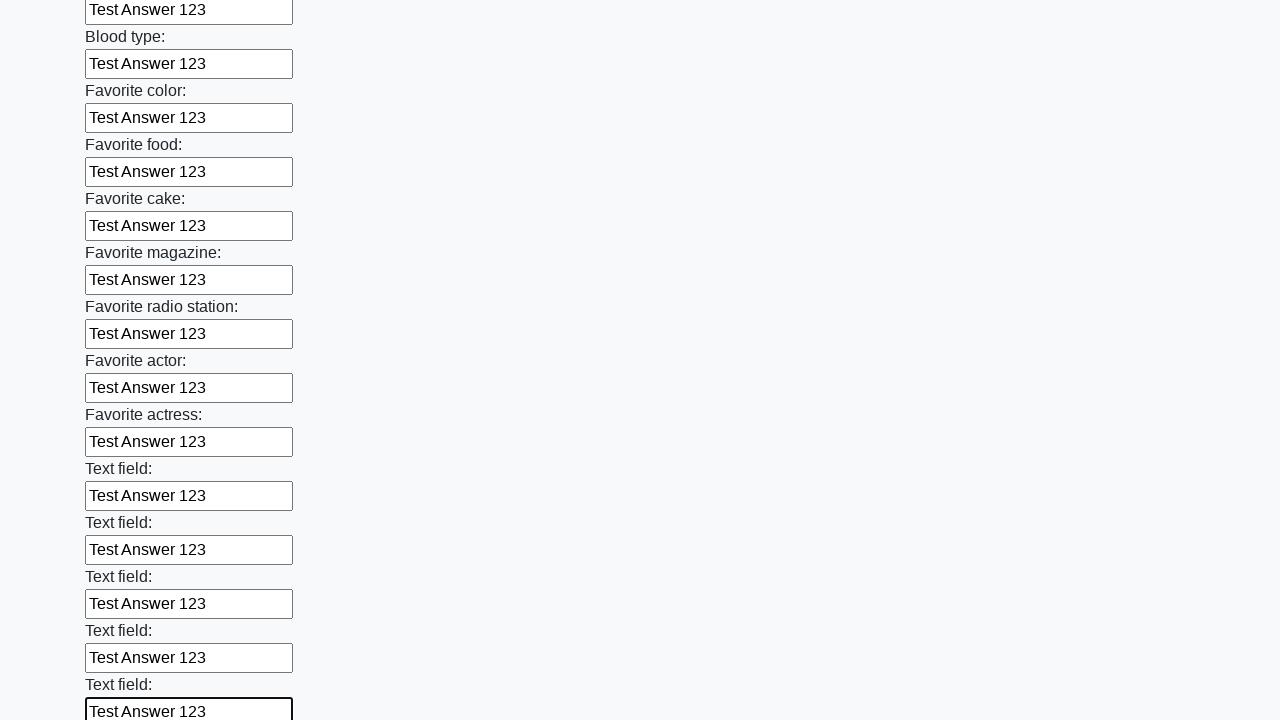

Filled an input field with 'Test Answer 123' on xpath=//input >> nth=31
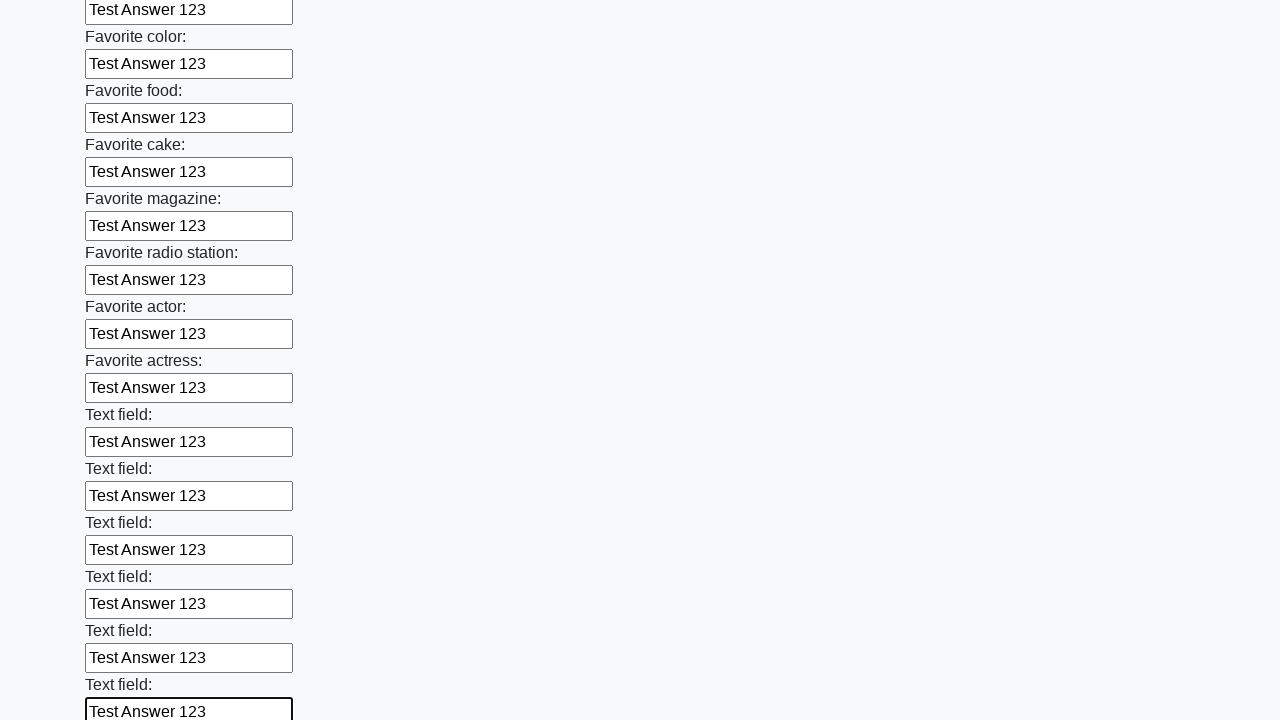

Filled an input field with 'Test Answer 123' on xpath=//input >> nth=32
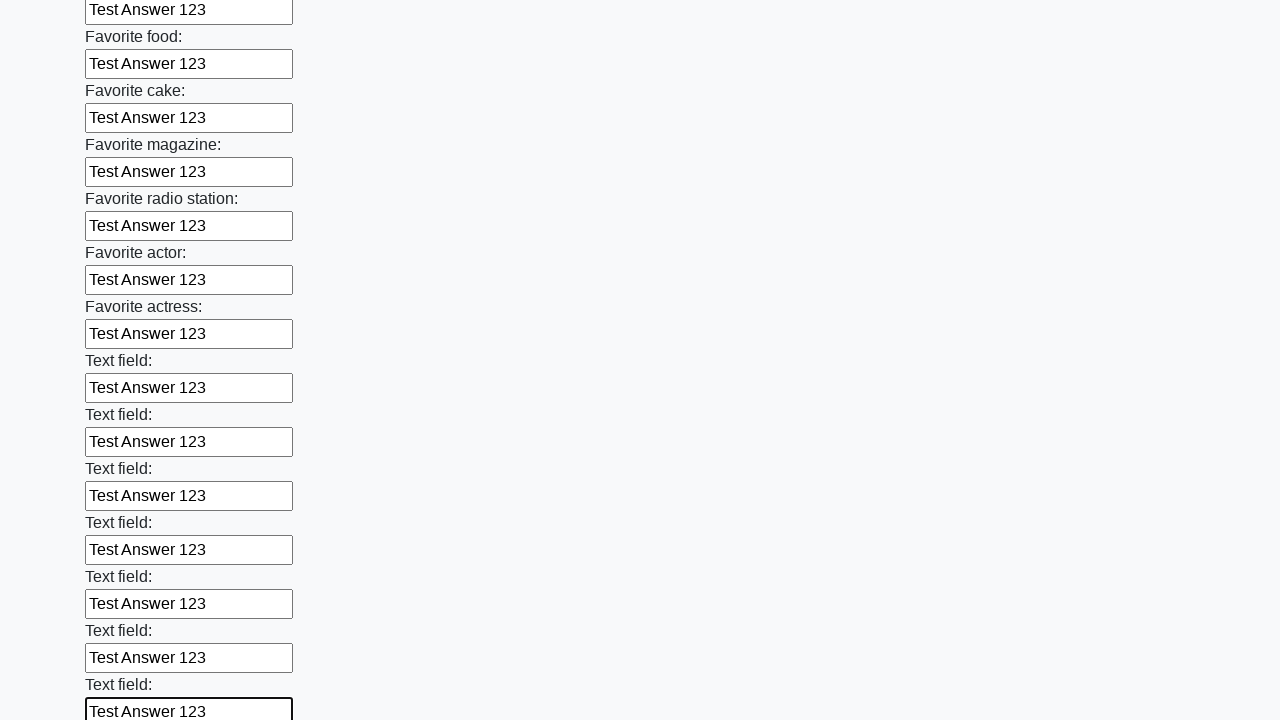

Filled an input field with 'Test Answer 123' on xpath=//input >> nth=33
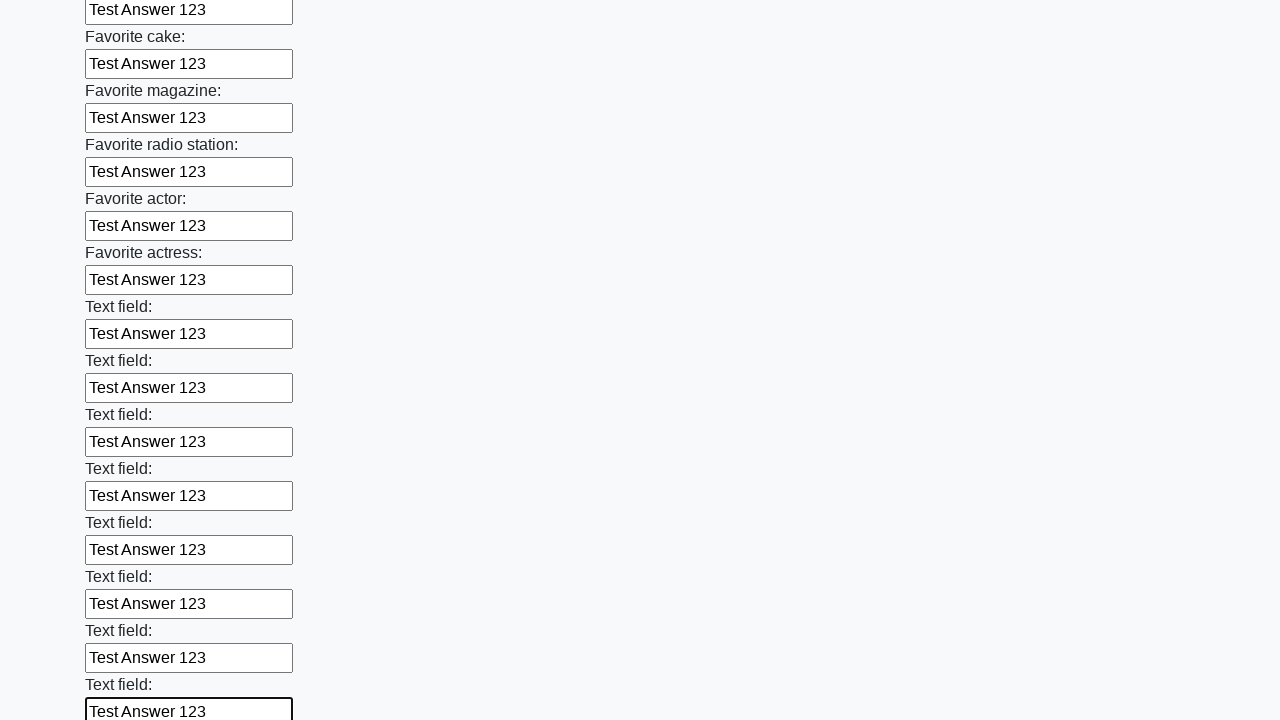

Filled an input field with 'Test Answer 123' on xpath=//input >> nth=34
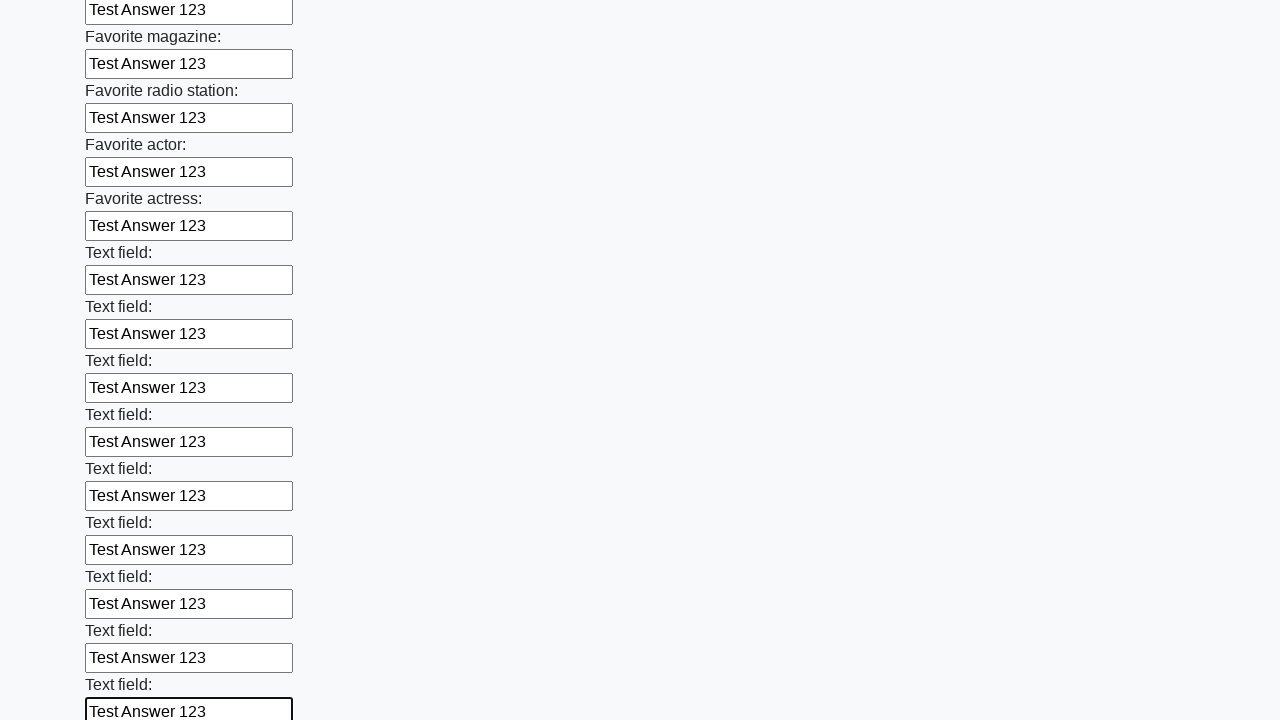

Filled an input field with 'Test Answer 123' on xpath=//input >> nth=35
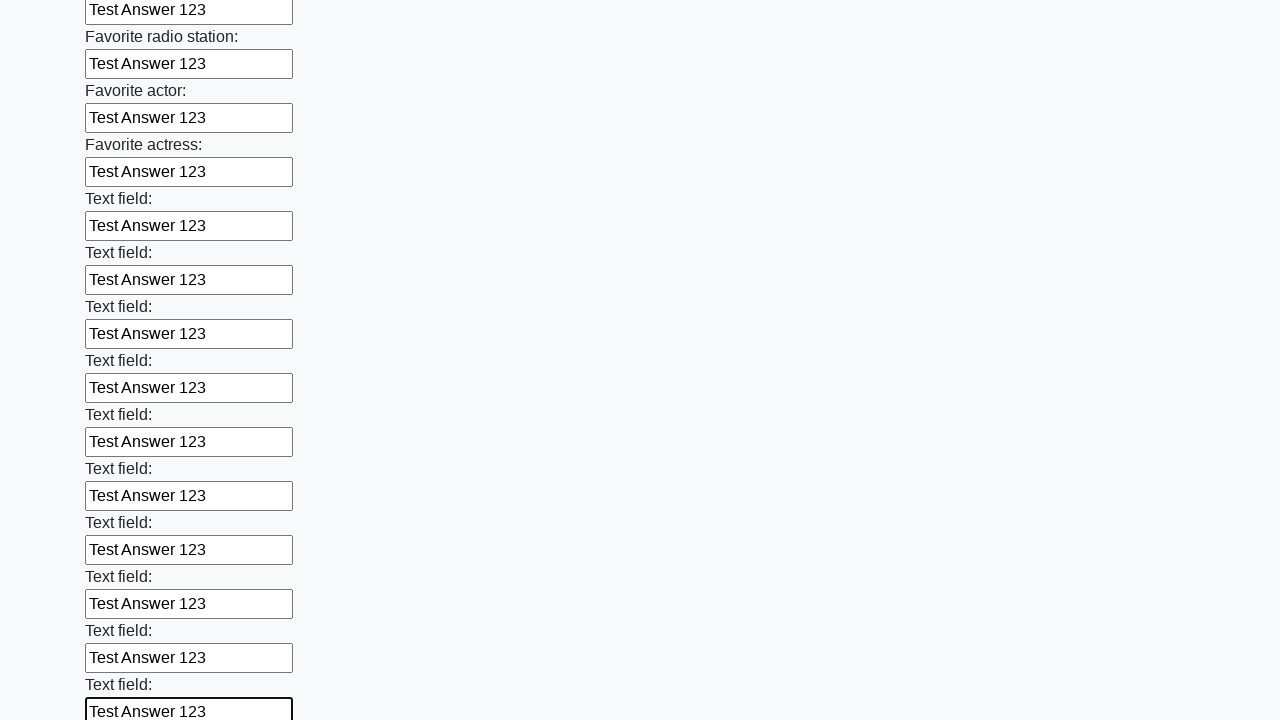

Filled an input field with 'Test Answer 123' on xpath=//input >> nth=36
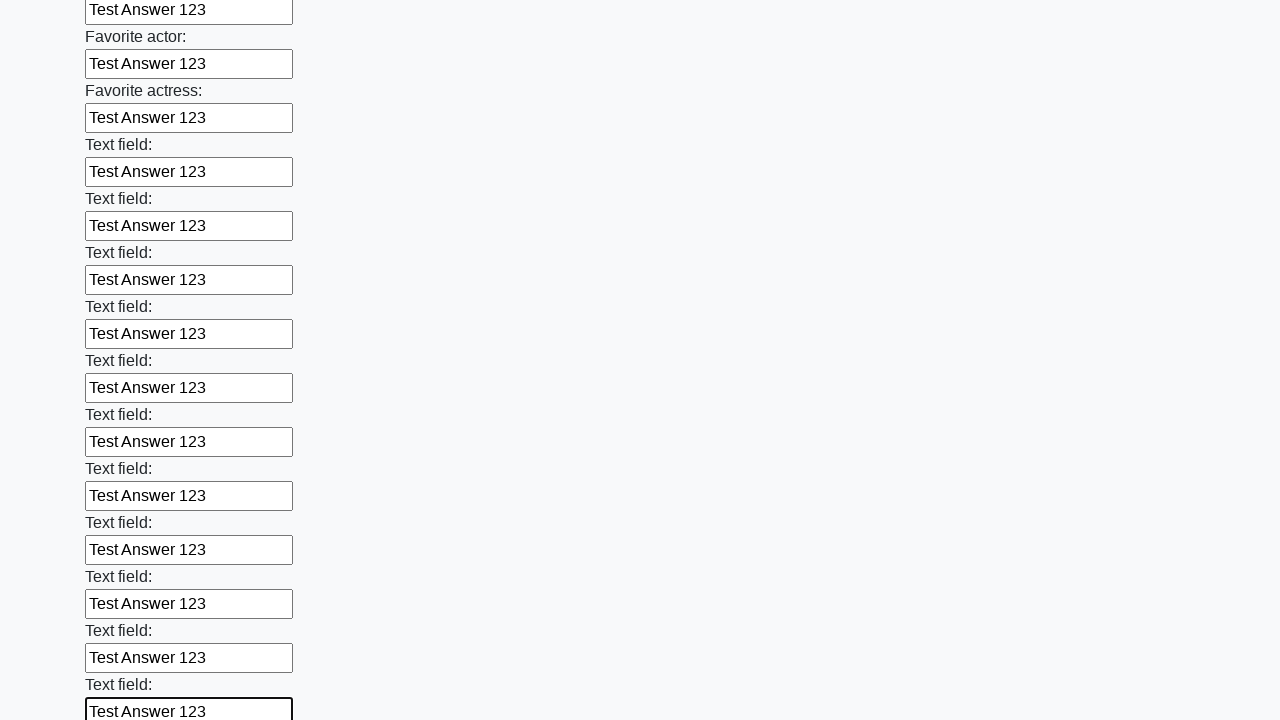

Filled an input field with 'Test Answer 123' on xpath=//input >> nth=37
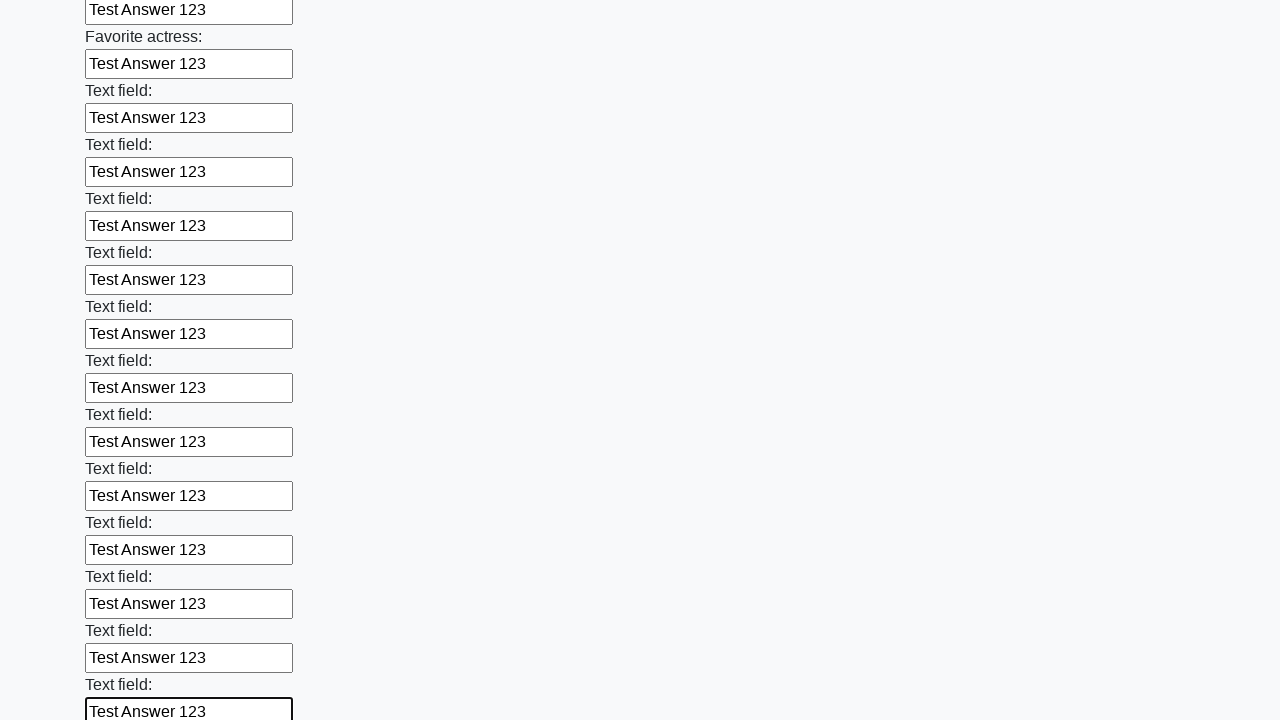

Filled an input field with 'Test Answer 123' on xpath=//input >> nth=38
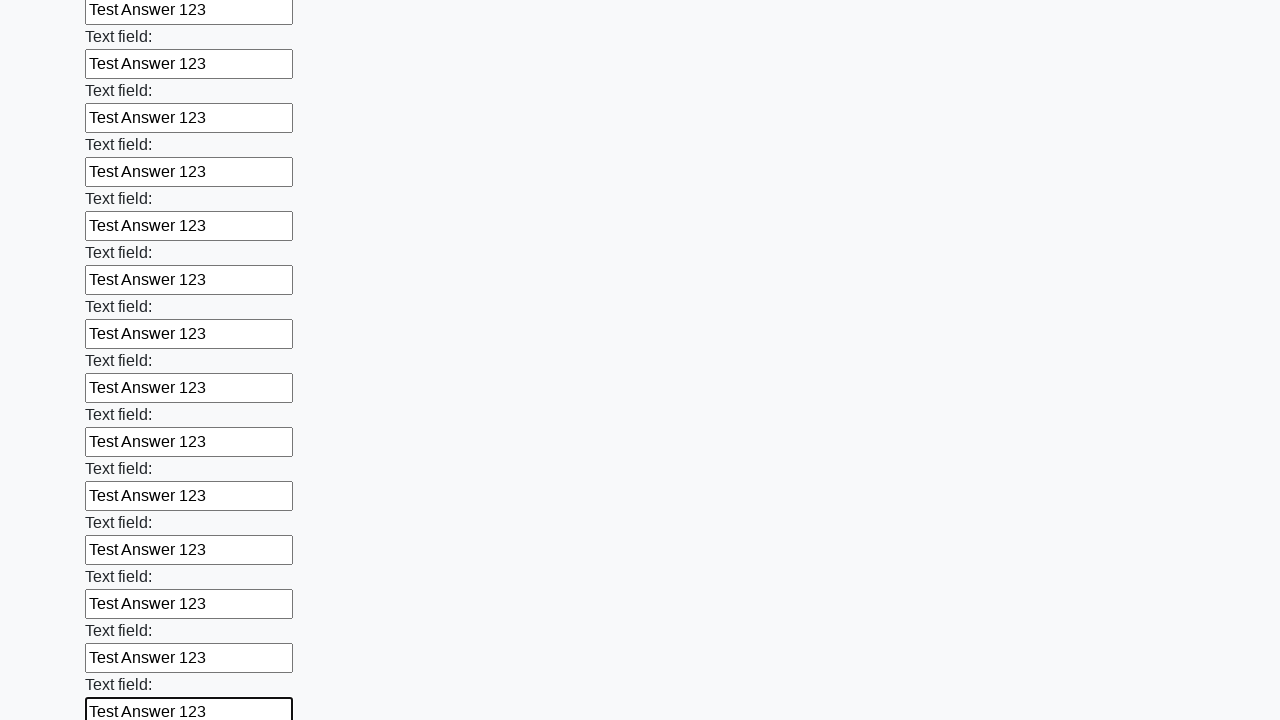

Filled an input field with 'Test Answer 123' on xpath=//input >> nth=39
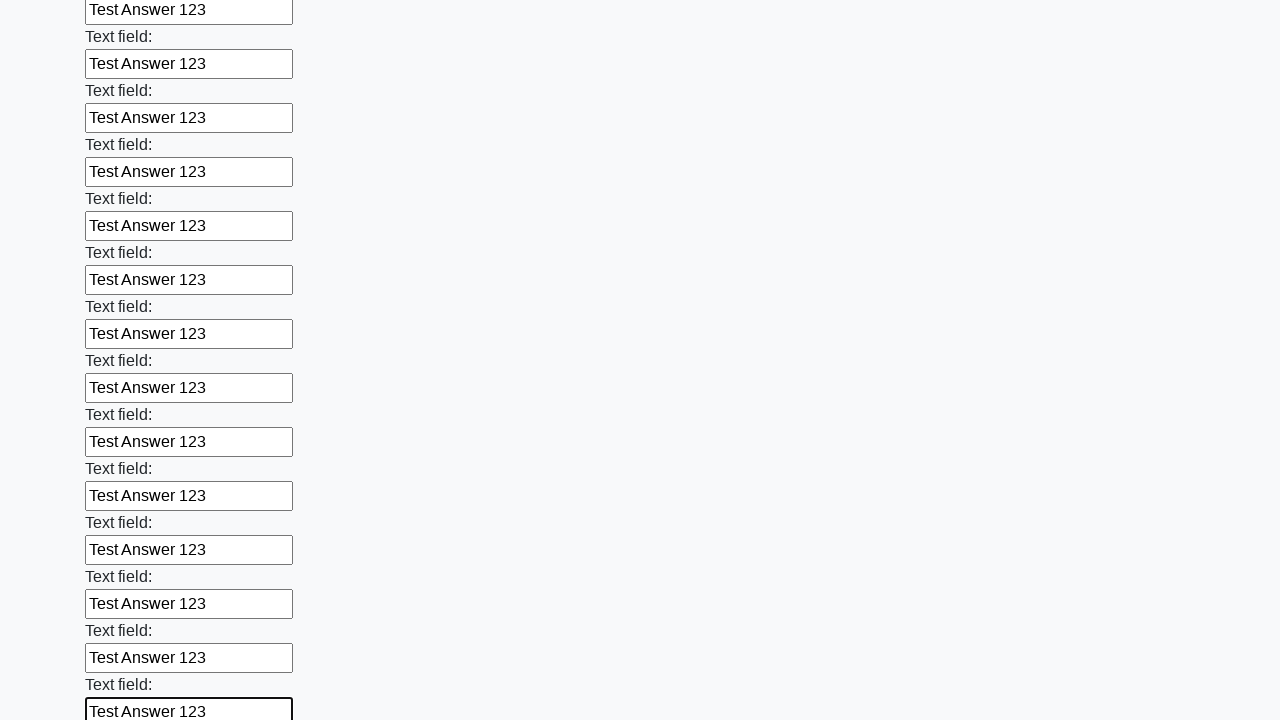

Filled an input field with 'Test Answer 123' on xpath=//input >> nth=40
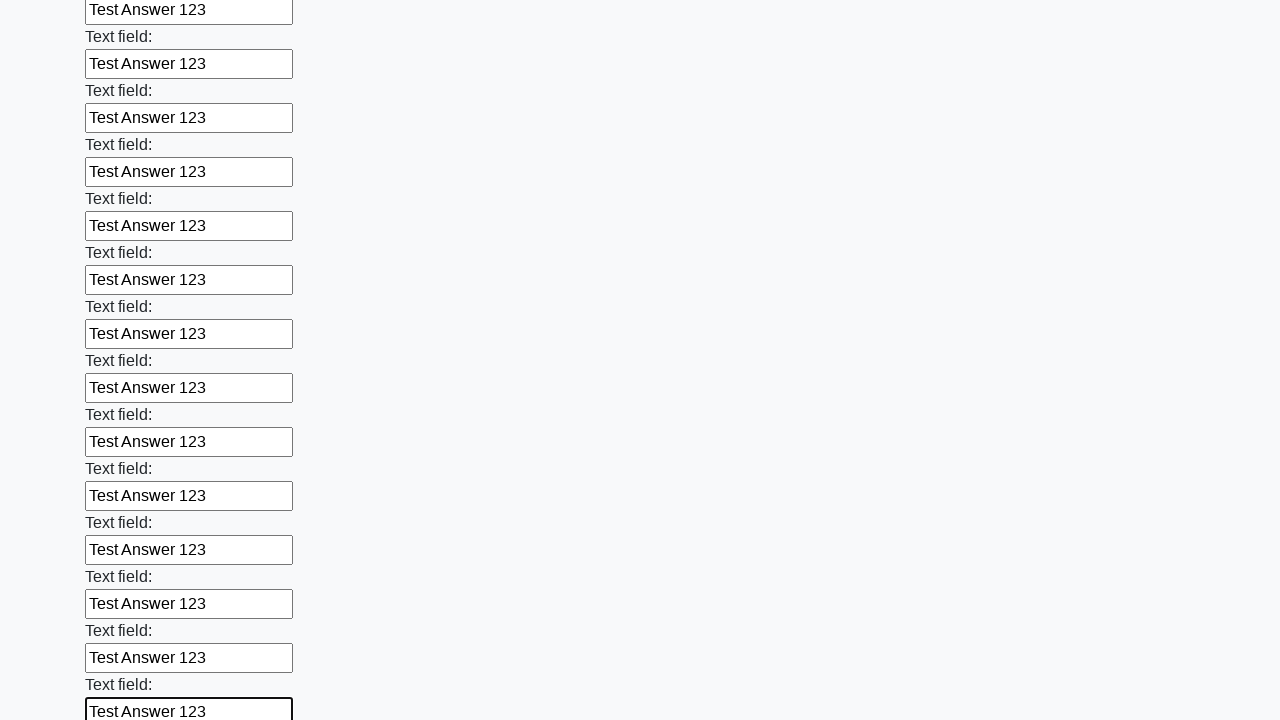

Filled an input field with 'Test Answer 123' on xpath=//input >> nth=41
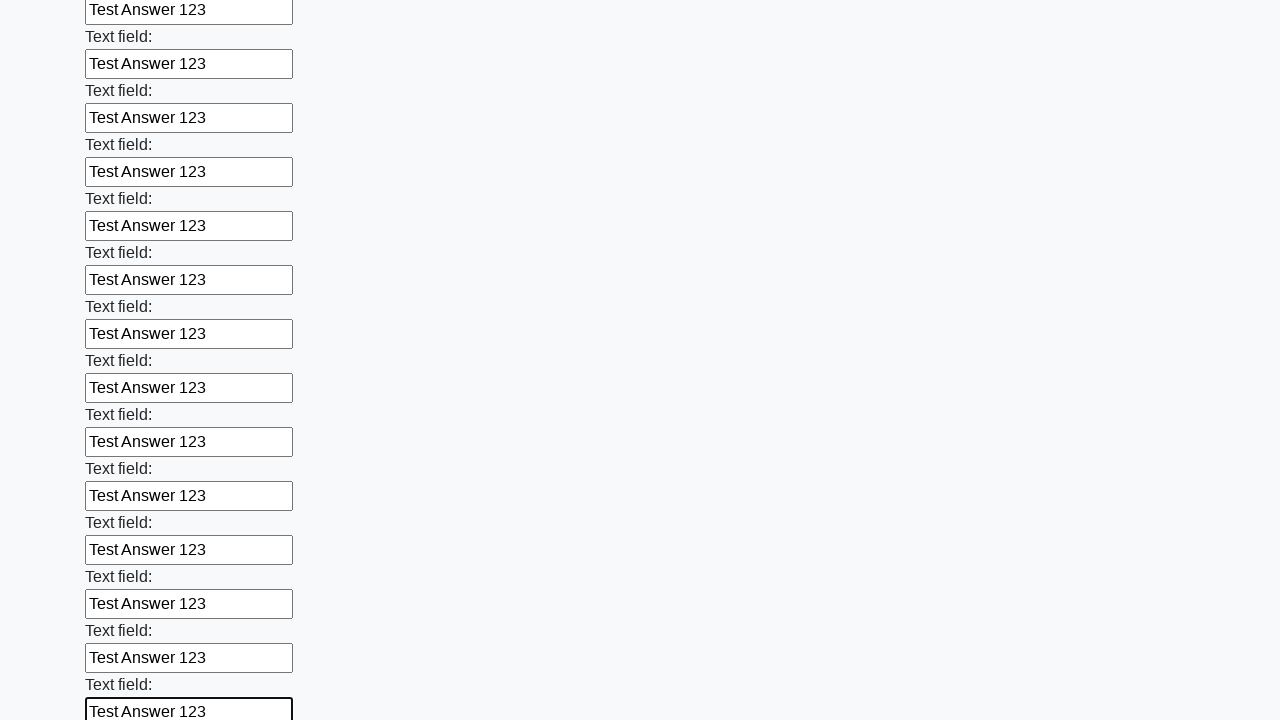

Filled an input field with 'Test Answer 123' on xpath=//input >> nth=42
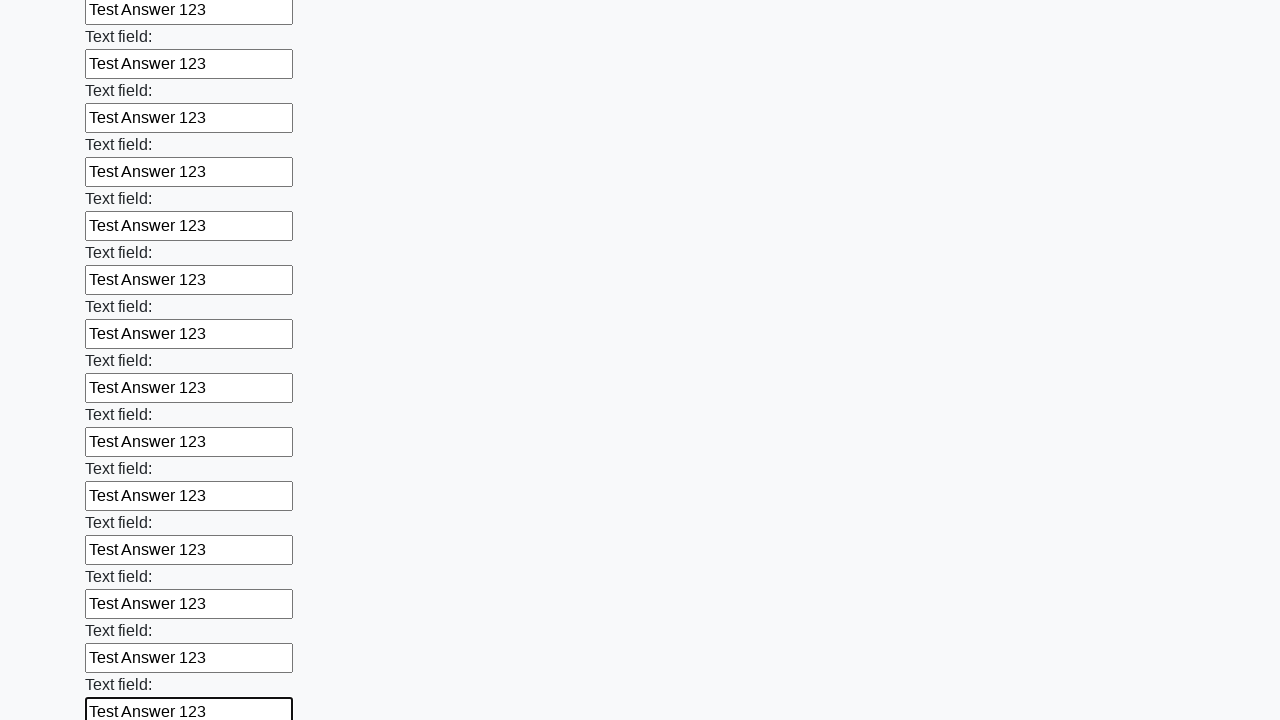

Filled an input field with 'Test Answer 123' on xpath=//input >> nth=43
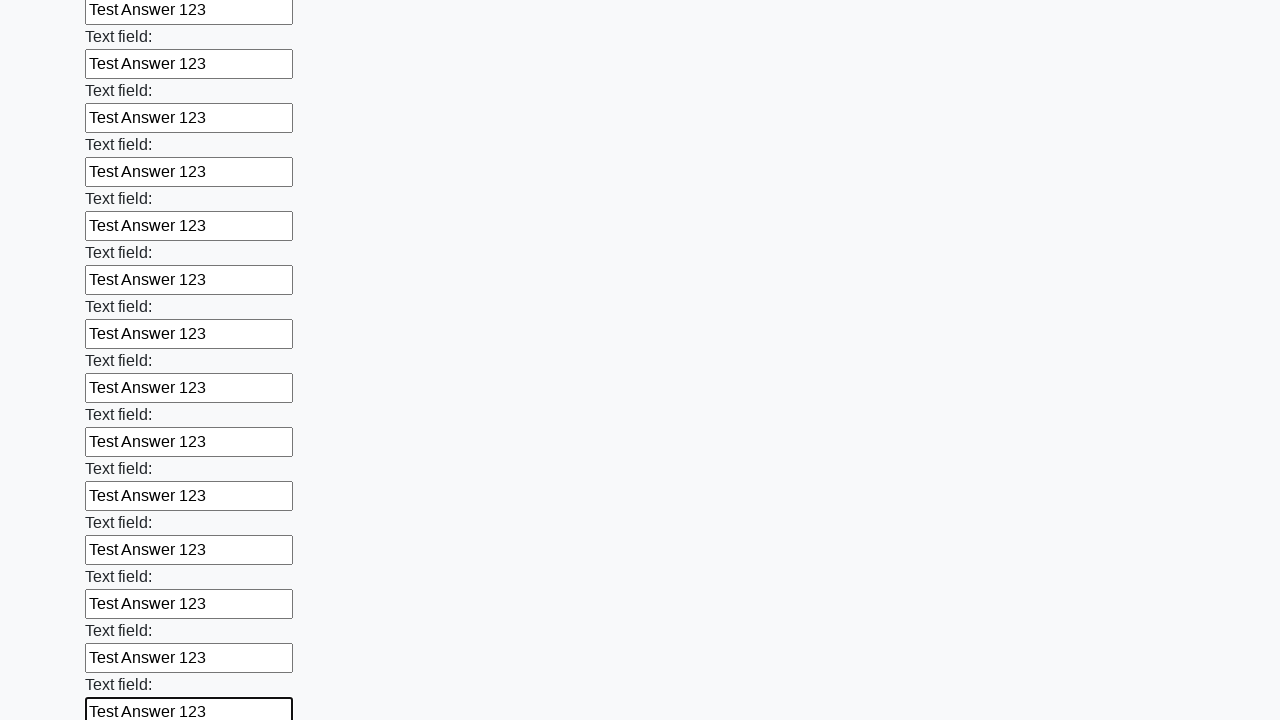

Filled an input field with 'Test Answer 123' on xpath=//input >> nth=44
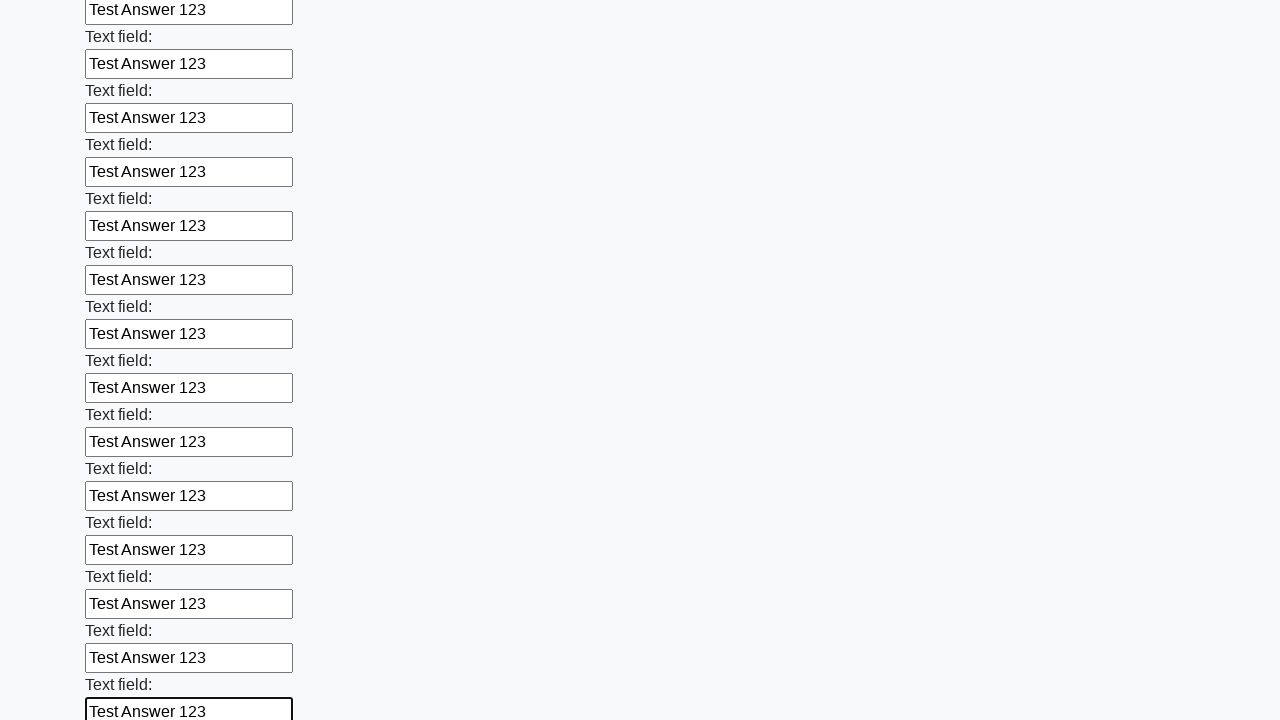

Filled an input field with 'Test Answer 123' on xpath=//input >> nth=45
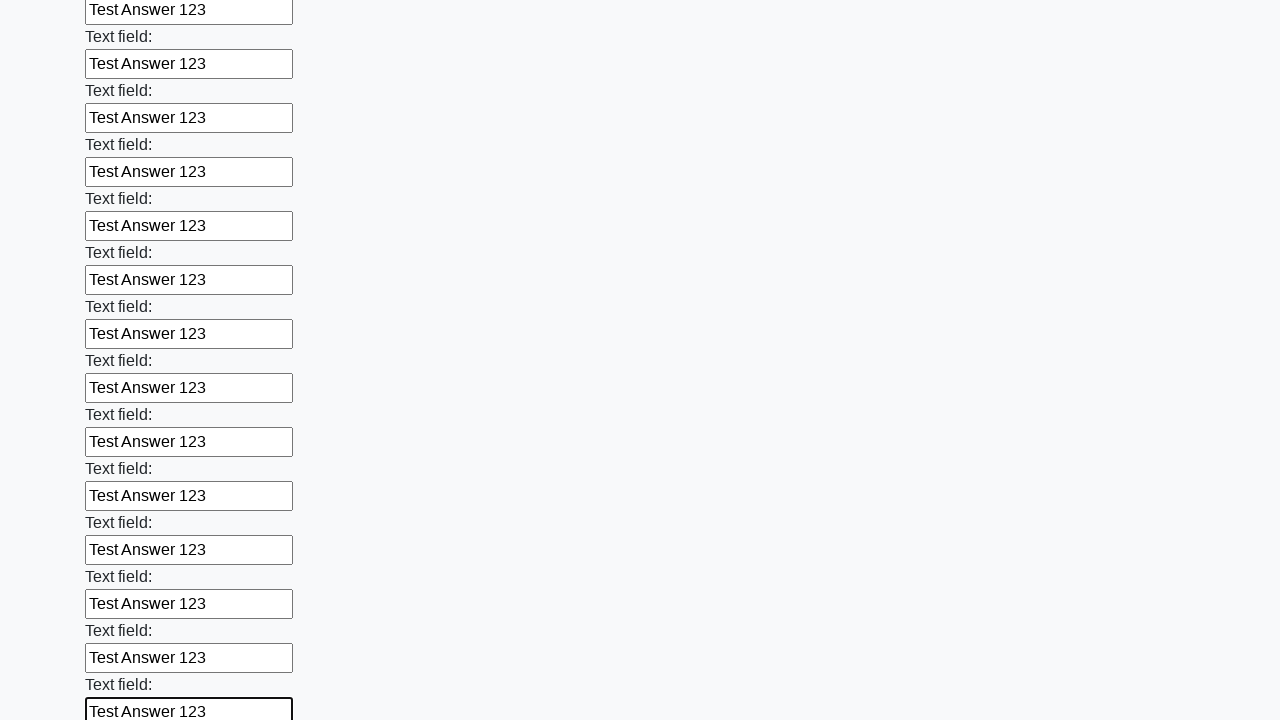

Filled an input field with 'Test Answer 123' on xpath=//input >> nth=46
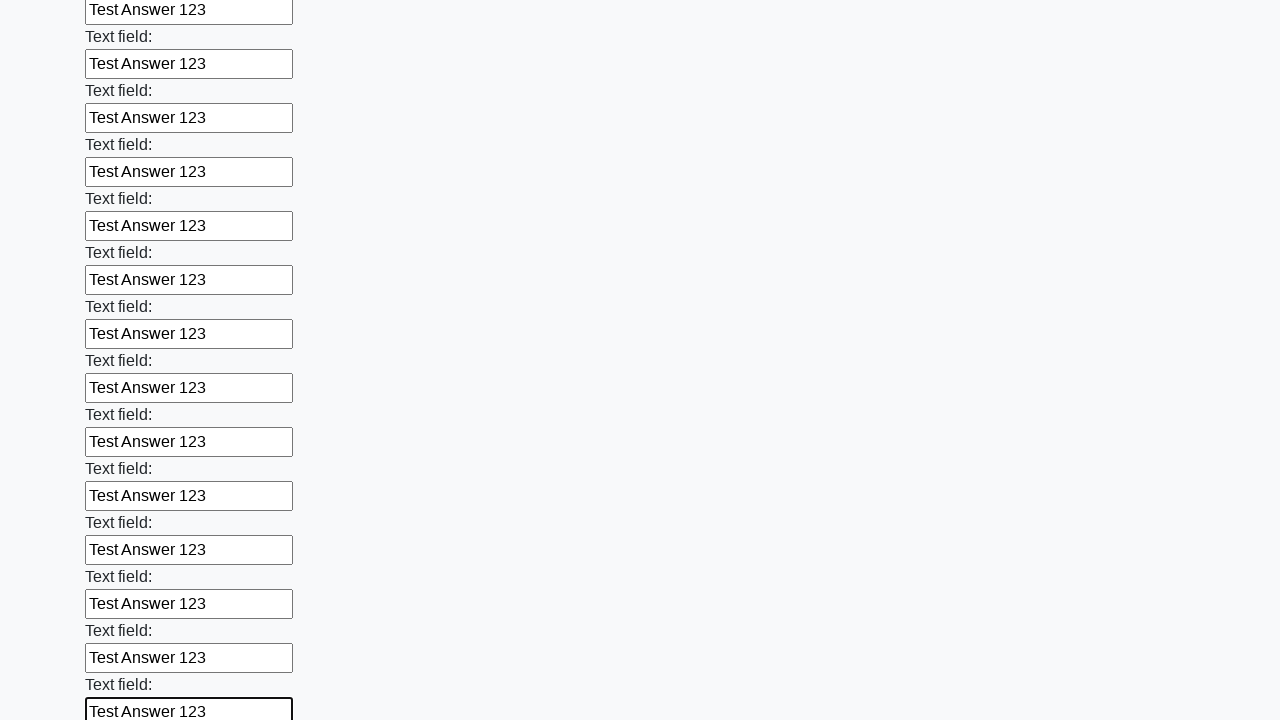

Filled an input field with 'Test Answer 123' on xpath=//input >> nth=47
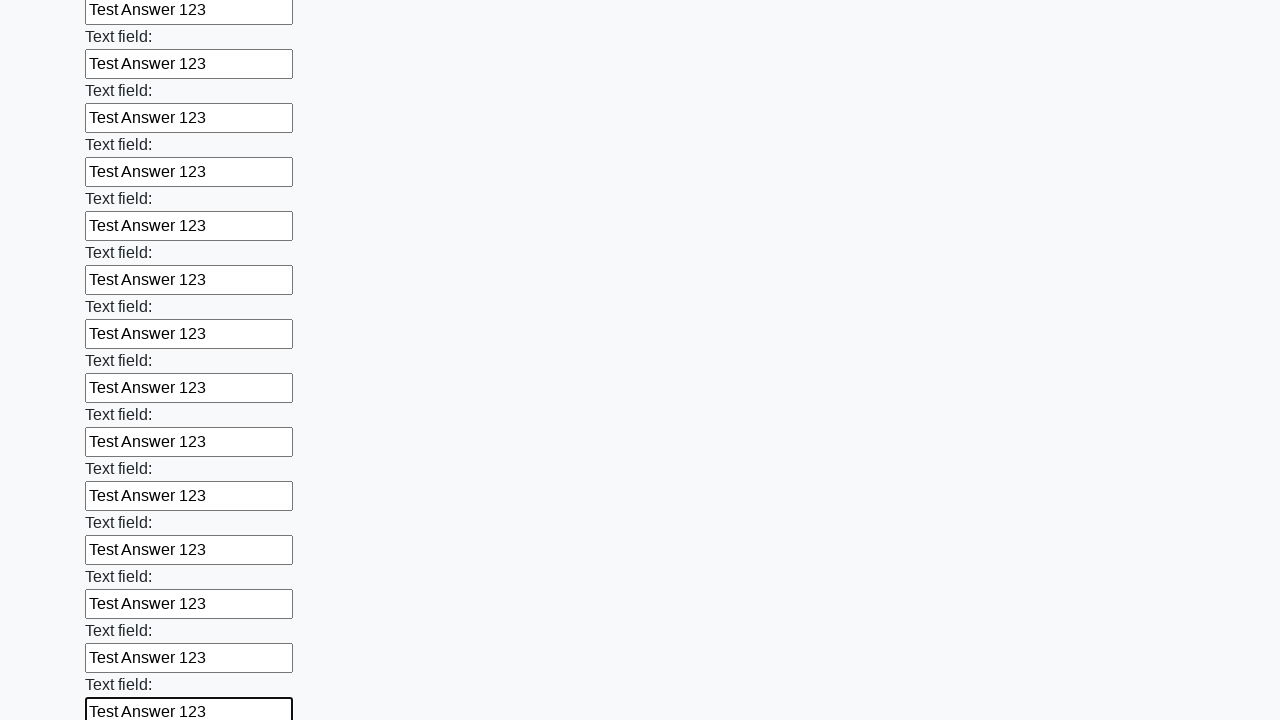

Filled an input field with 'Test Answer 123' on xpath=//input >> nth=48
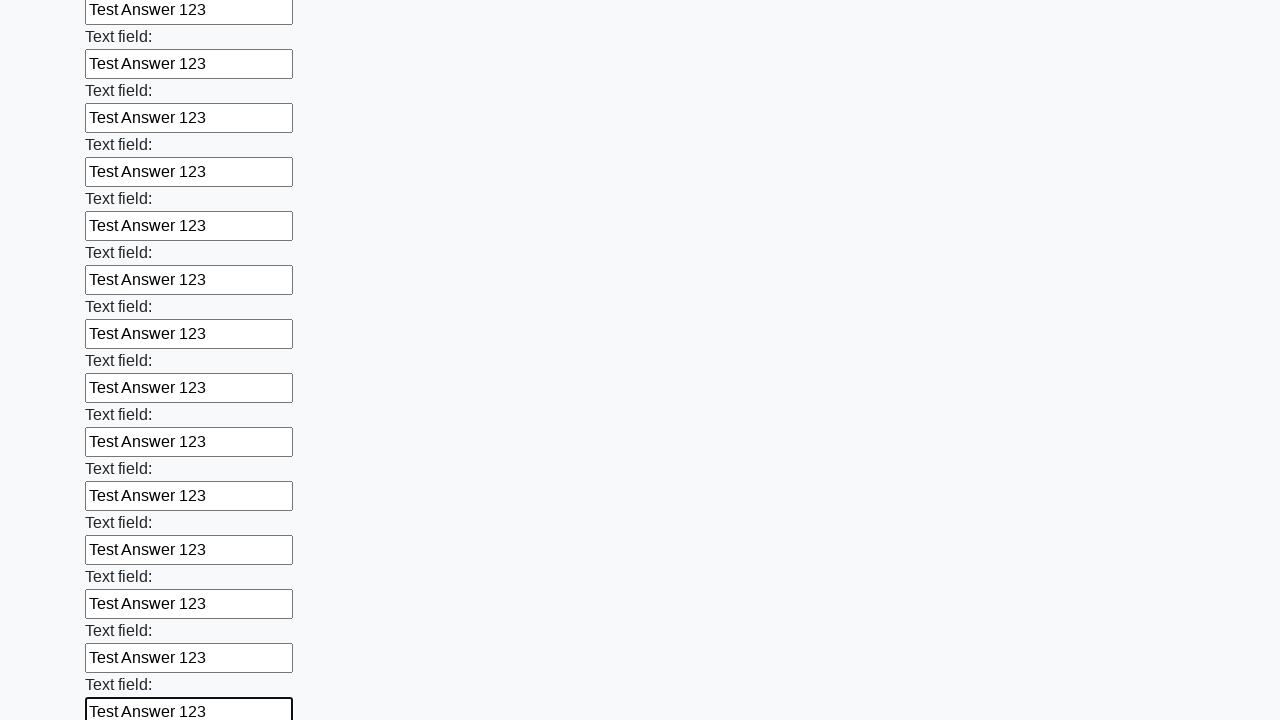

Filled an input field with 'Test Answer 123' on xpath=//input >> nth=49
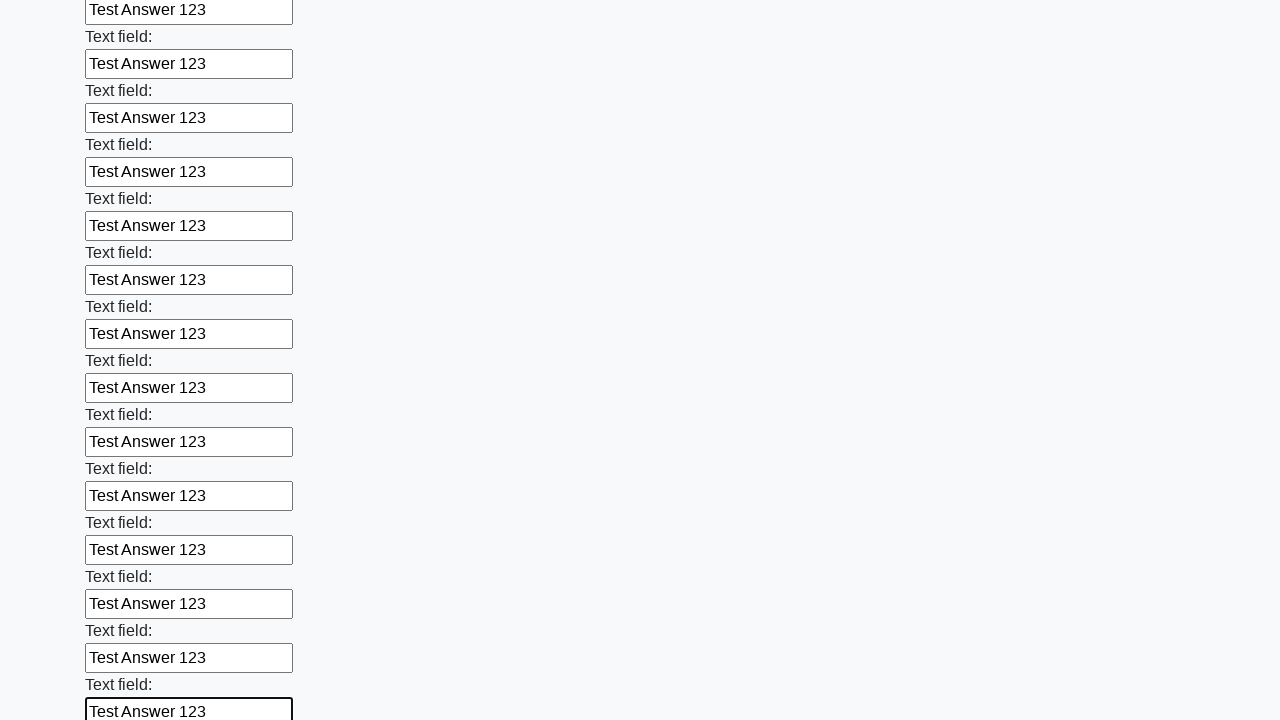

Filled an input field with 'Test Answer 123' on xpath=//input >> nth=50
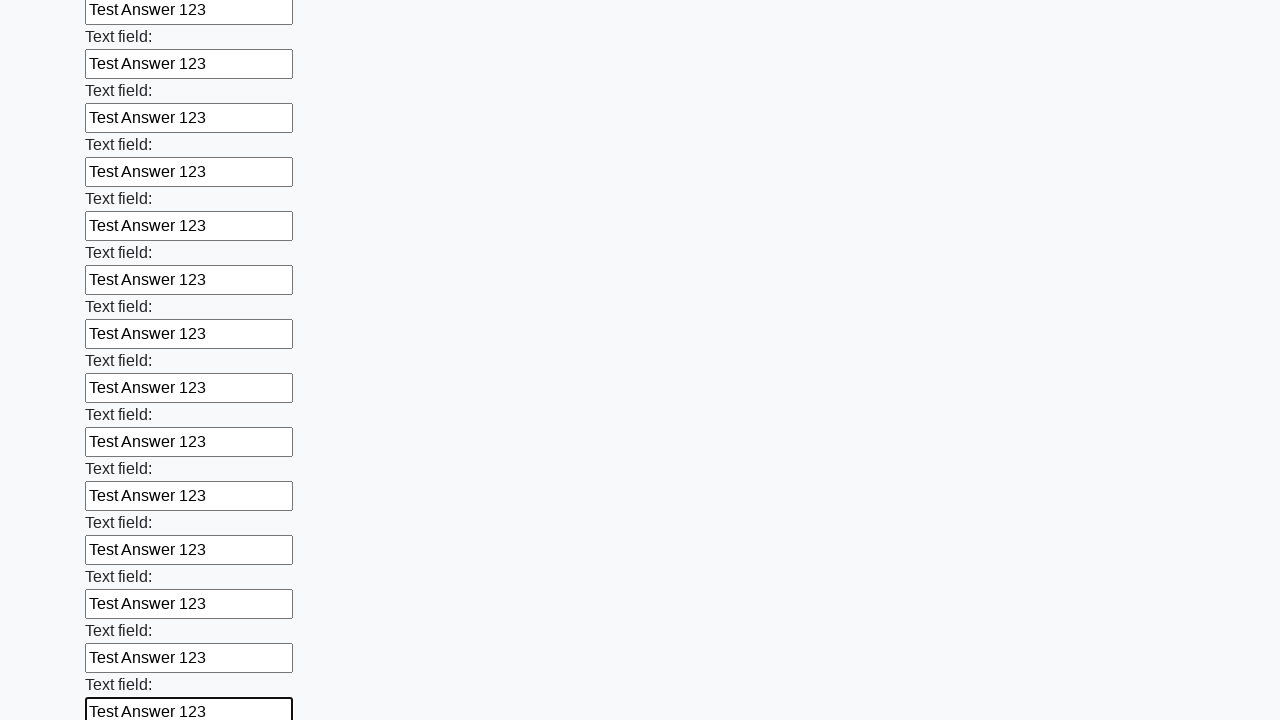

Filled an input field with 'Test Answer 123' on xpath=//input >> nth=51
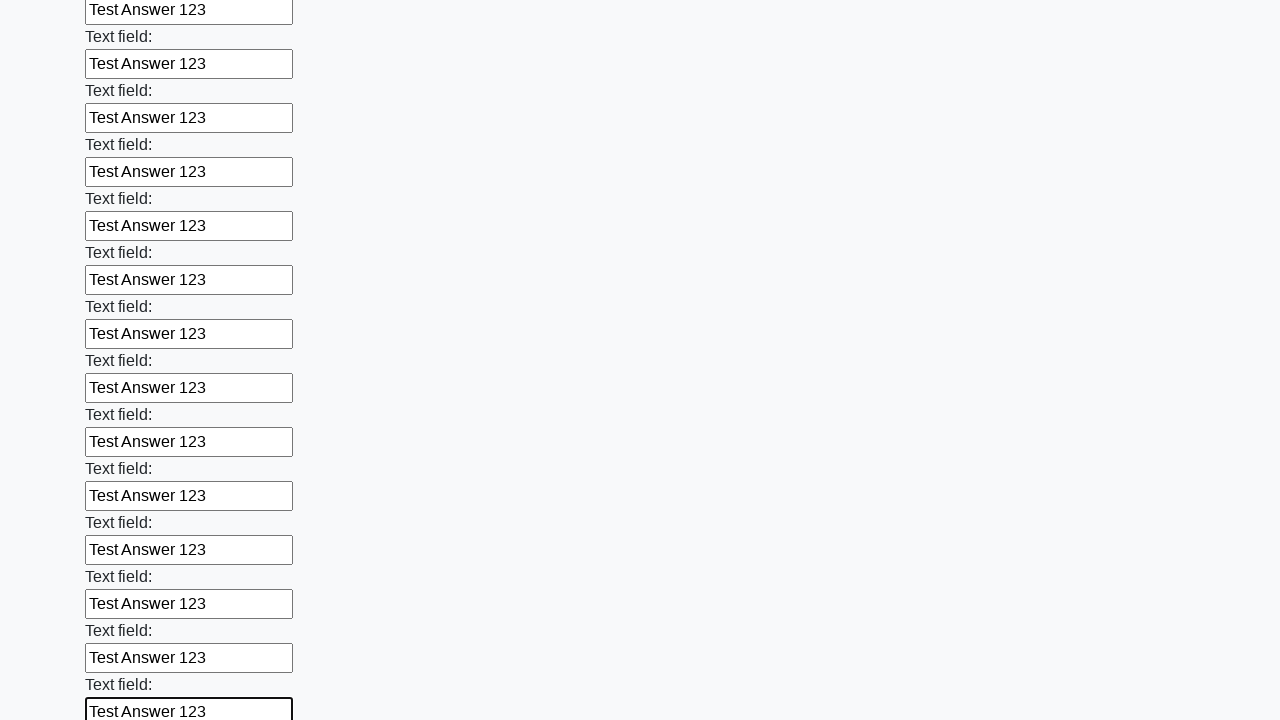

Filled an input field with 'Test Answer 123' on xpath=//input >> nth=52
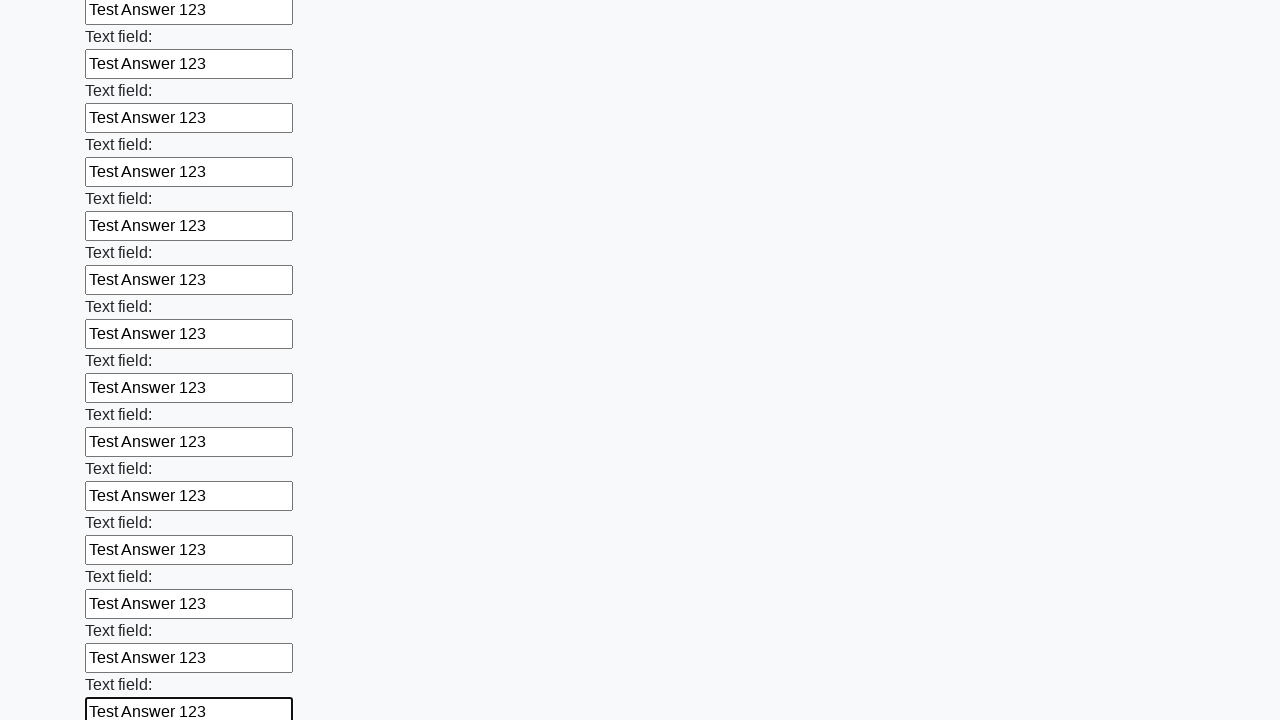

Filled an input field with 'Test Answer 123' on xpath=//input >> nth=53
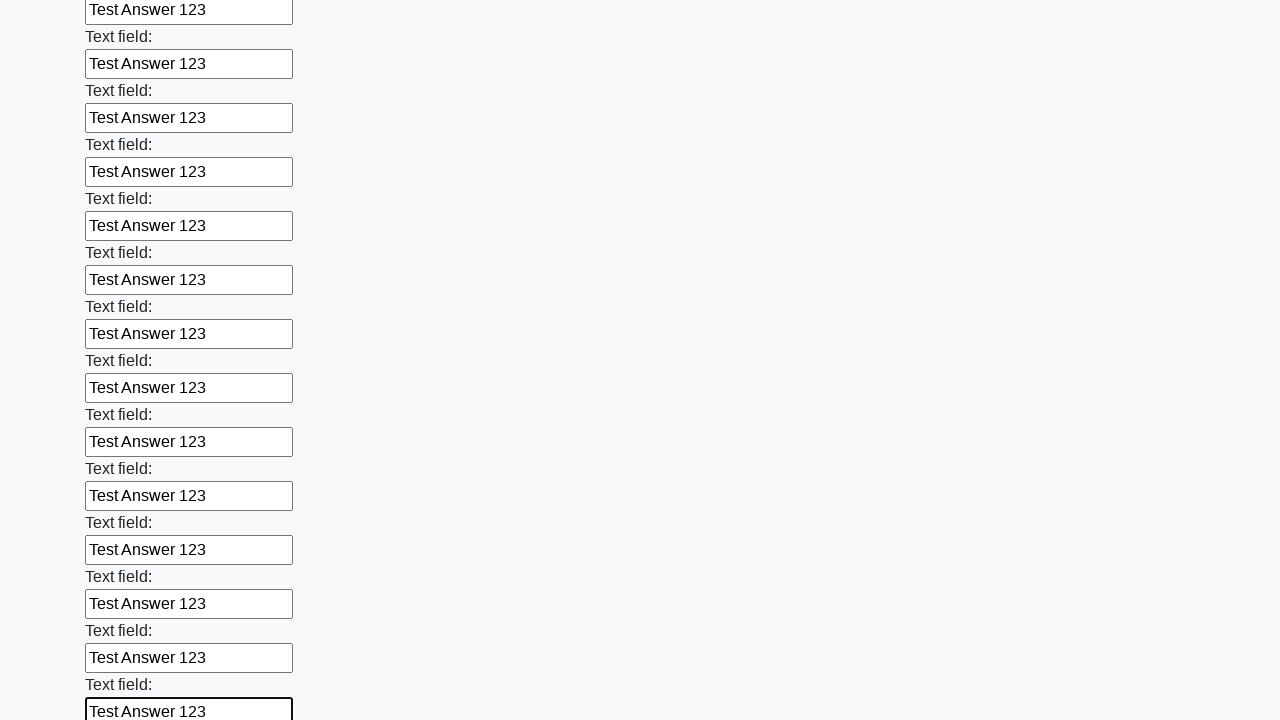

Filled an input field with 'Test Answer 123' on xpath=//input >> nth=54
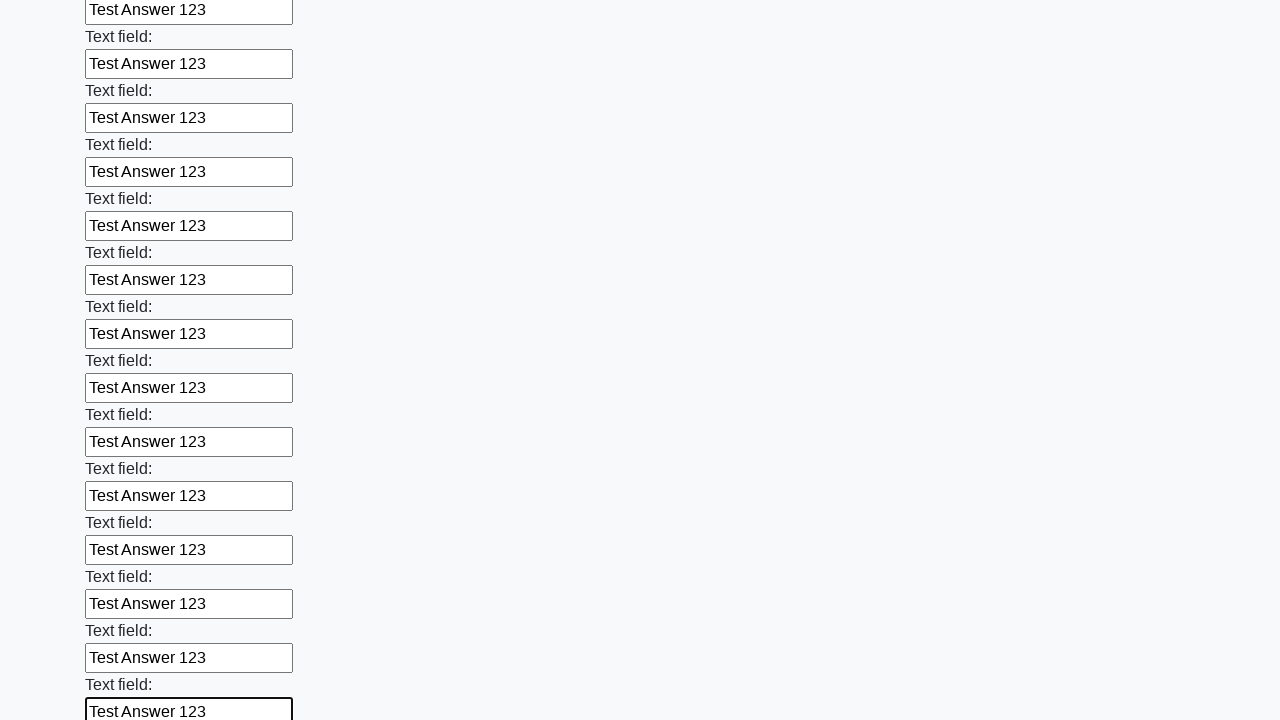

Filled an input field with 'Test Answer 123' on xpath=//input >> nth=55
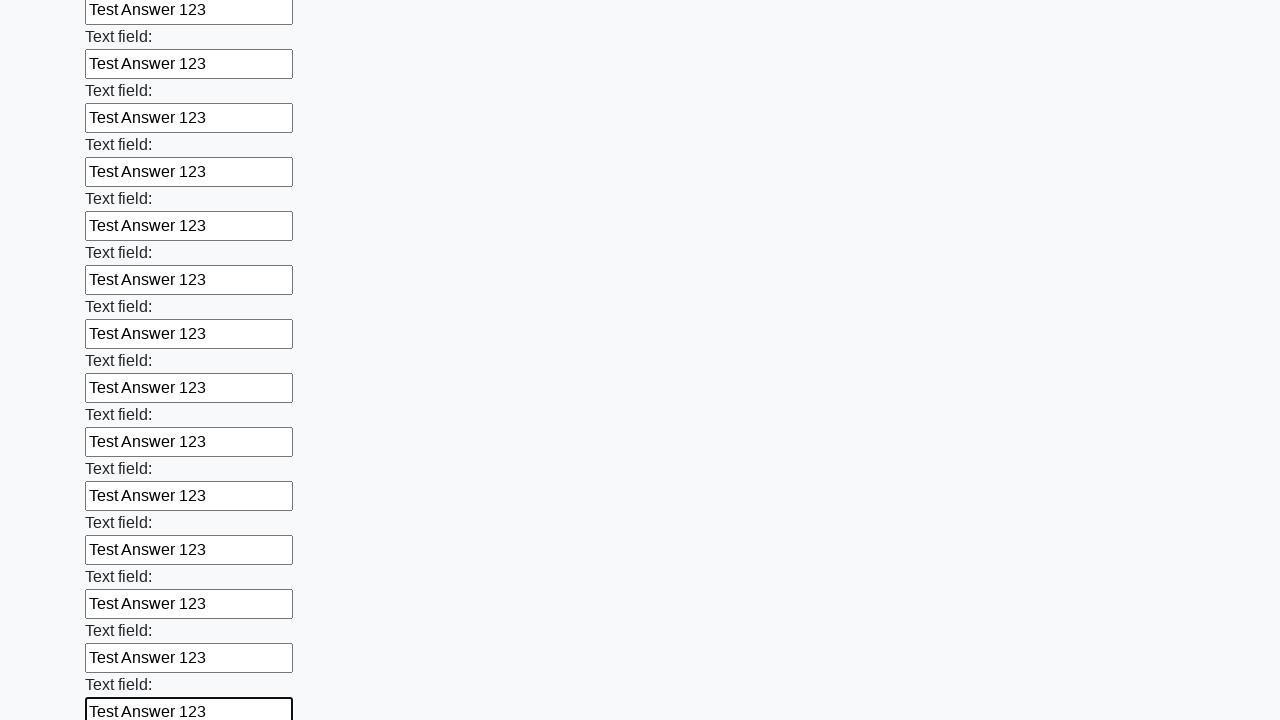

Filled an input field with 'Test Answer 123' on xpath=//input >> nth=56
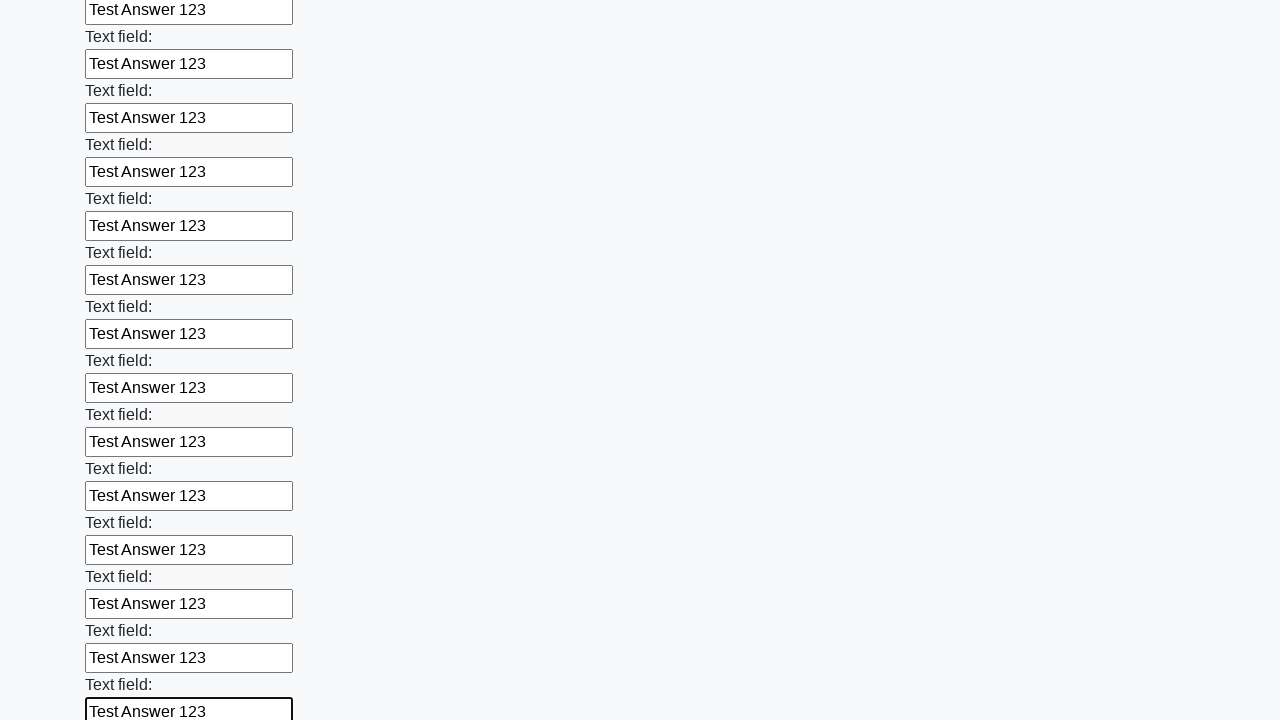

Filled an input field with 'Test Answer 123' on xpath=//input >> nth=57
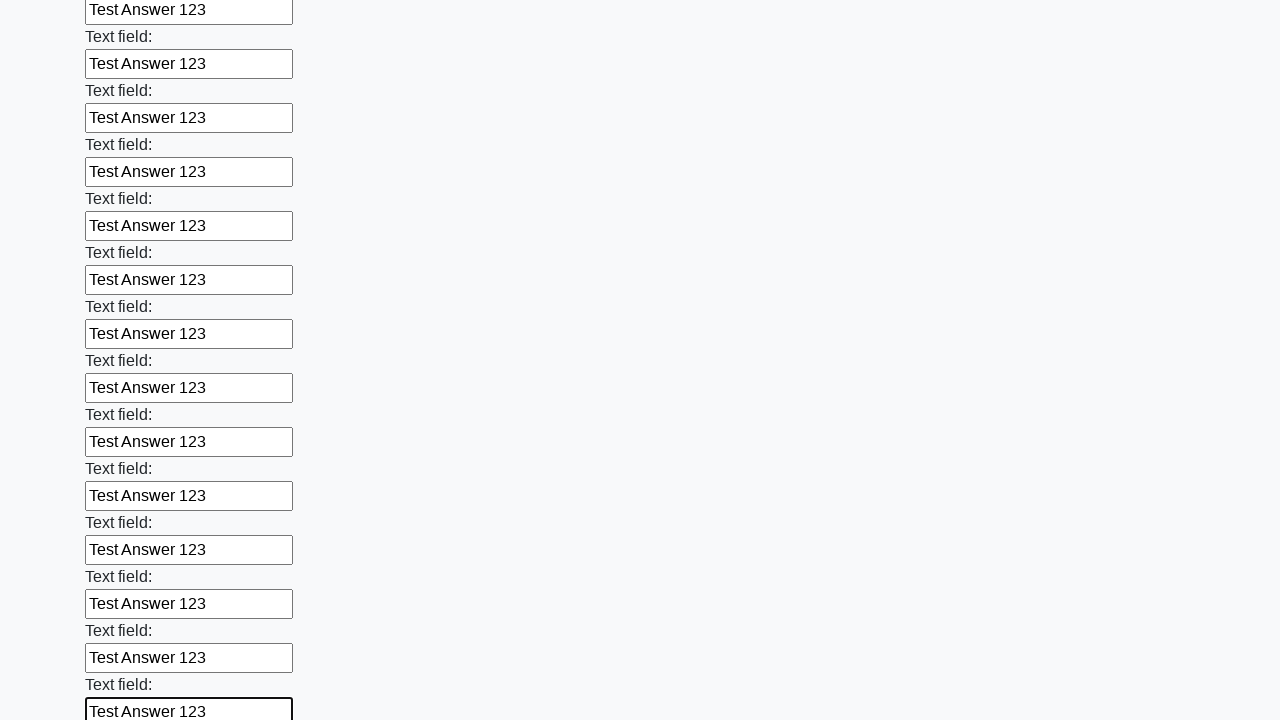

Filled an input field with 'Test Answer 123' on xpath=//input >> nth=58
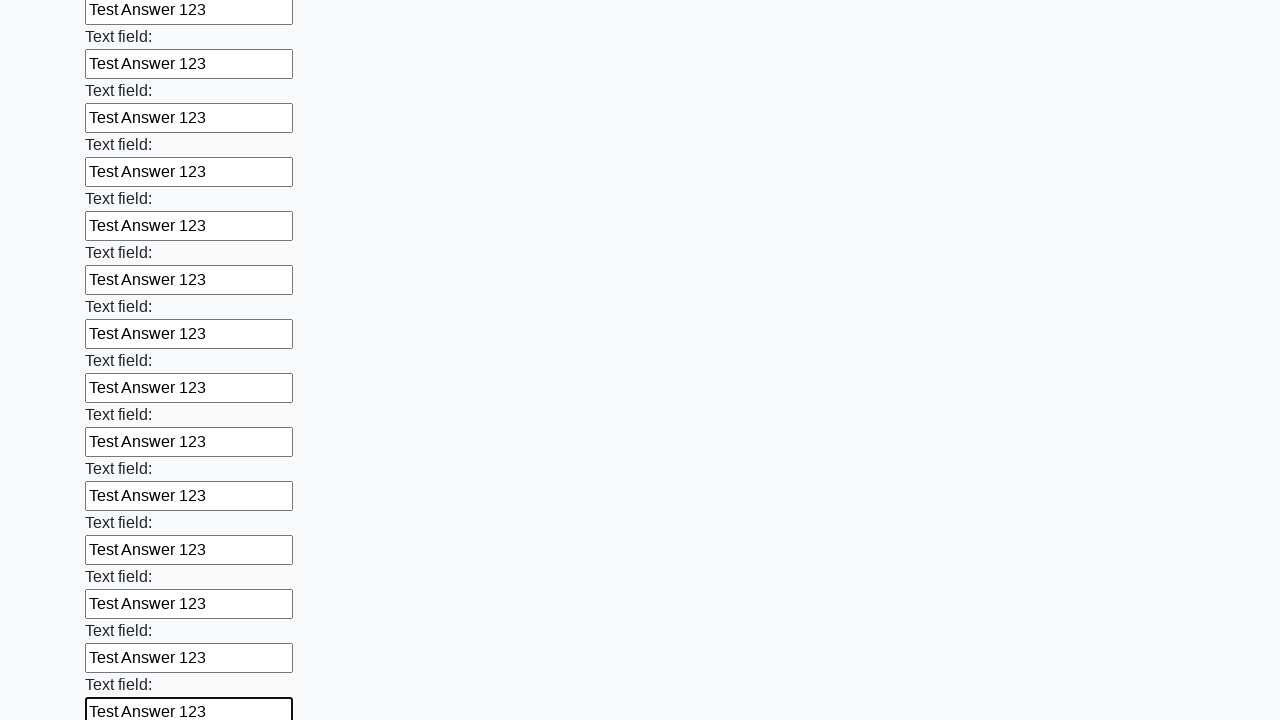

Filled an input field with 'Test Answer 123' on xpath=//input >> nth=59
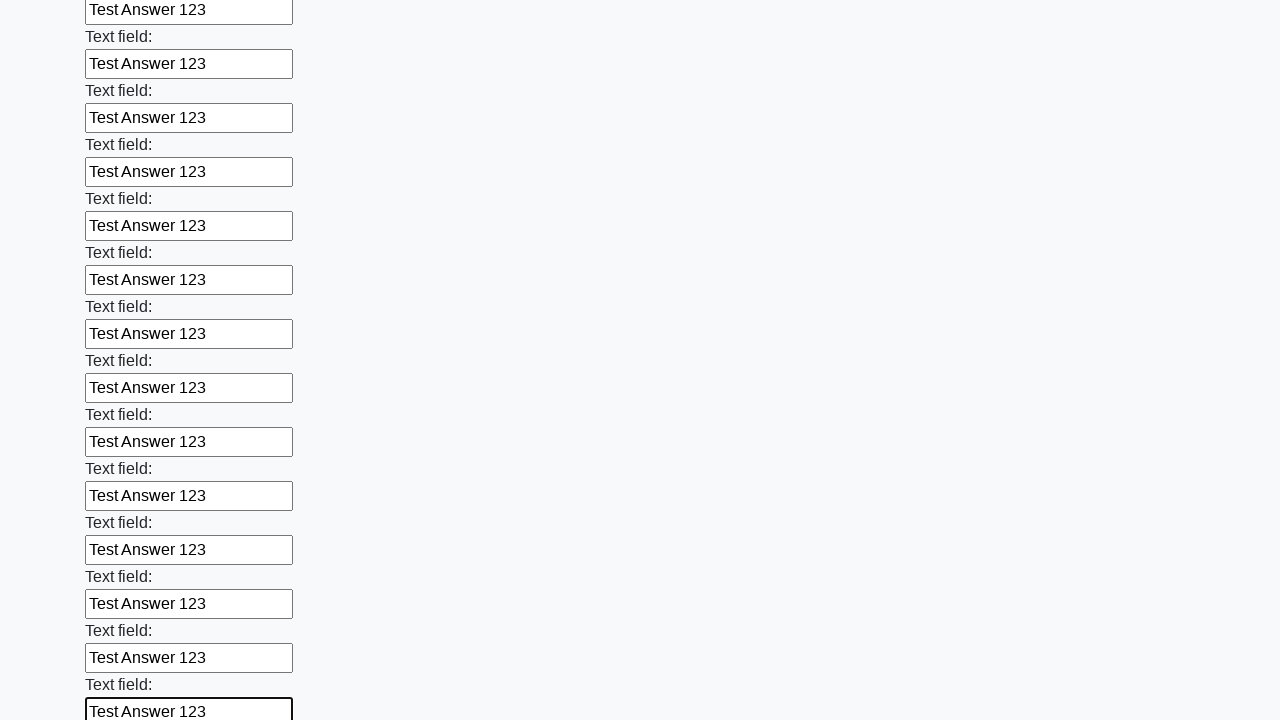

Filled an input field with 'Test Answer 123' on xpath=//input >> nth=60
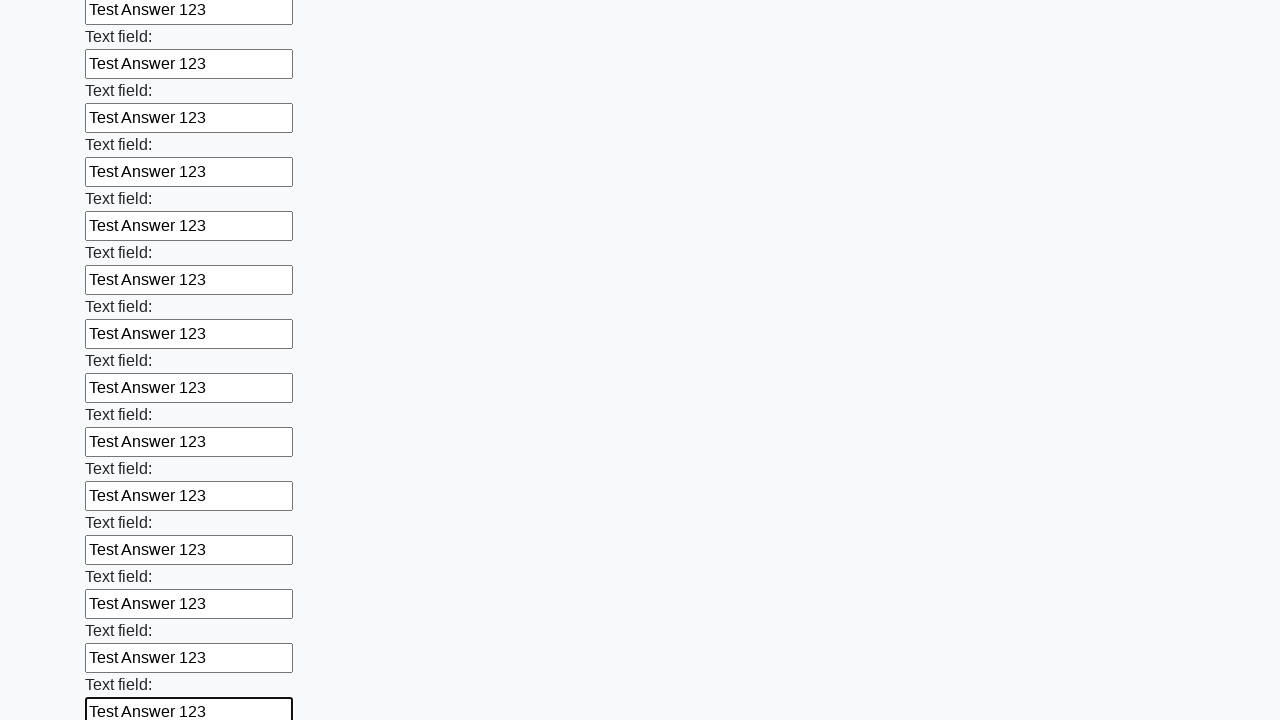

Filled an input field with 'Test Answer 123' on xpath=//input >> nth=61
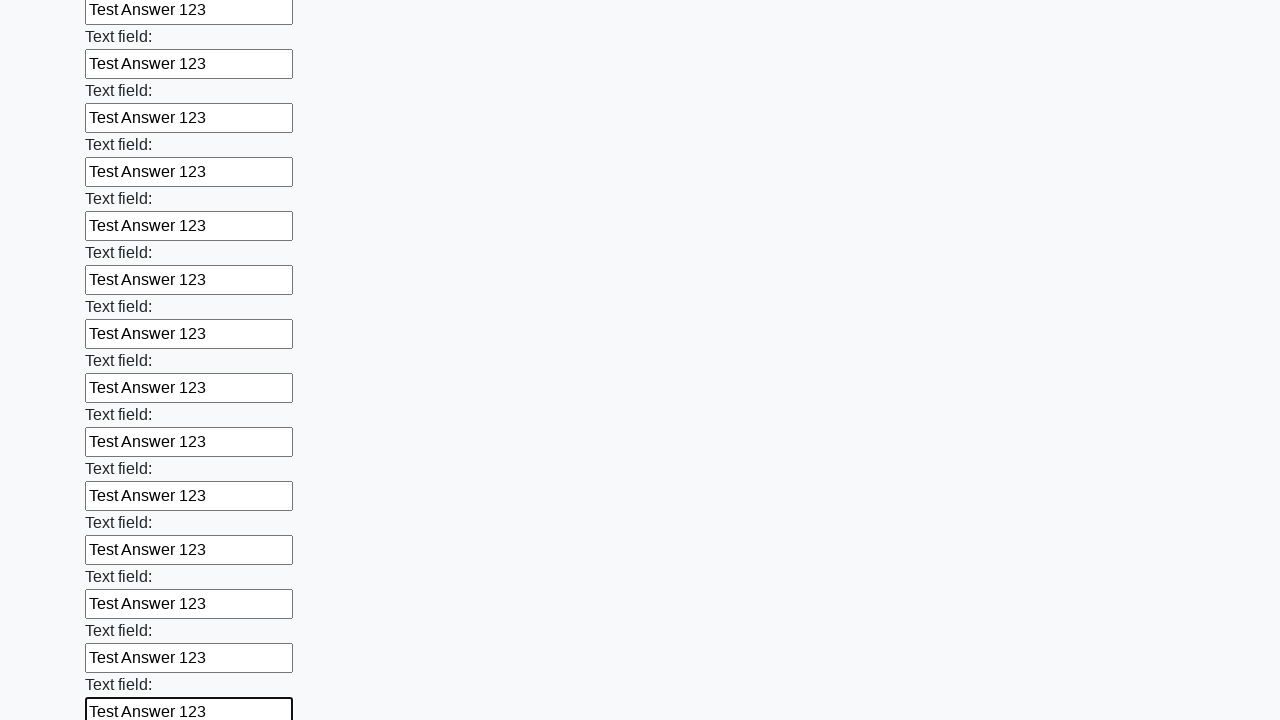

Filled an input field with 'Test Answer 123' on xpath=//input >> nth=62
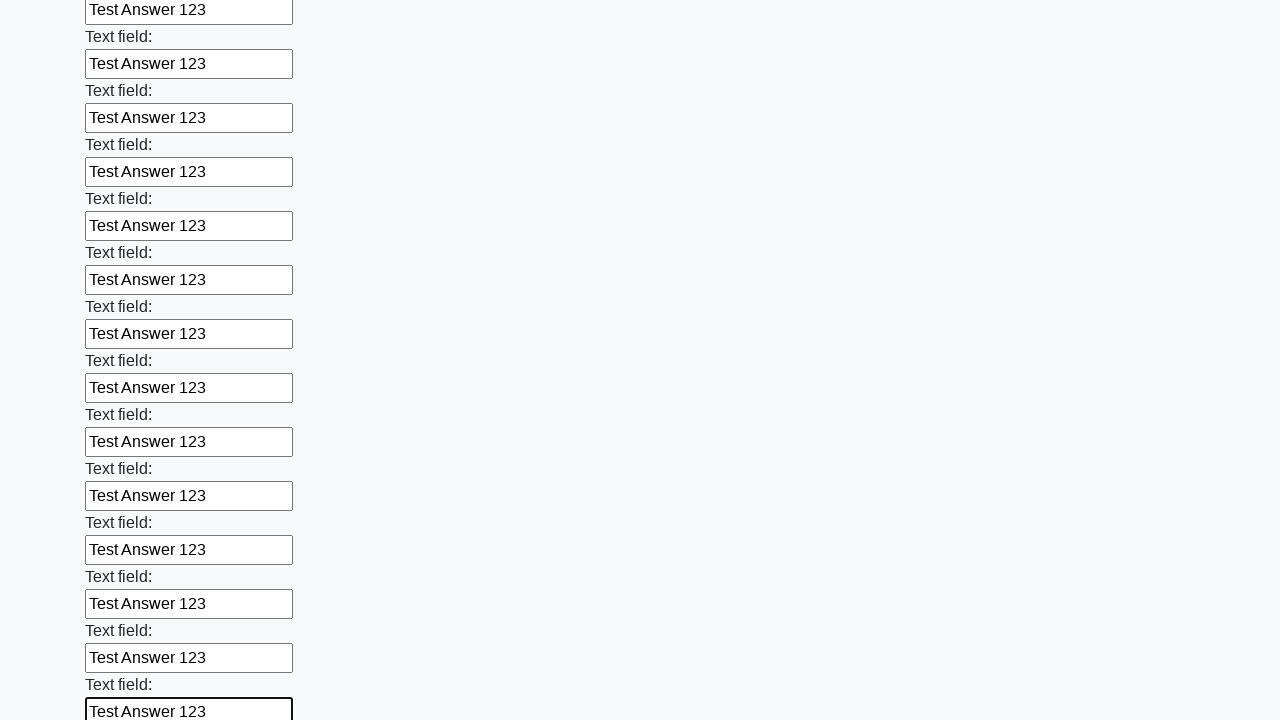

Filled an input field with 'Test Answer 123' on xpath=//input >> nth=63
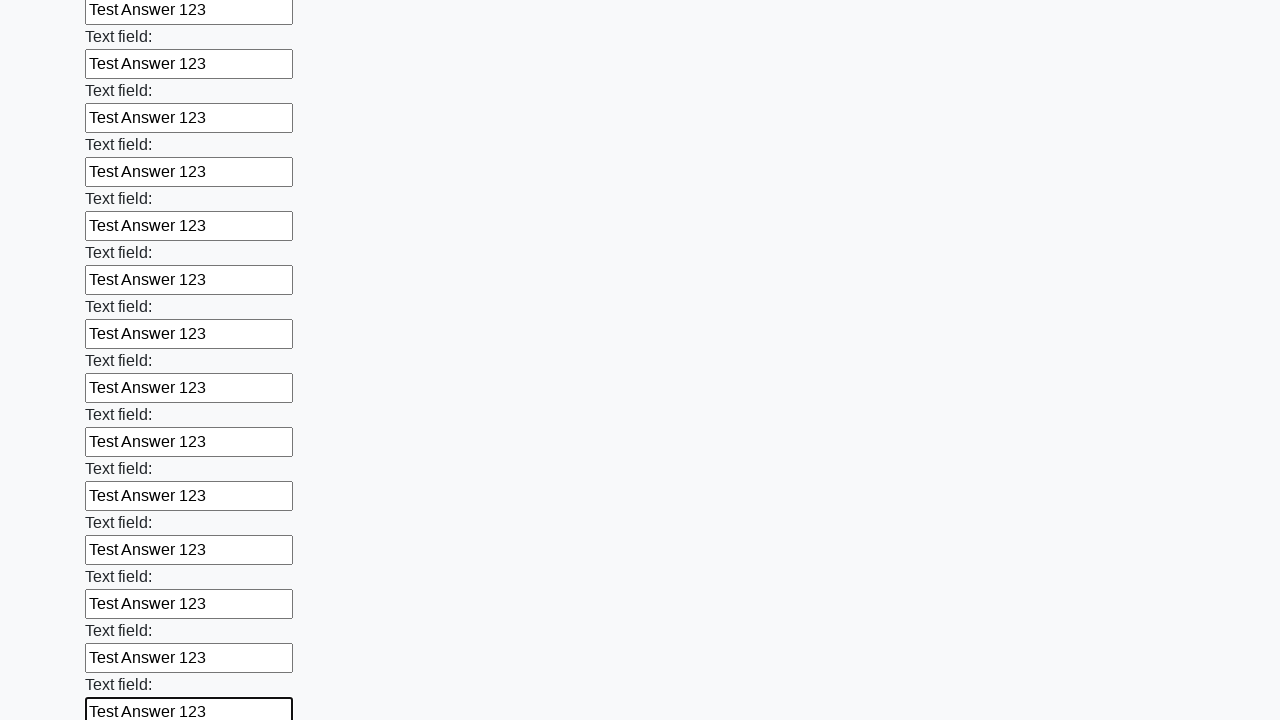

Filled an input field with 'Test Answer 123' on xpath=//input >> nth=64
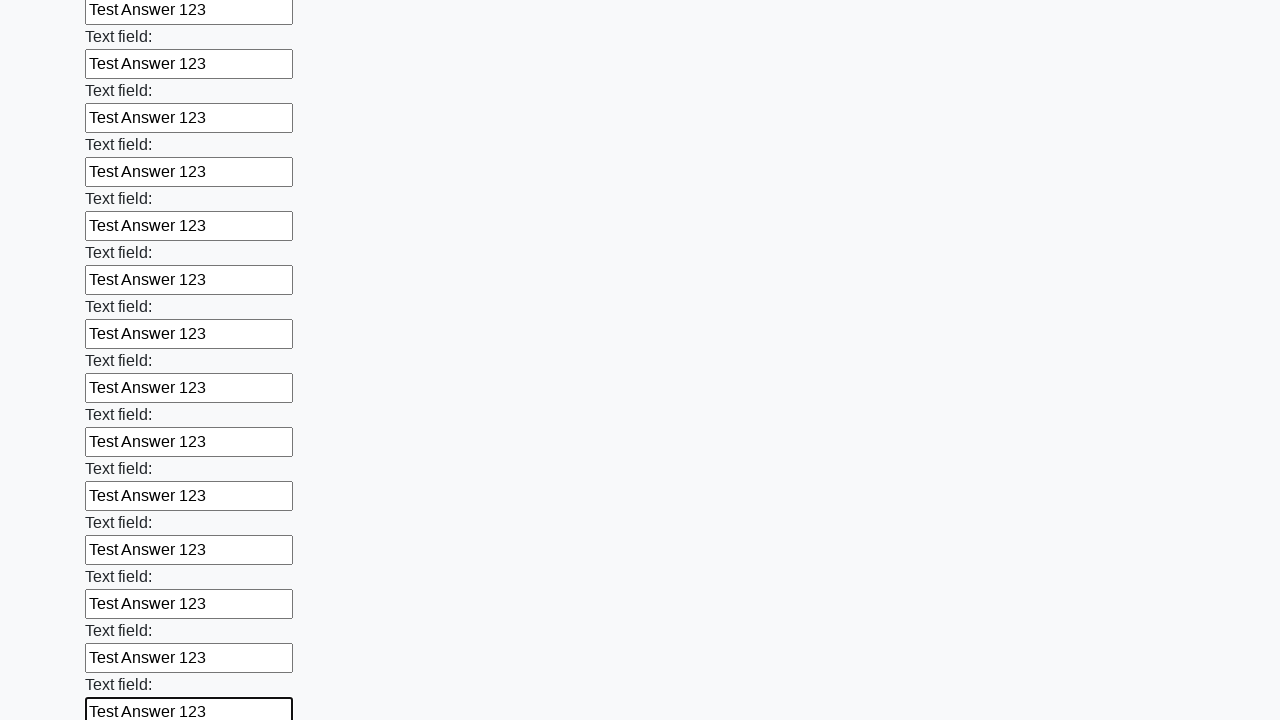

Filled an input field with 'Test Answer 123' on xpath=//input >> nth=65
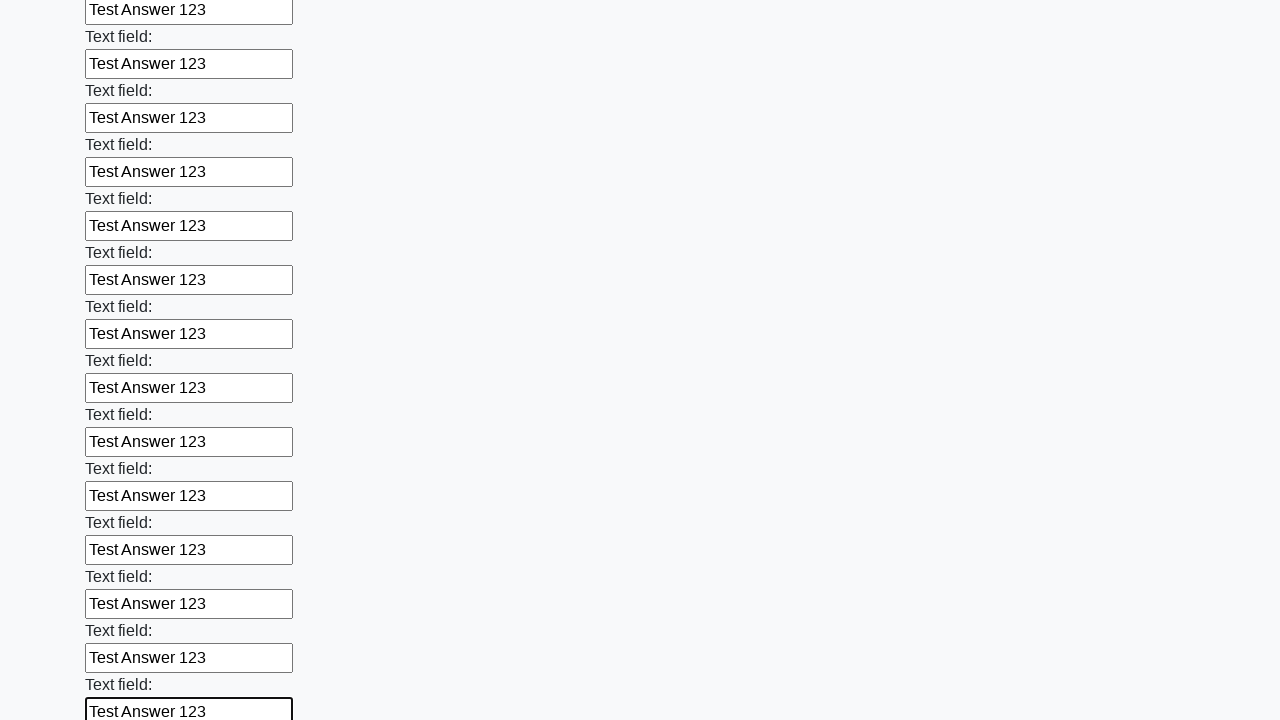

Filled an input field with 'Test Answer 123' on xpath=//input >> nth=66
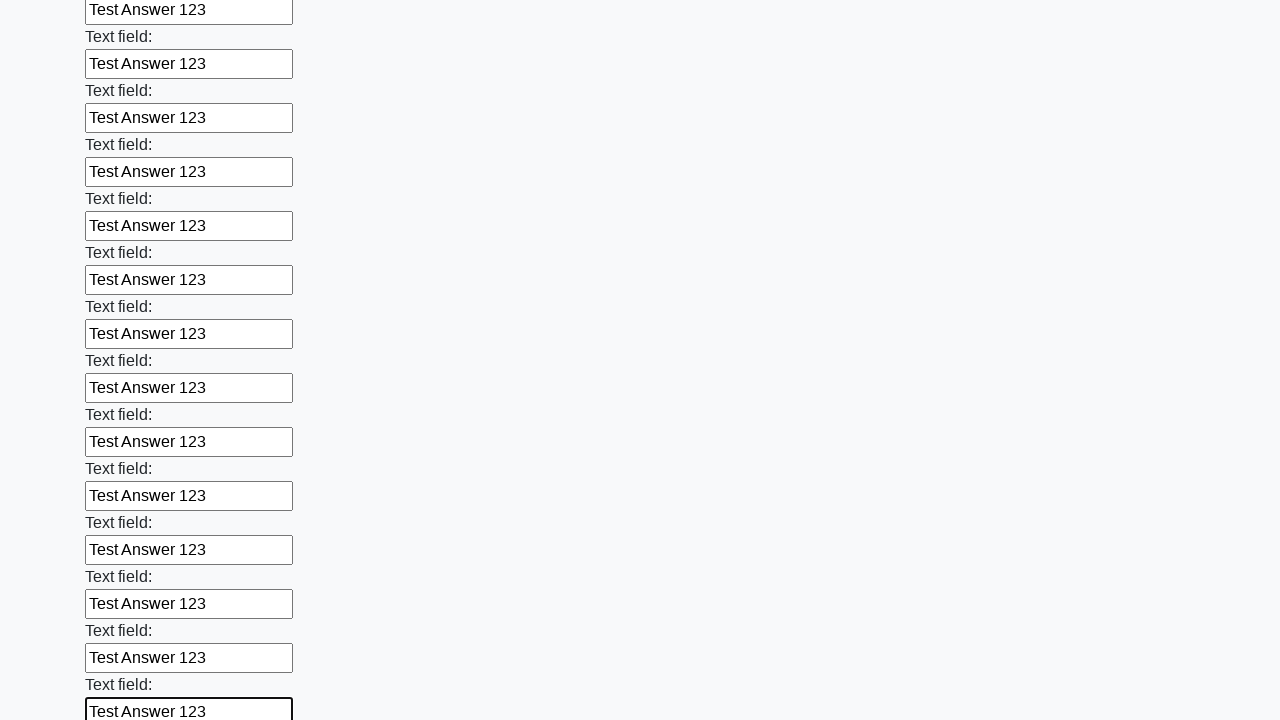

Filled an input field with 'Test Answer 123' on xpath=//input >> nth=67
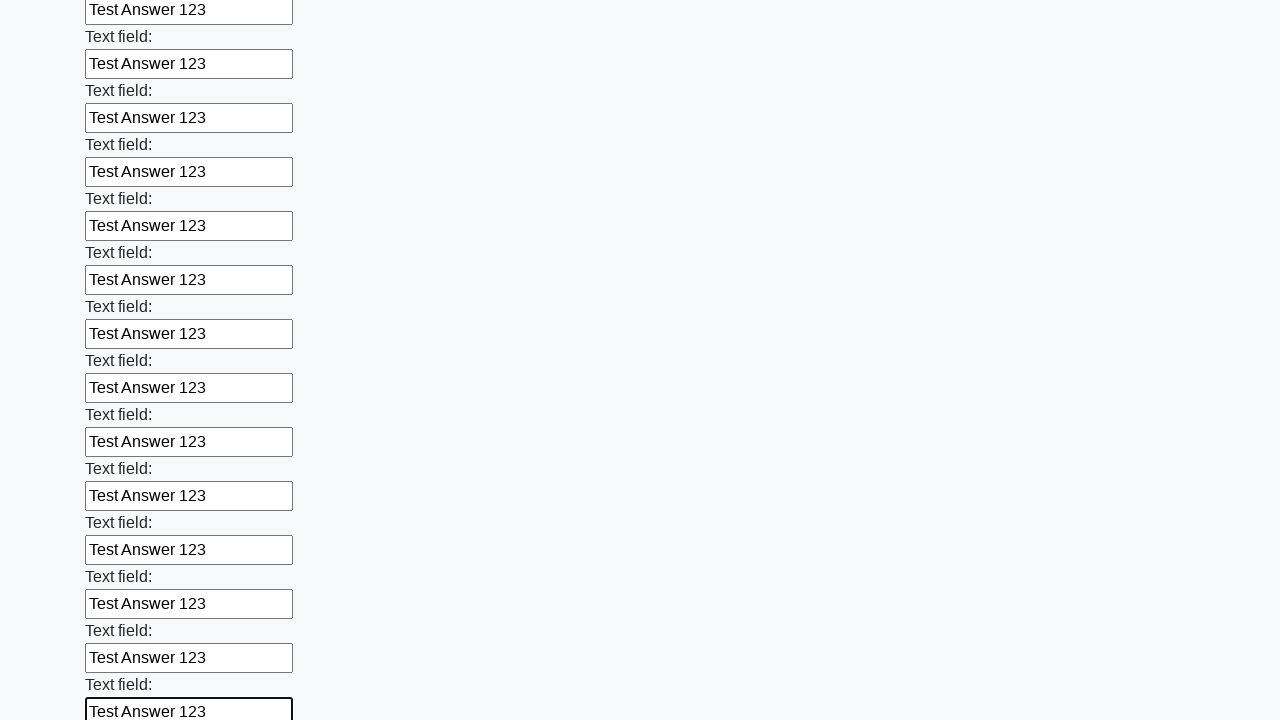

Filled an input field with 'Test Answer 123' on xpath=//input >> nth=68
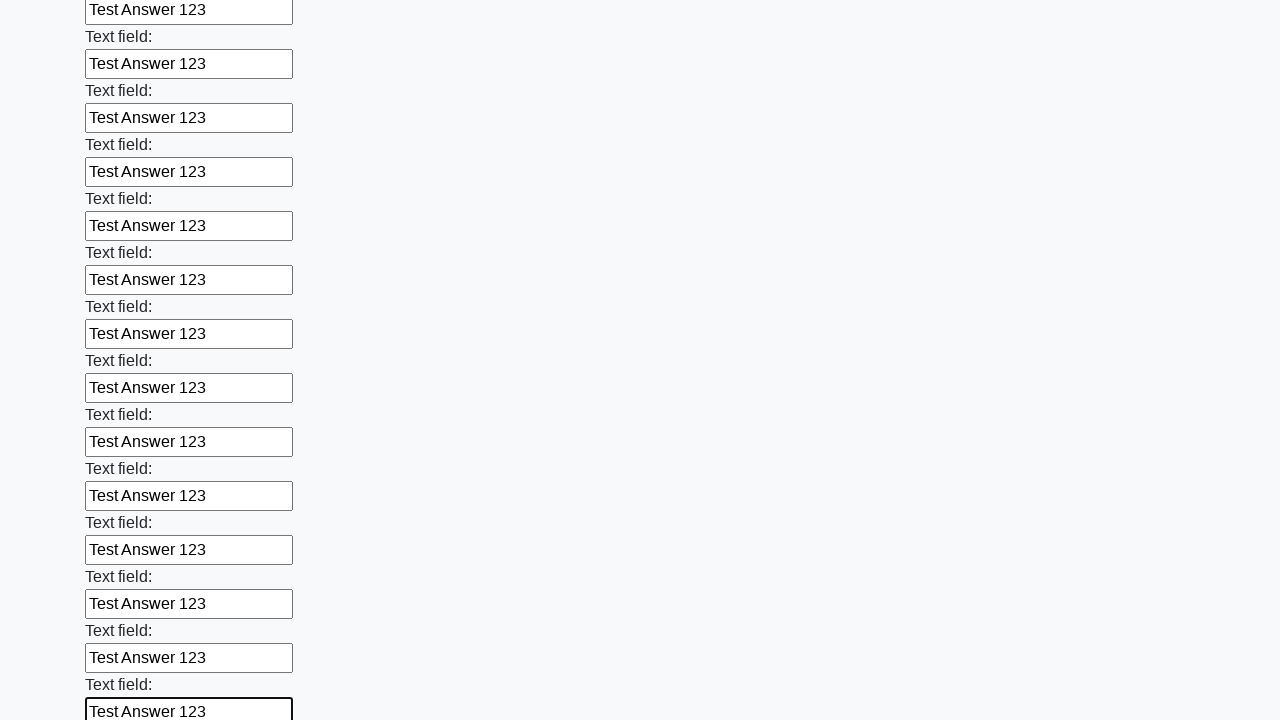

Filled an input field with 'Test Answer 123' on xpath=//input >> nth=69
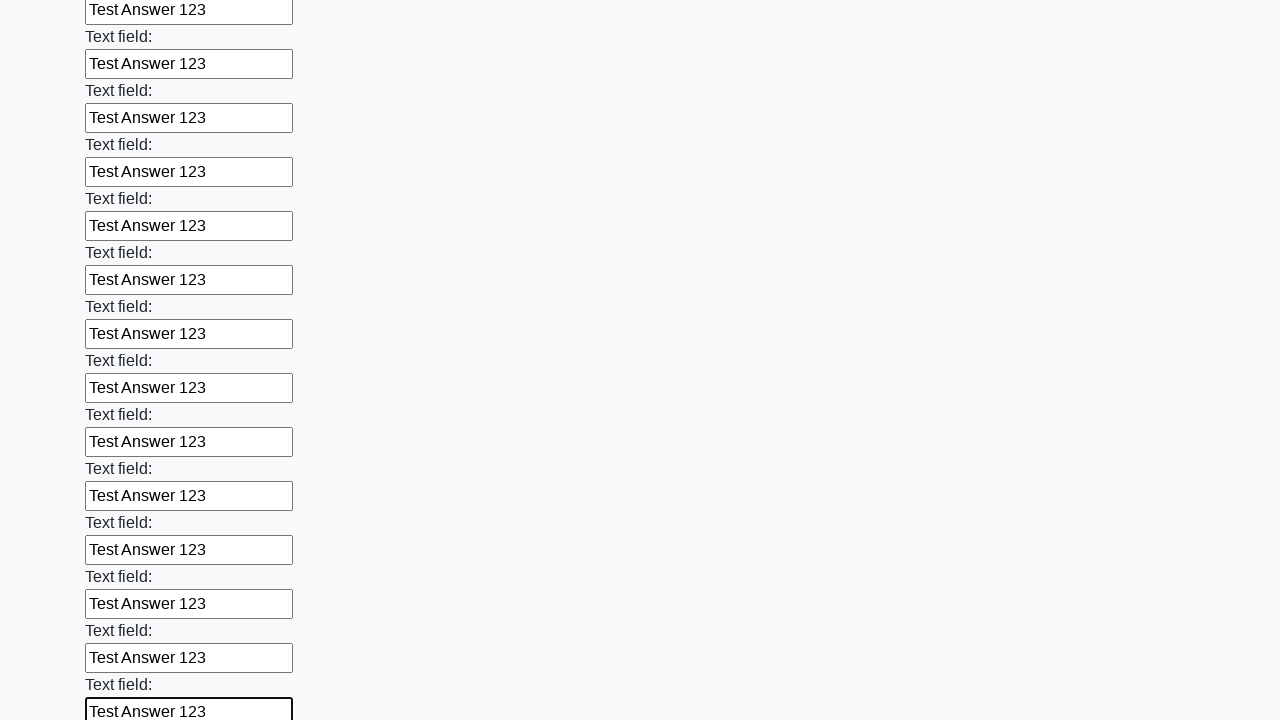

Filled an input field with 'Test Answer 123' on xpath=//input >> nth=70
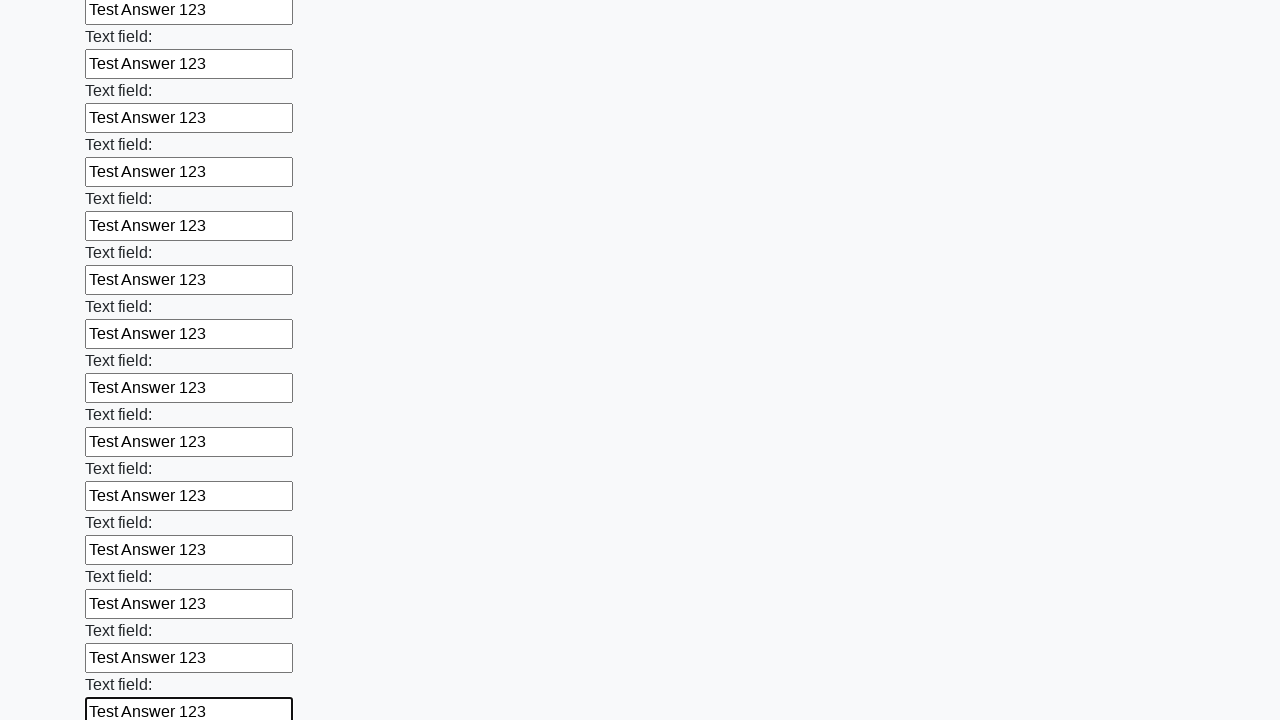

Filled an input field with 'Test Answer 123' on xpath=//input >> nth=71
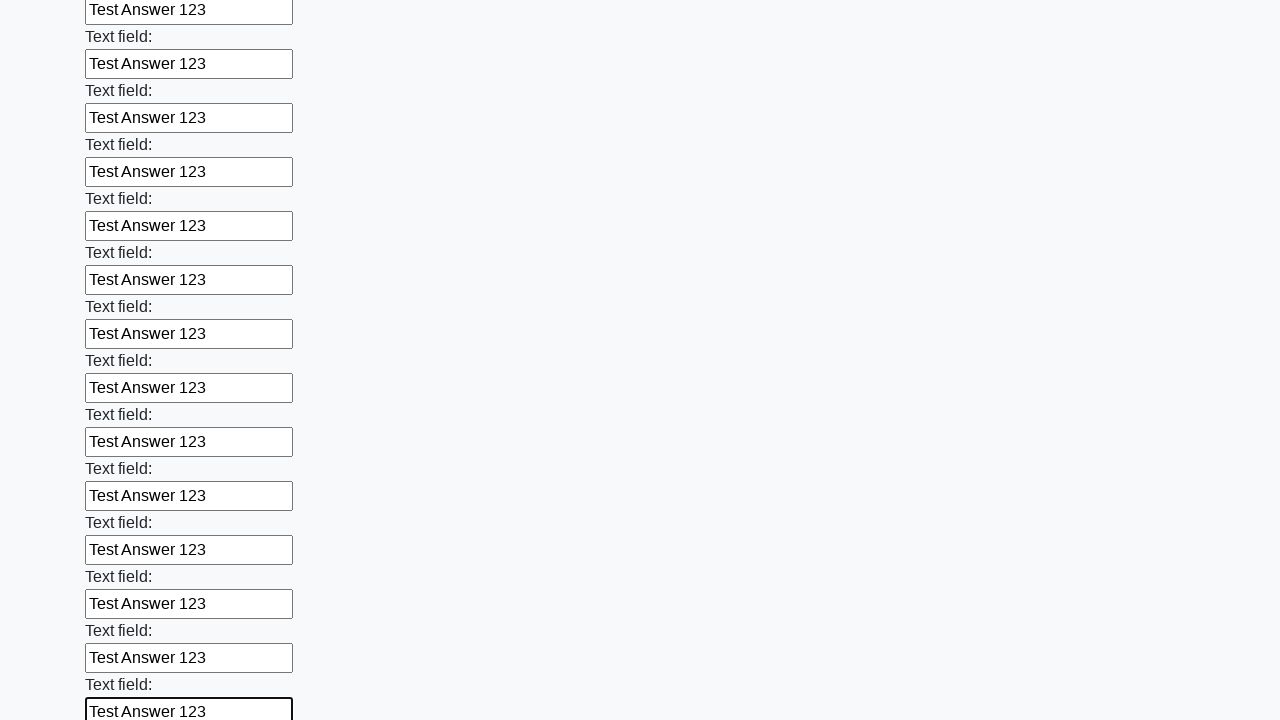

Filled an input field with 'Test Answer 123' on xpath=//input >> nth=72
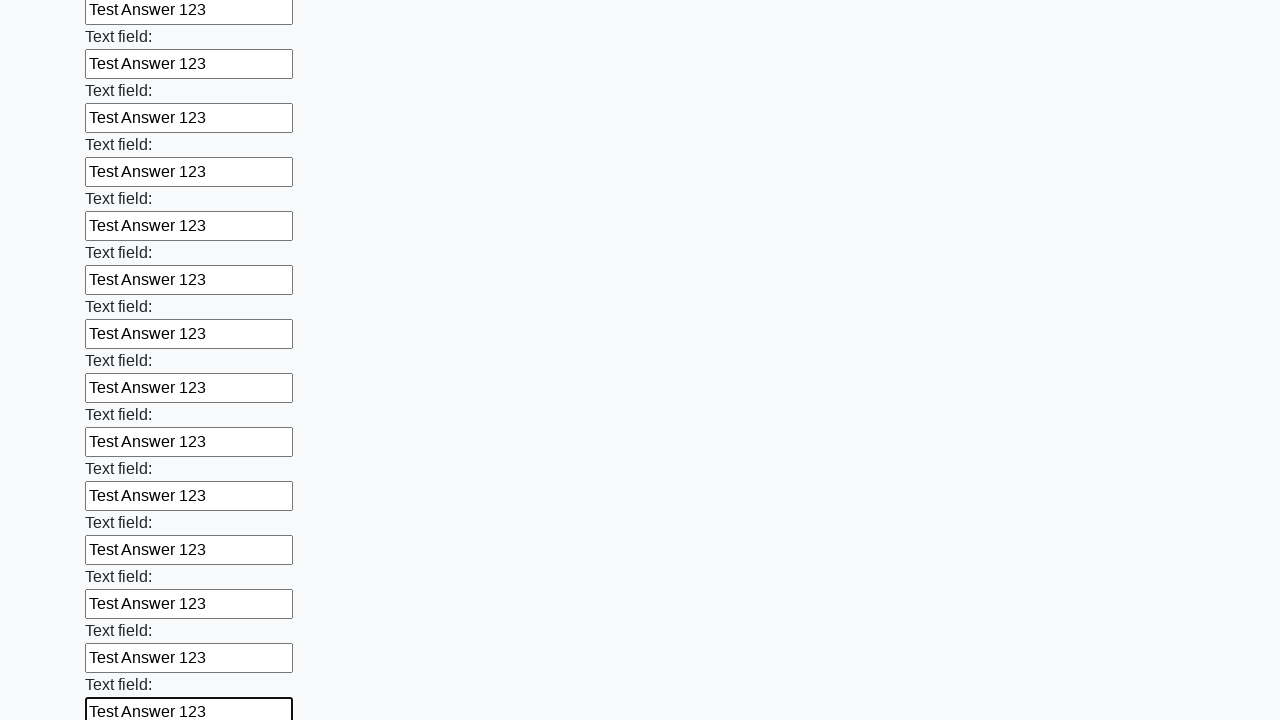

Filled an input field with 'Test Answer 123' on xpath=//input >> nth=73
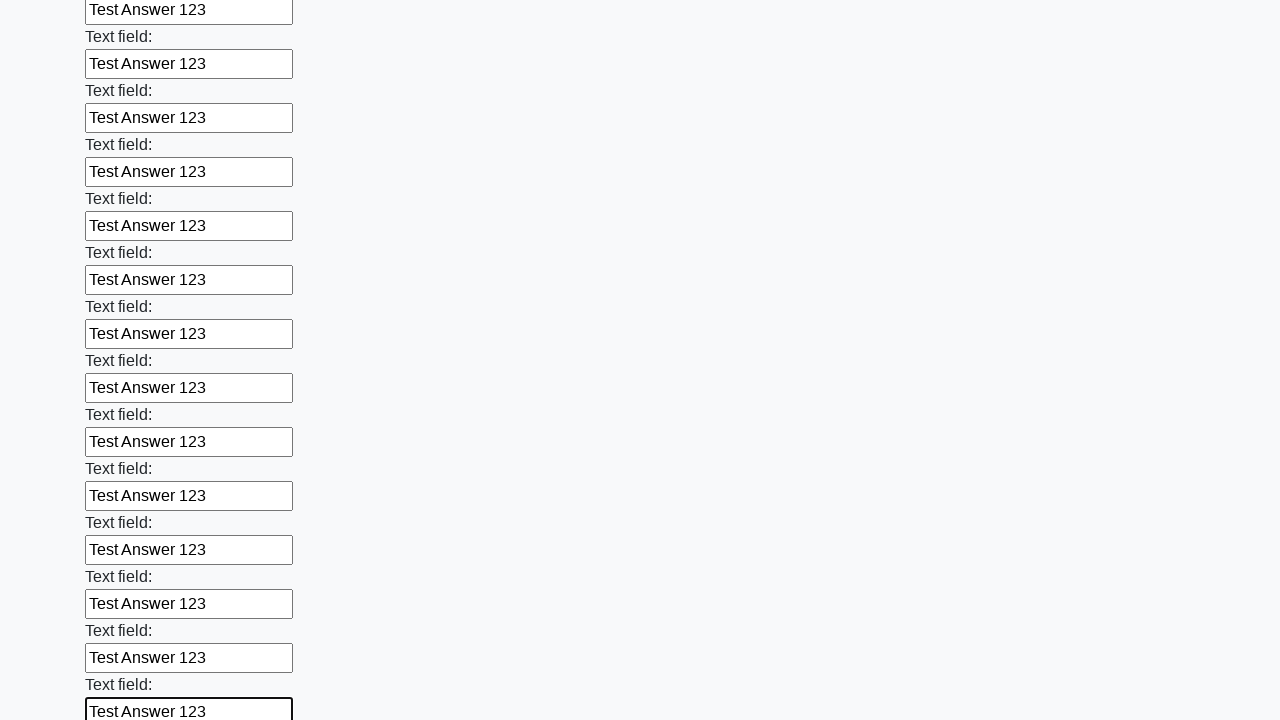

Filled an input field with 'Test Answer 123' on xpath=//input >> nth=74
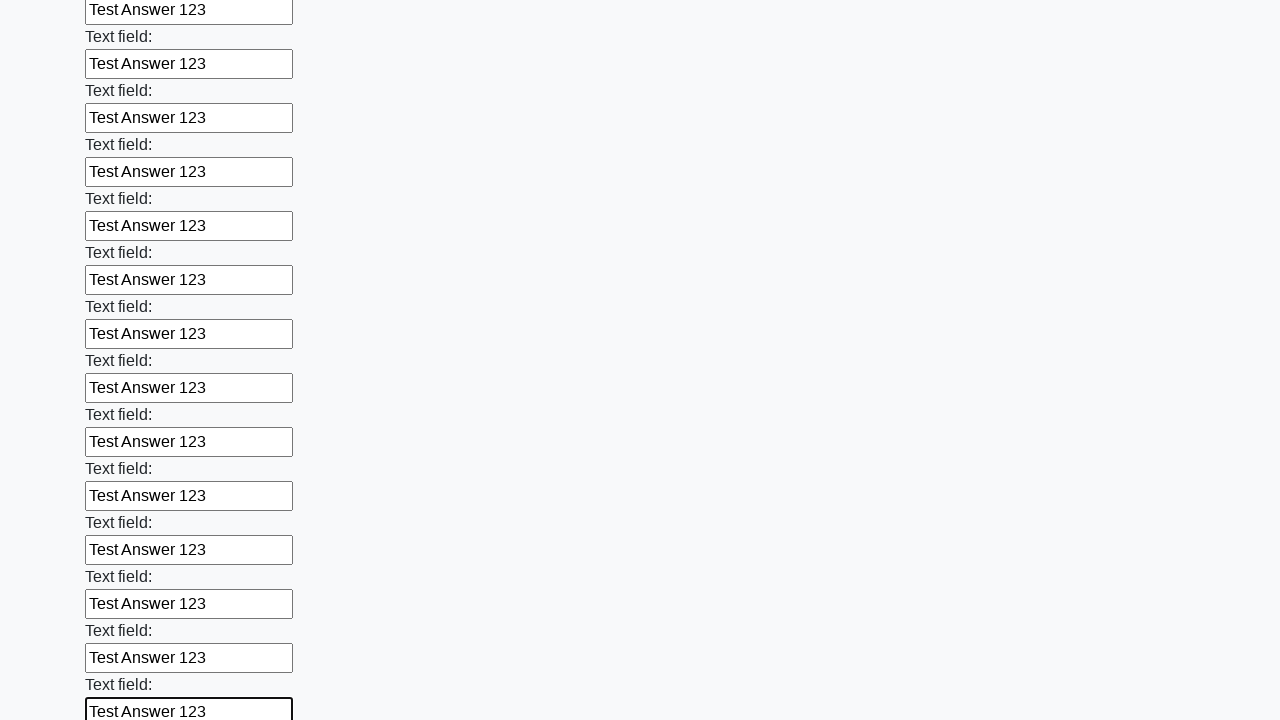

Filled an input field with 'Test Answer 123' on xpath=//input >> nth=75
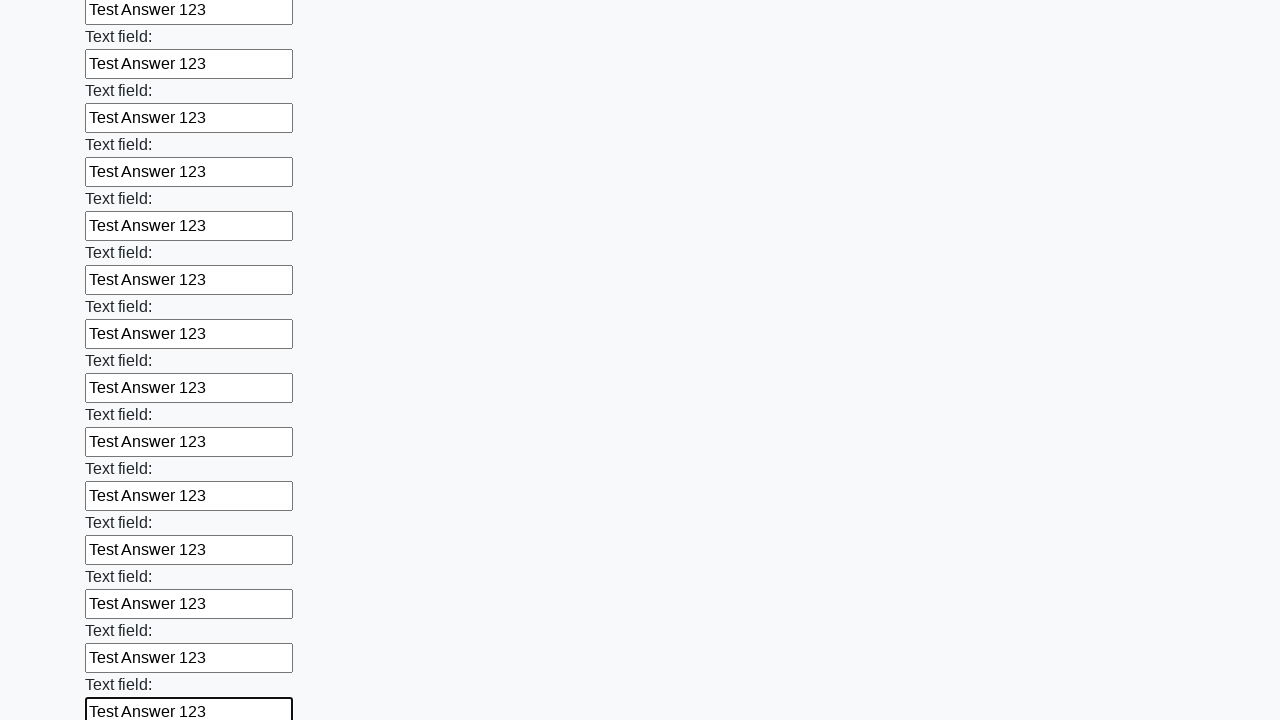

Filled an input field with 'Test Answer 123' on xpath=//input >> nth=76
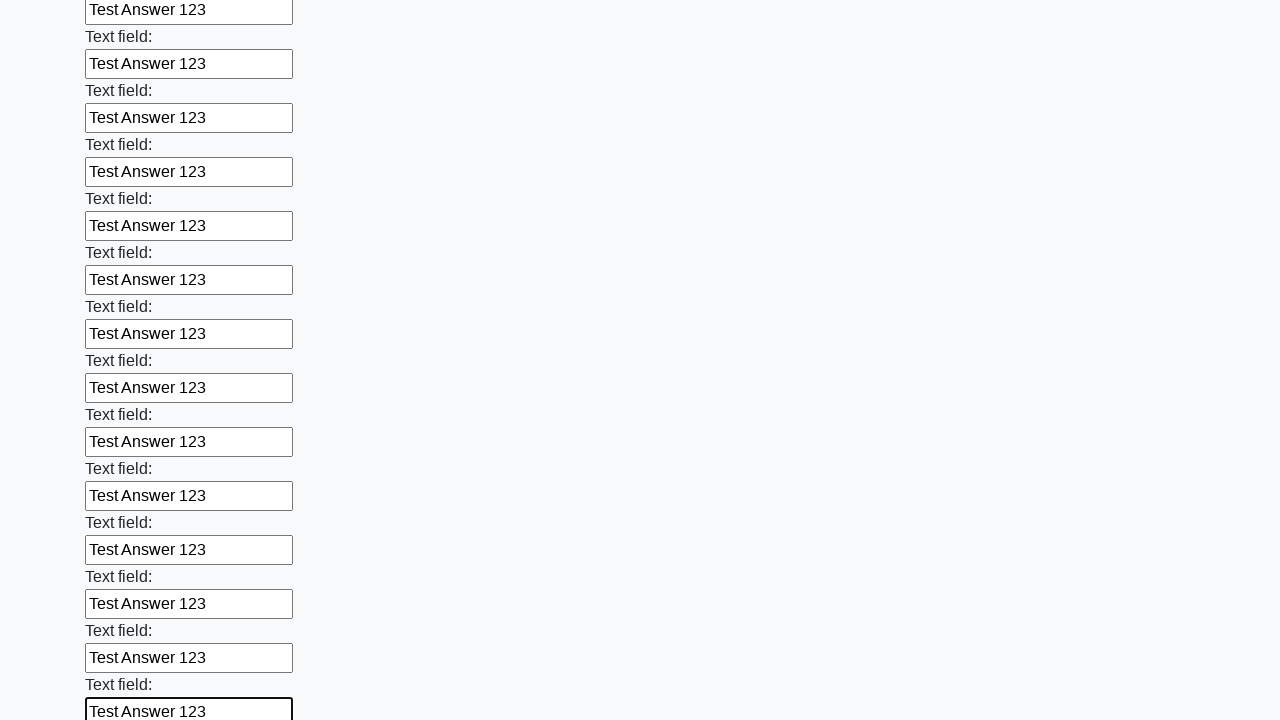

Filled an input field with 'Test Answer 123' on xpath=//input >> nth=77
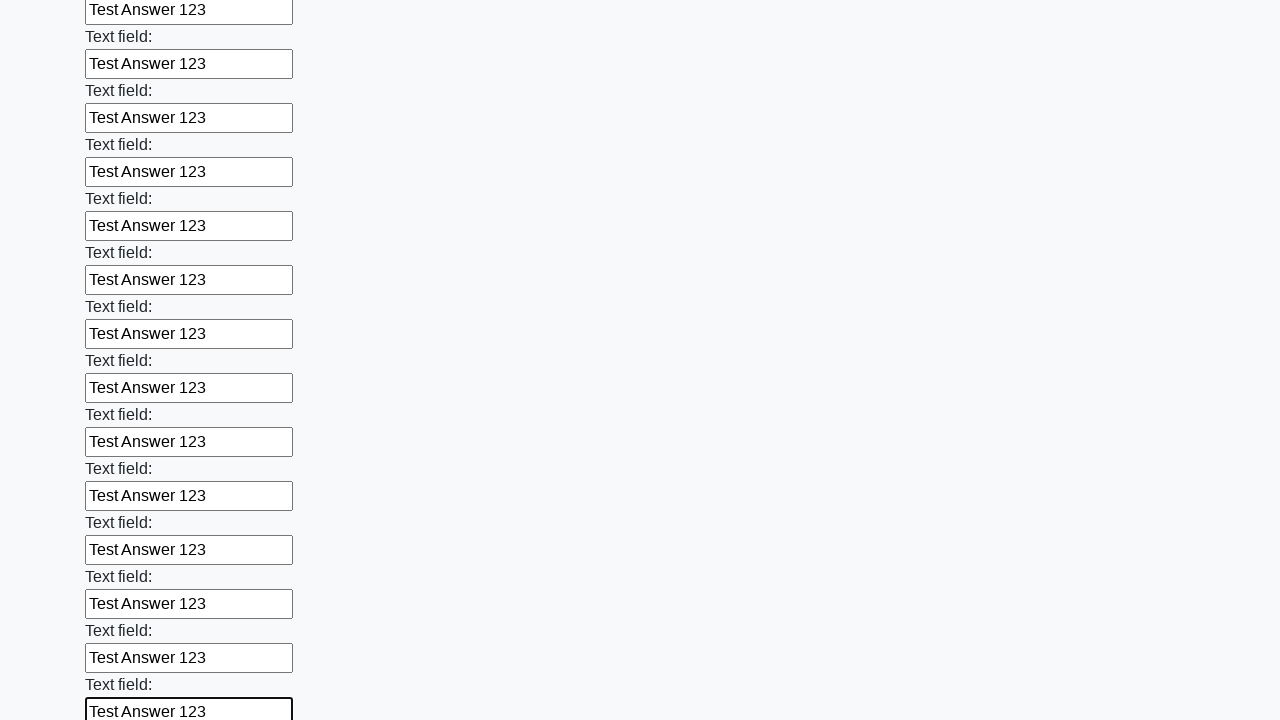

Filled an input field with 'Test Answer 123' on xpath=//input >> nth=78
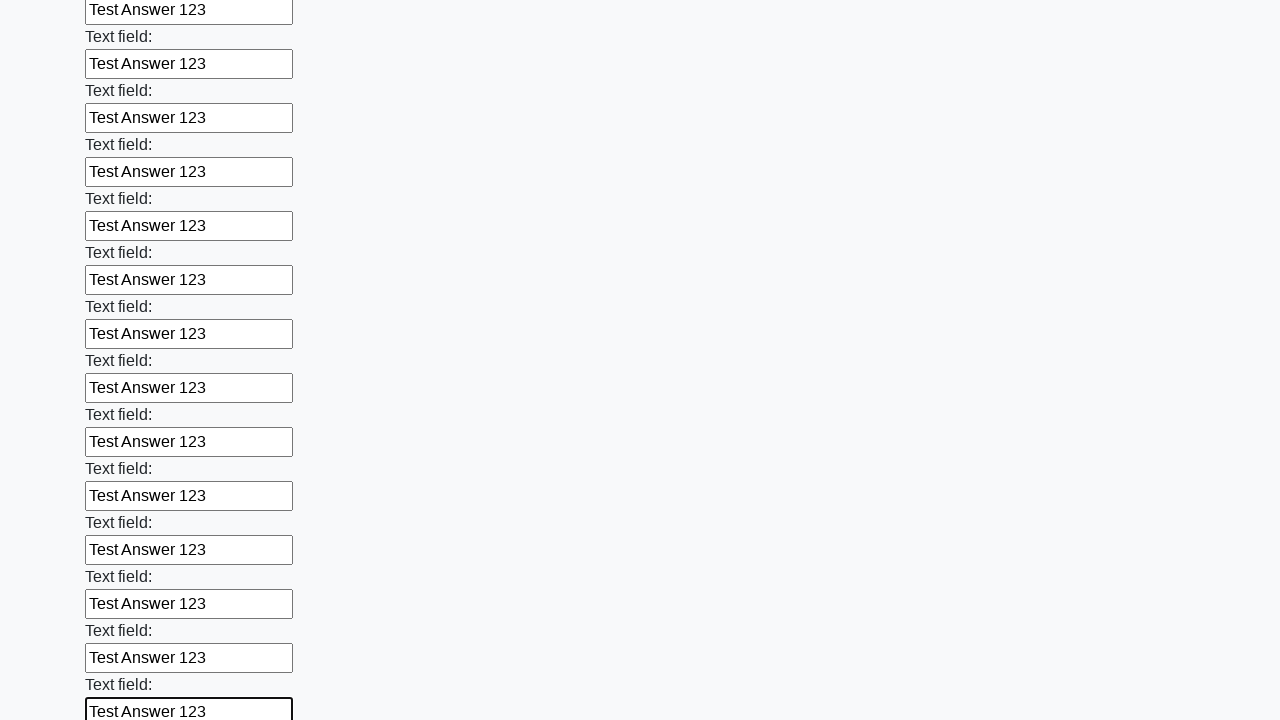

Filled an input field with 'Test Answer 123' on xpath=//input >> nth=79
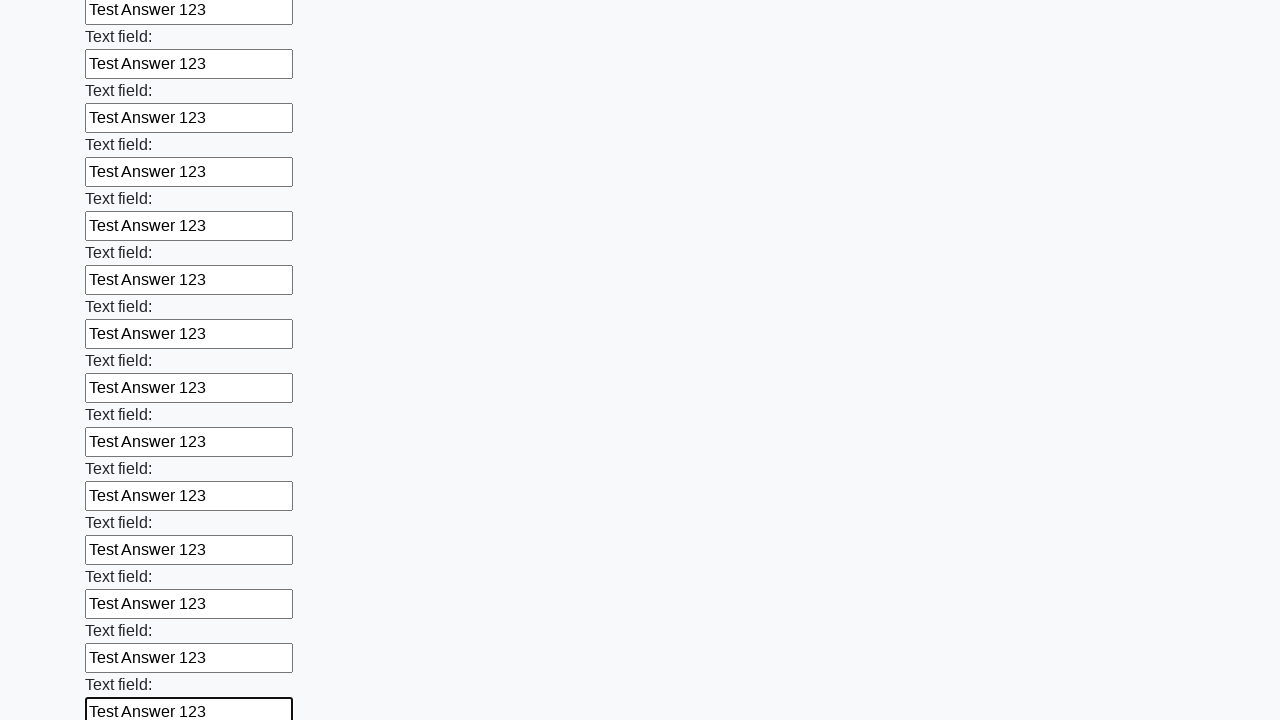

Filled an input field with 'Test Answer 123' on xpath=//input >> nth=80
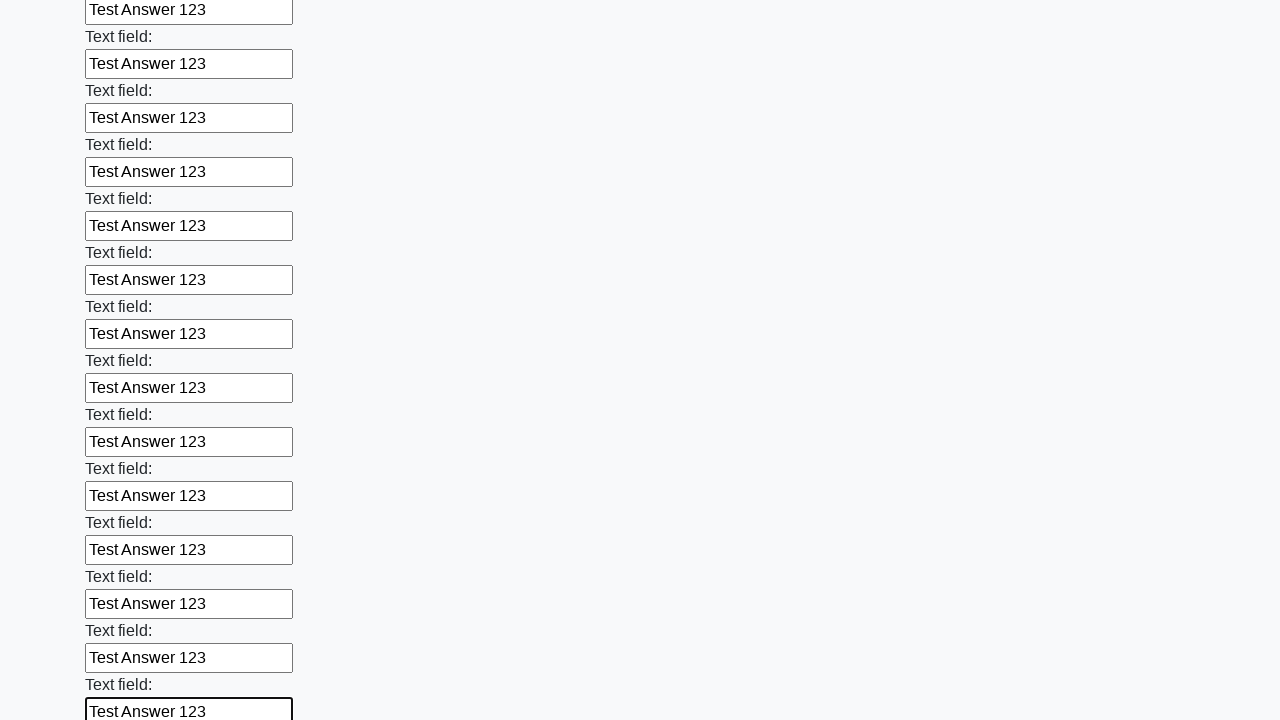

Filled an input field with 'Test Answer 123' on xpath=//input >> nth=81
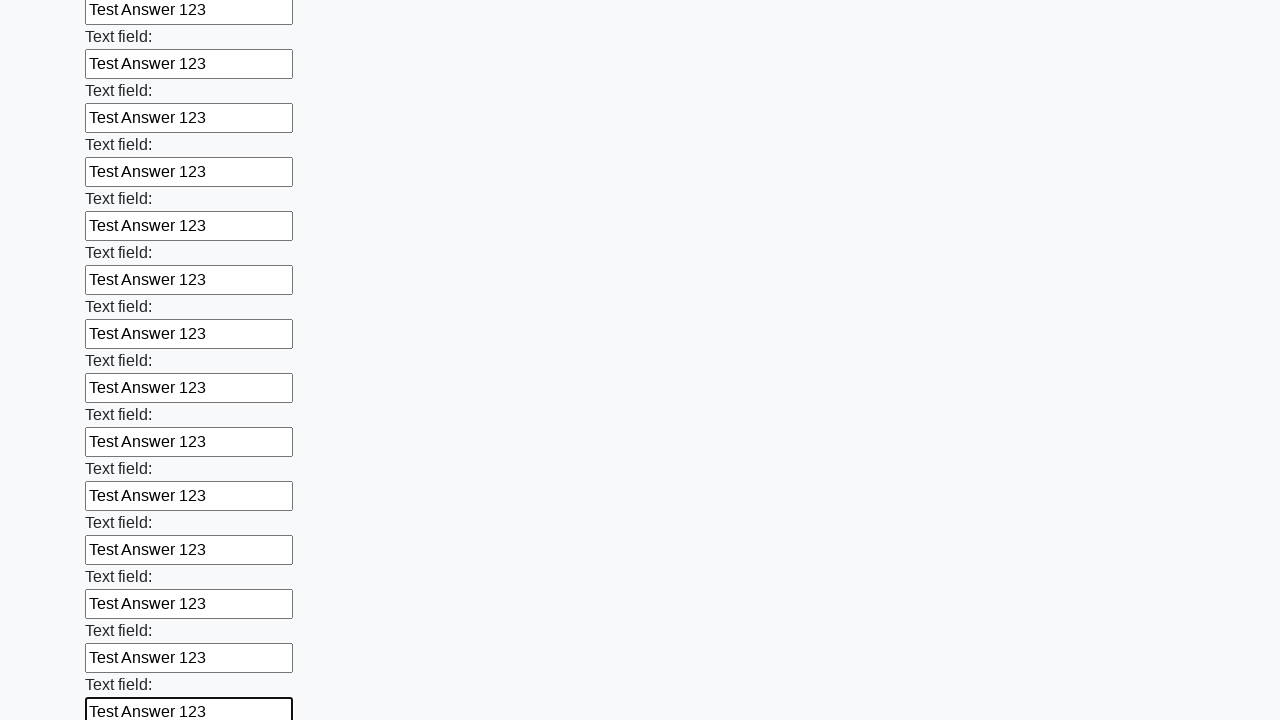

Filled an input field with 'Test Answer 123' on xpath=//input >> nth=82
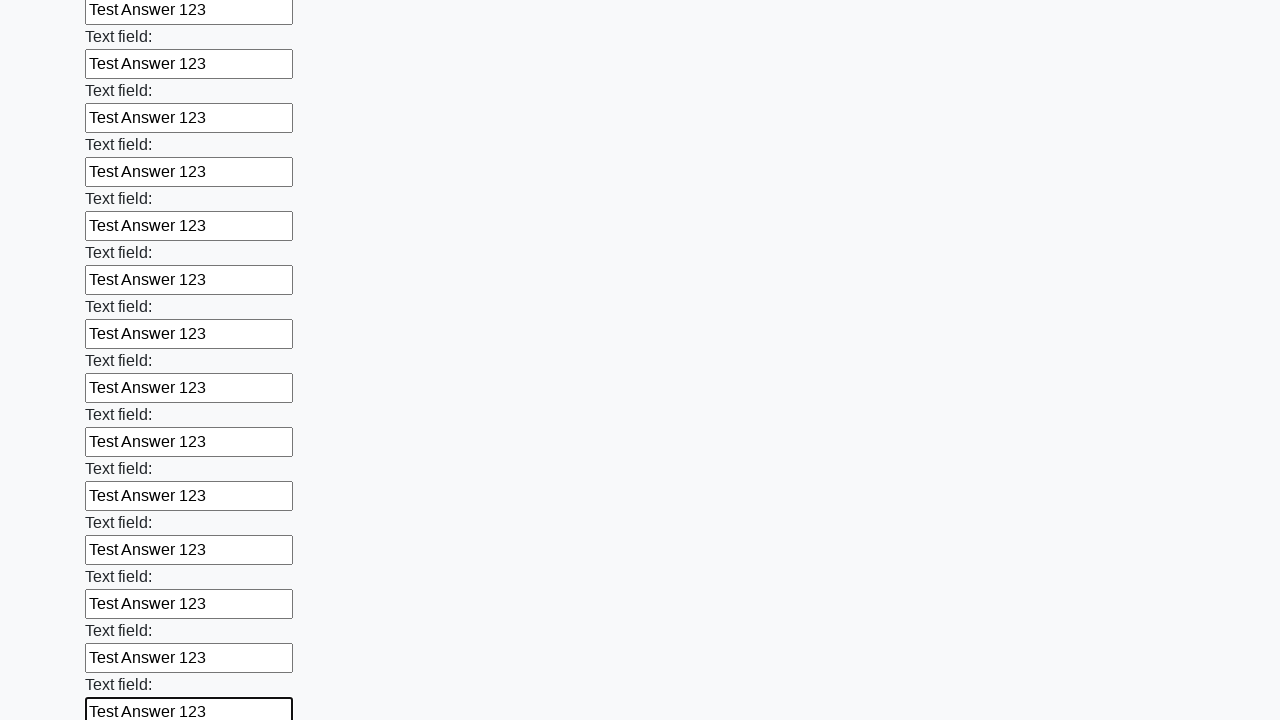

Filled an input field with 'Test Answer 123' on xpath=//input >> nth=83
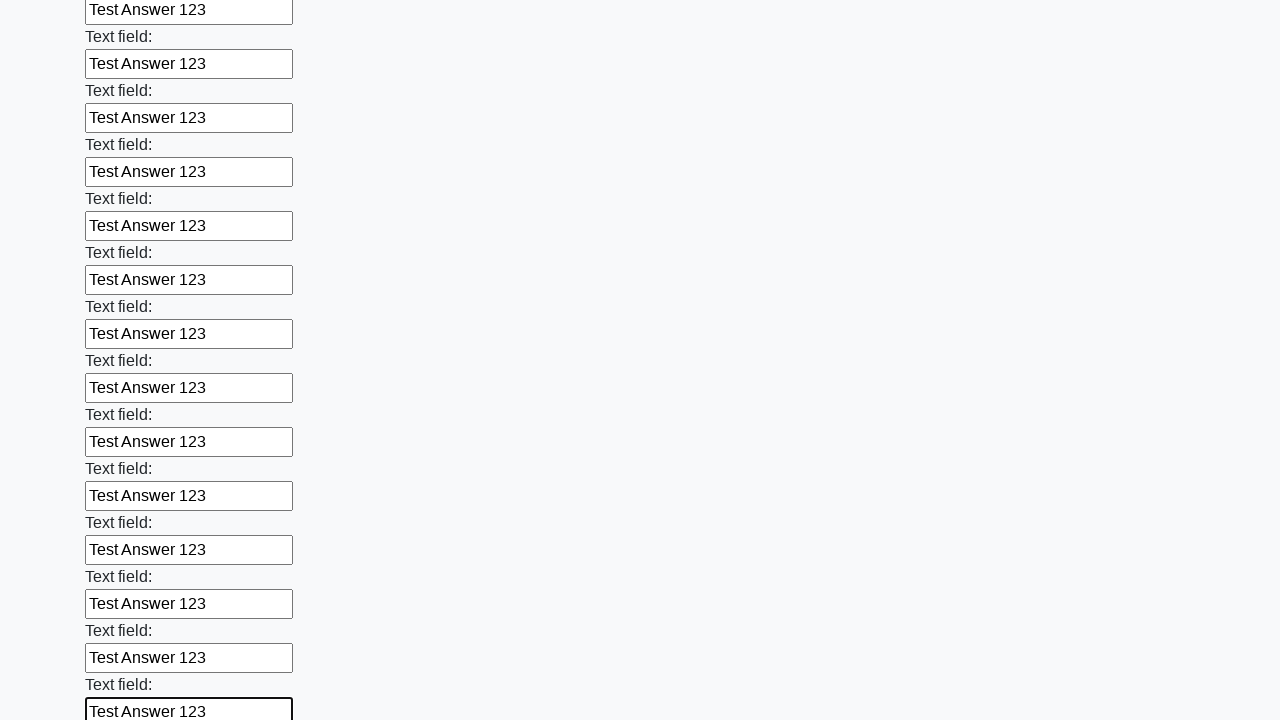

Filled an input field with 'Test Answer 123' on xpath=//input >> nth=84
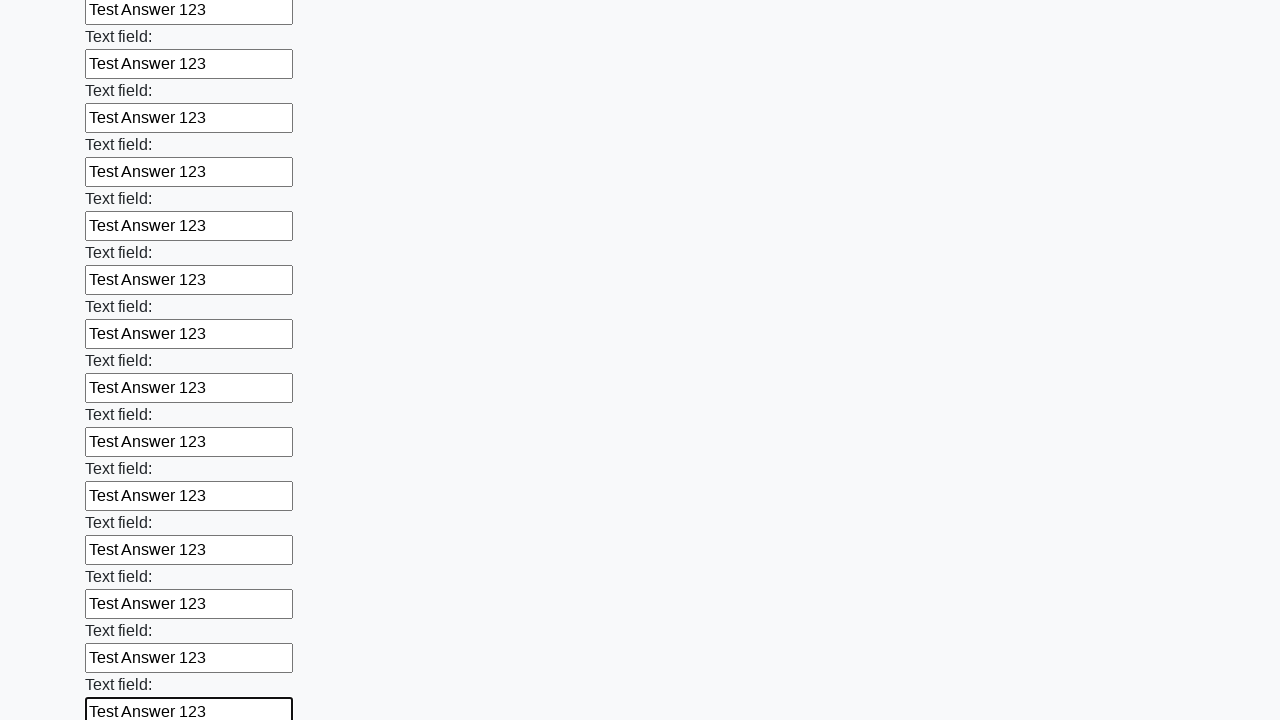

Filled an input field with 'Test Answer 123' on xpath=//input >> nth=85
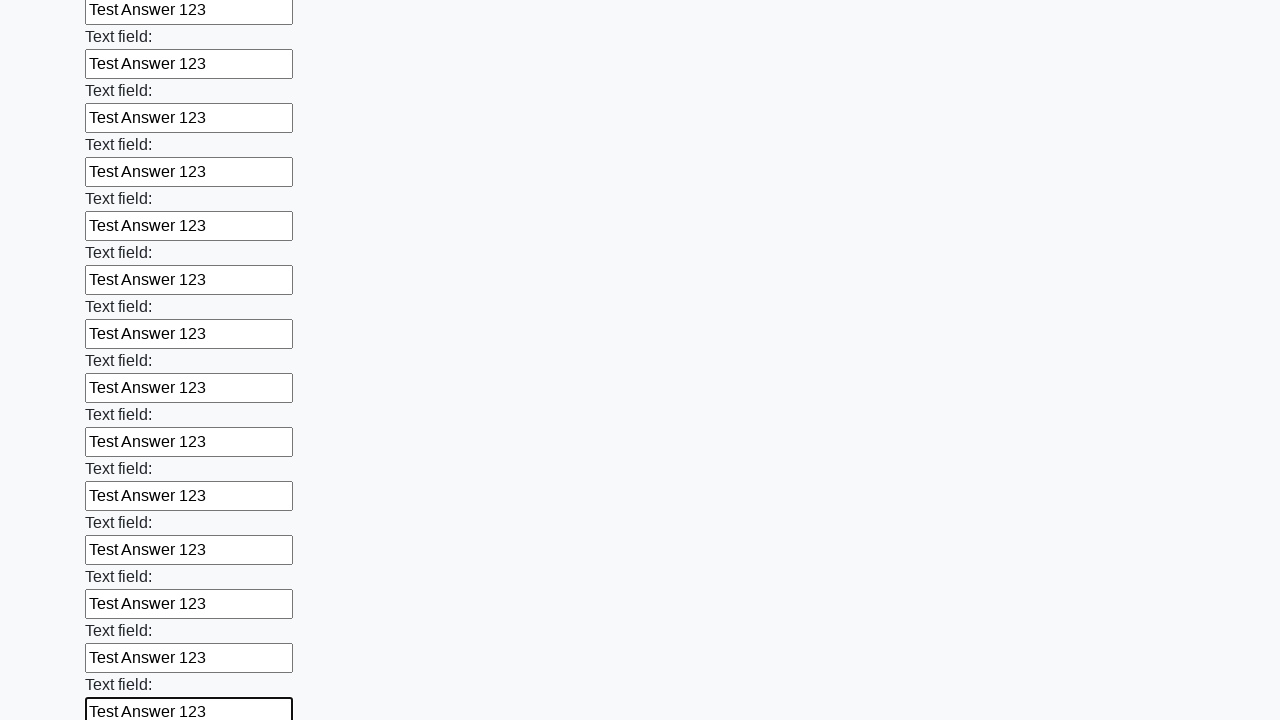

Filled an input field with 'Test Answer 123' on xpath=//input >> nth=86
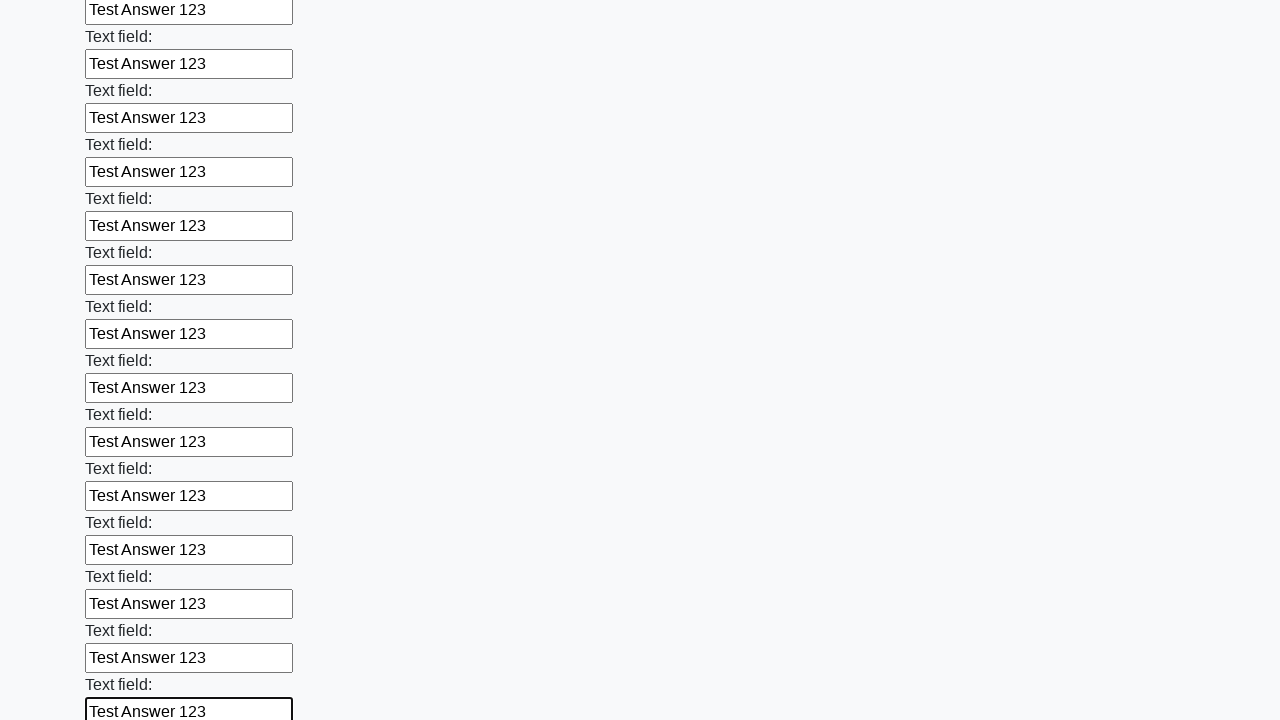

Filled an input field with 'Test Answer 123' on xpath=//input >> nth=87
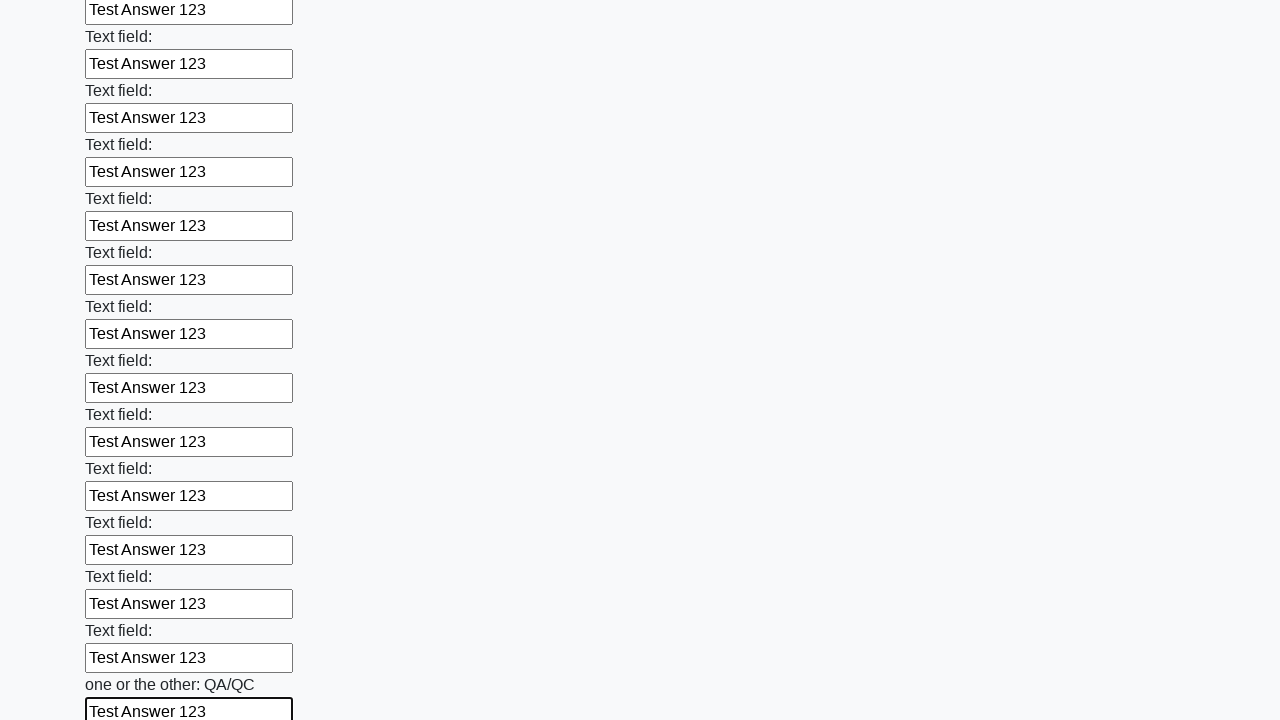

Filled an input field with 'Test Answer 123' on xpath=//input >> nth=88
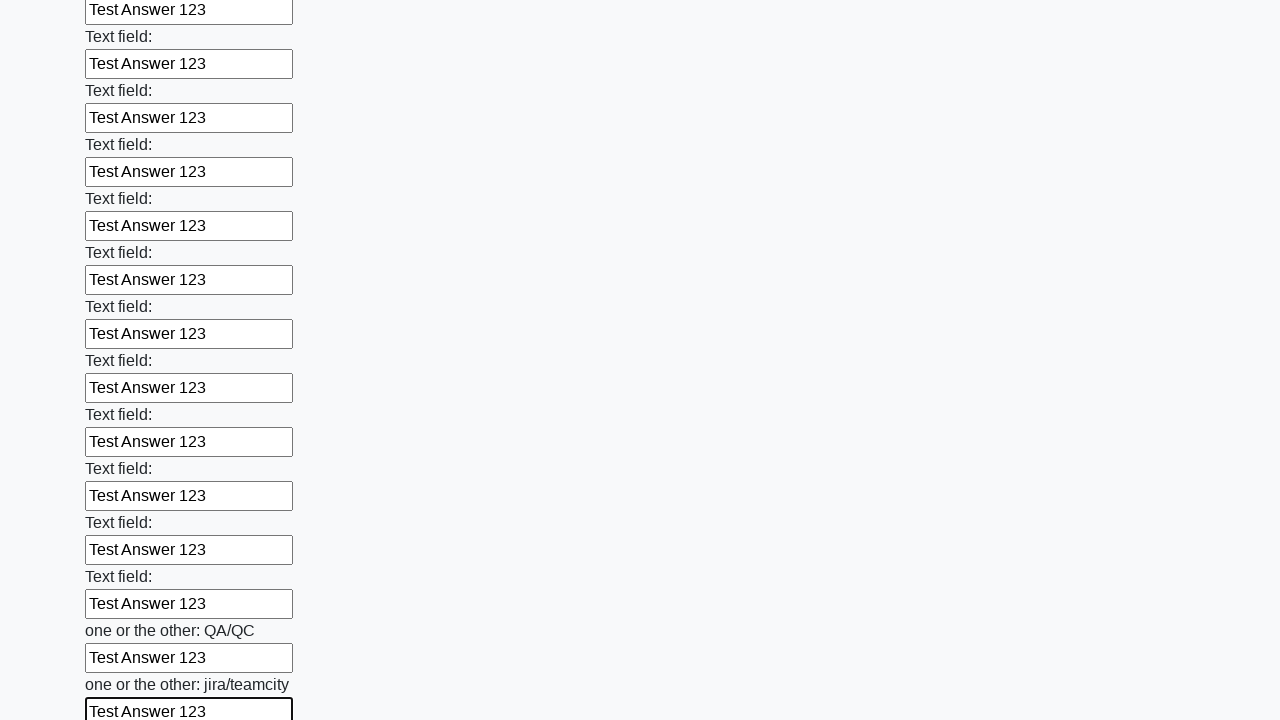

Filled an input field with 'Test Answer 123' on xpath=//input >> nth=89
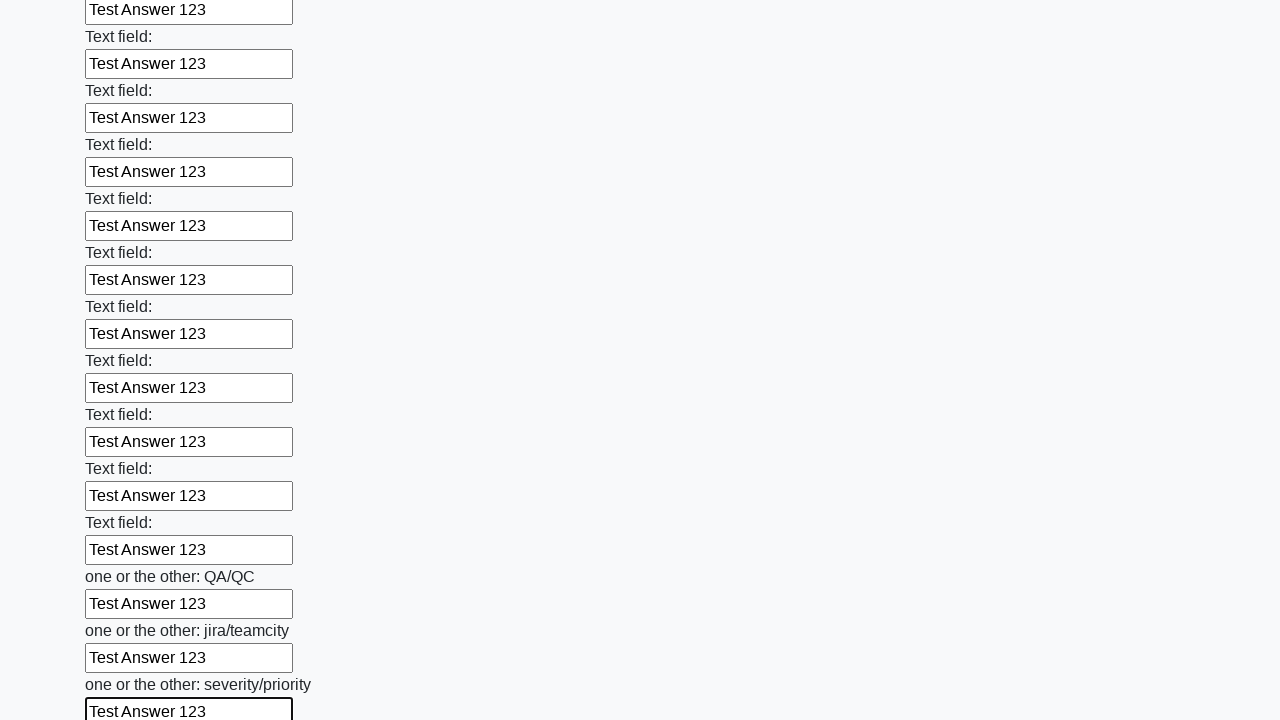

Filled an input field with 'Test Answer 123' on xpath=//input >> nth=90
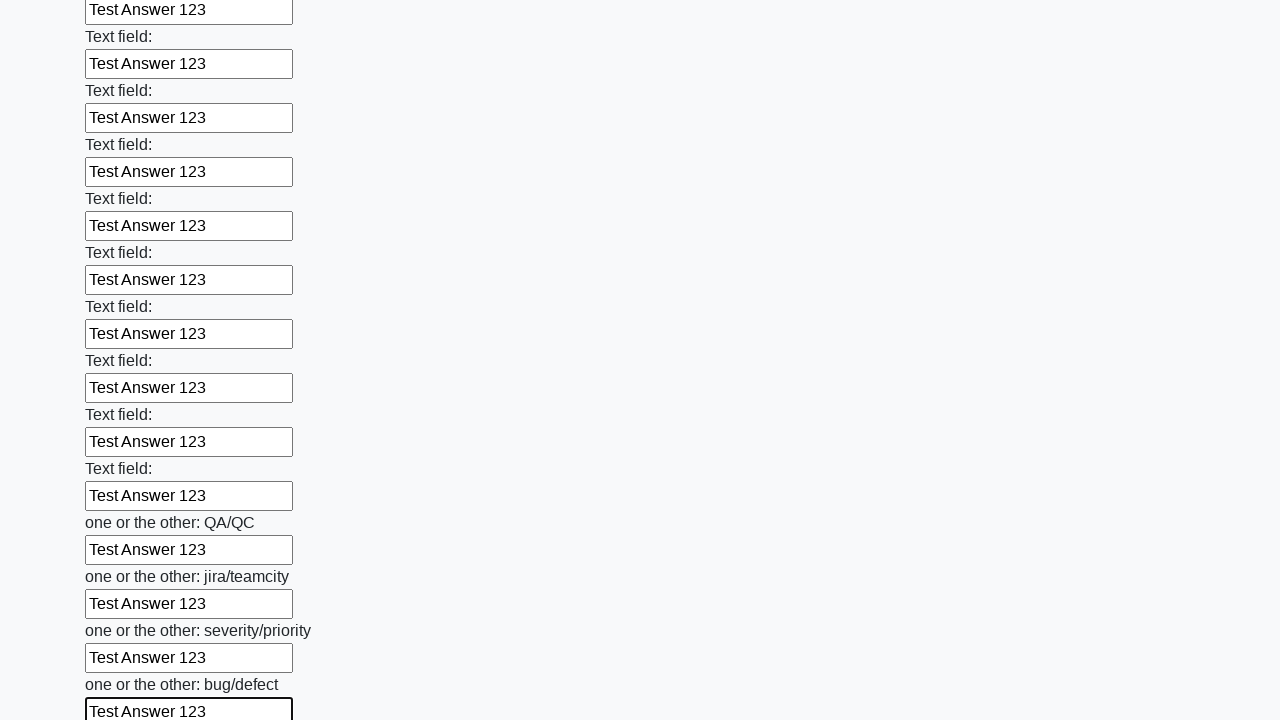

Filled an input field with 'Test Answer 123' on xpath=//input >> nth=91
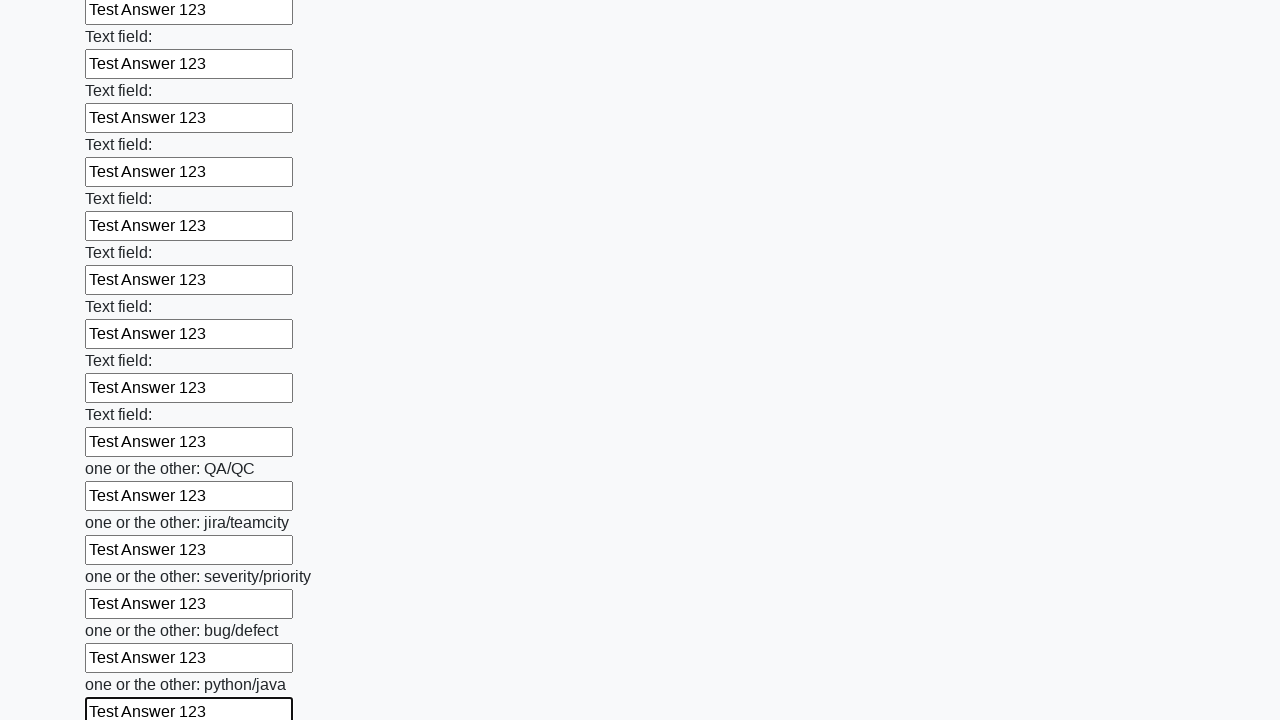

Filled an input field with 'Test Answer 123' on xpath=//input >> nth=92
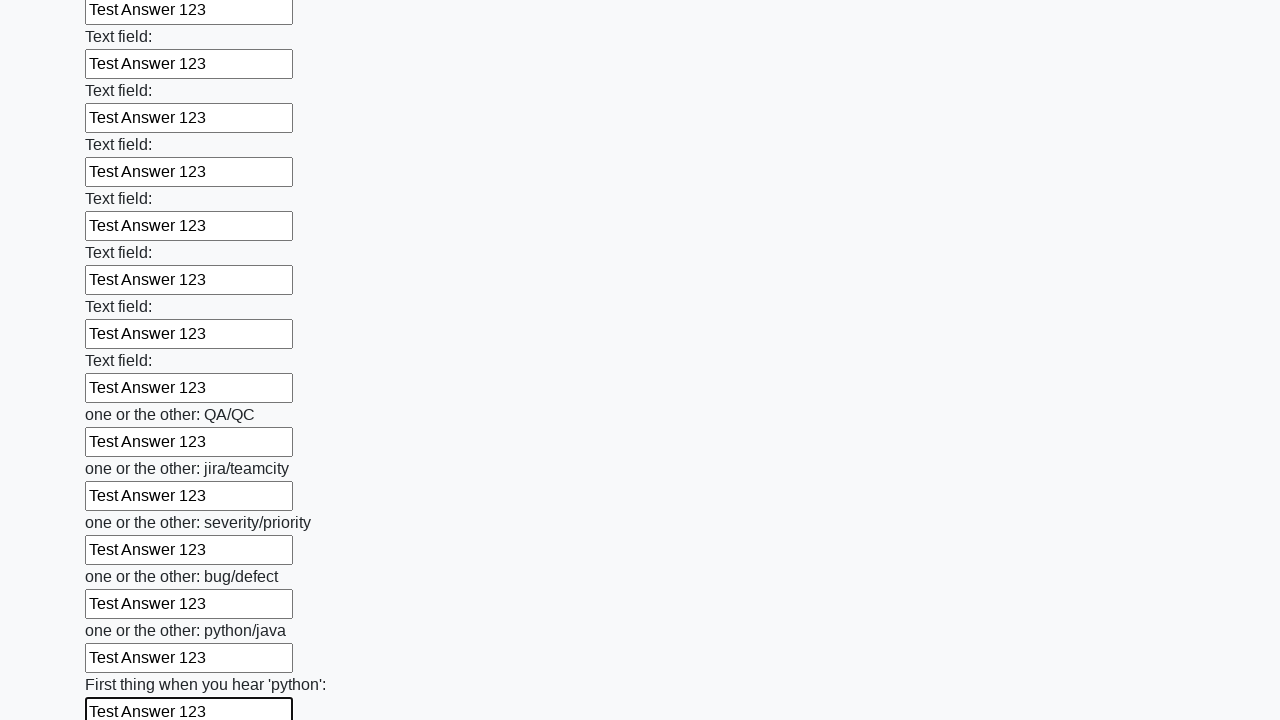

Filled an input field with 'Test Answer 123' on xpath=//input >> nth=93
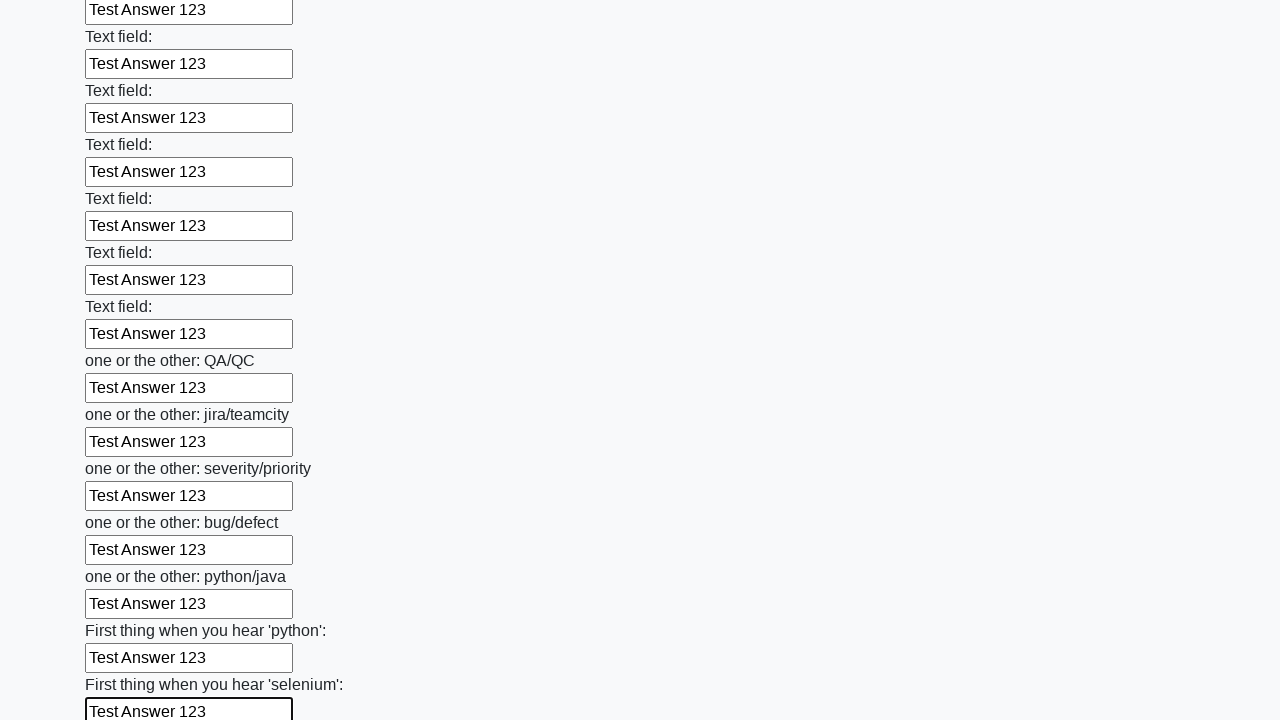

Filled an input field with 'Test Answer 123' on xpath=//input >> nth=94
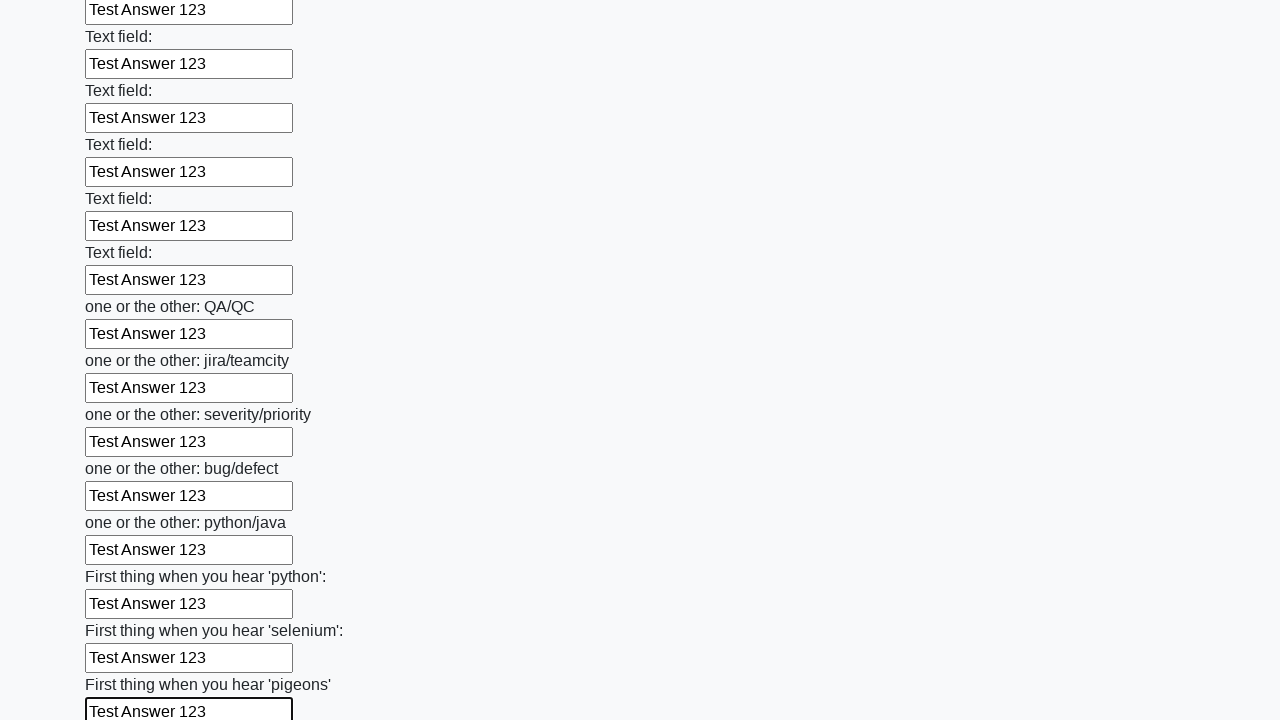

Filled an input field with 'Test Answer 123' on xpath=//input >> nth=95
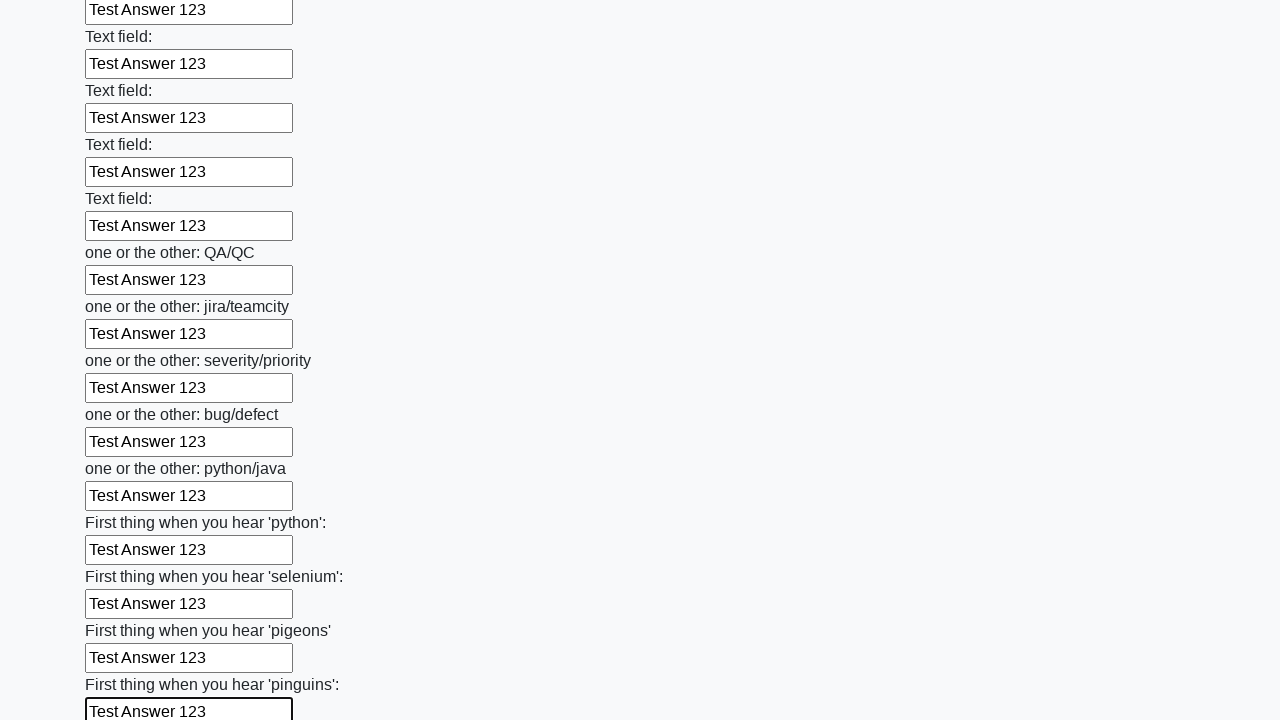

Filled an input field with 'Test Answer 123' on xpath=//input >> nth=96
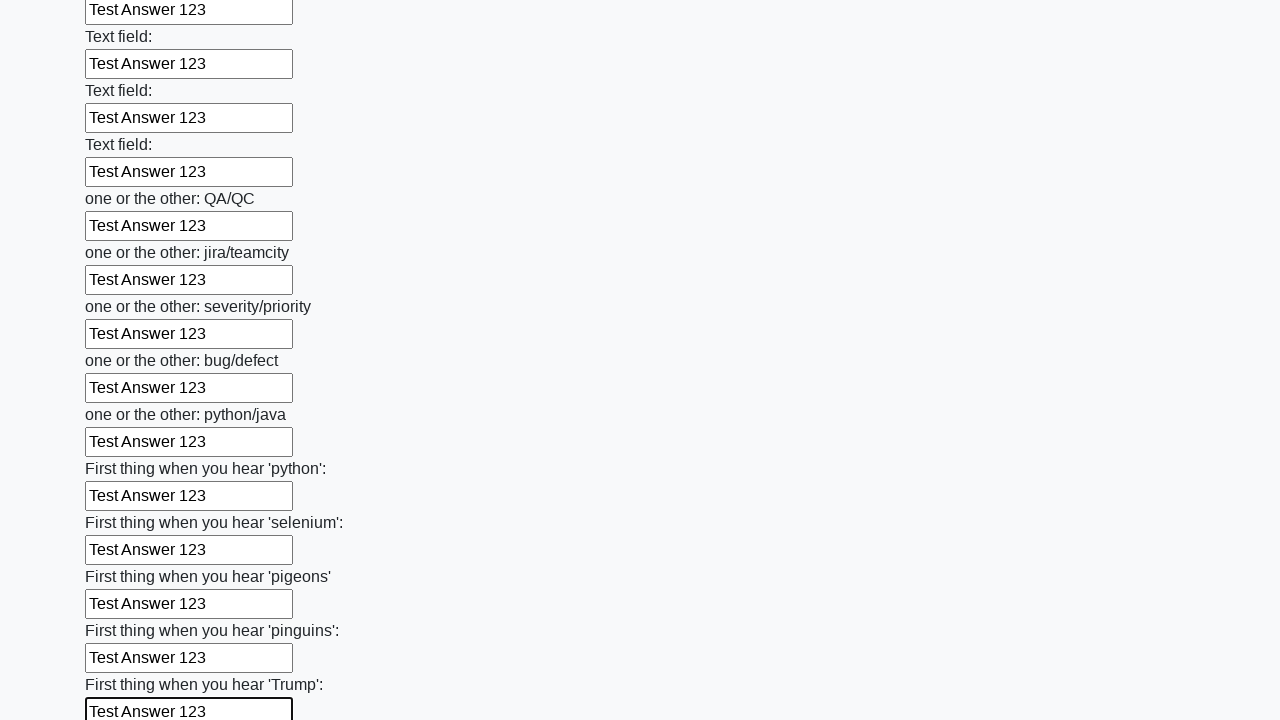

Filled an input field with 'Test Answer 123' on xpath=//input >> nth=97
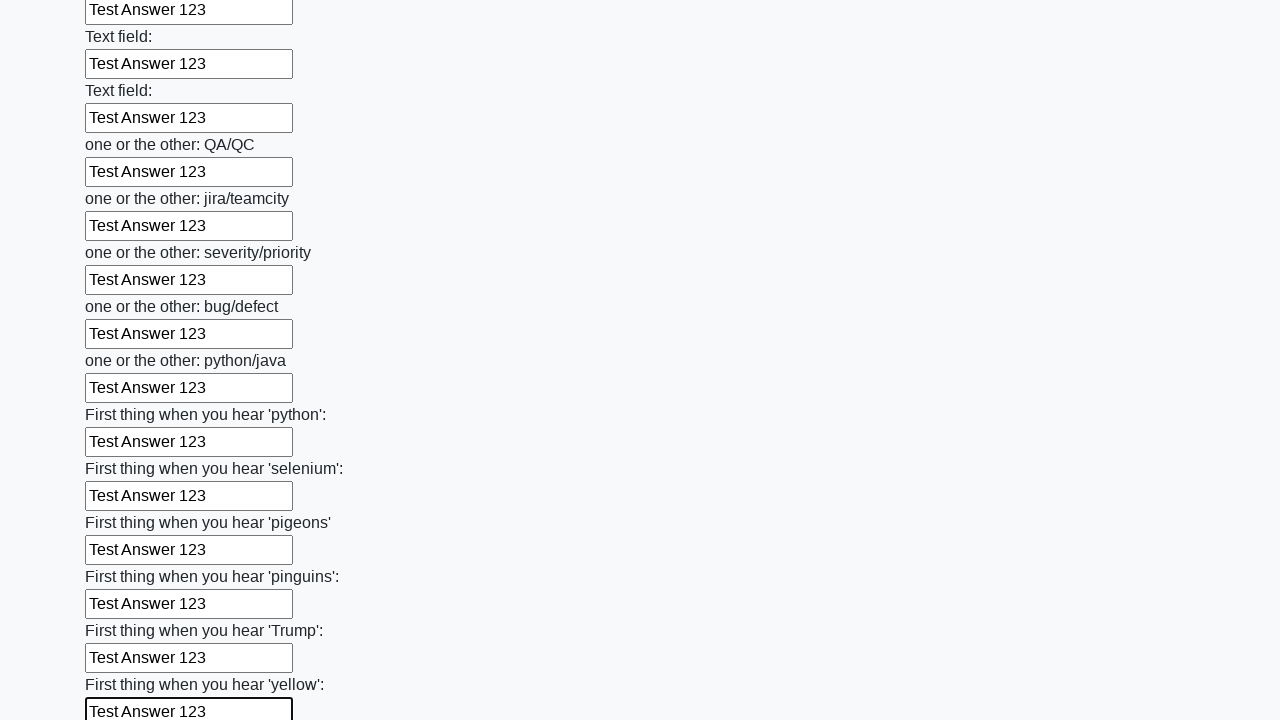

Filled an input field with 'Test Answer 123' on xpath=//input >> nth=98
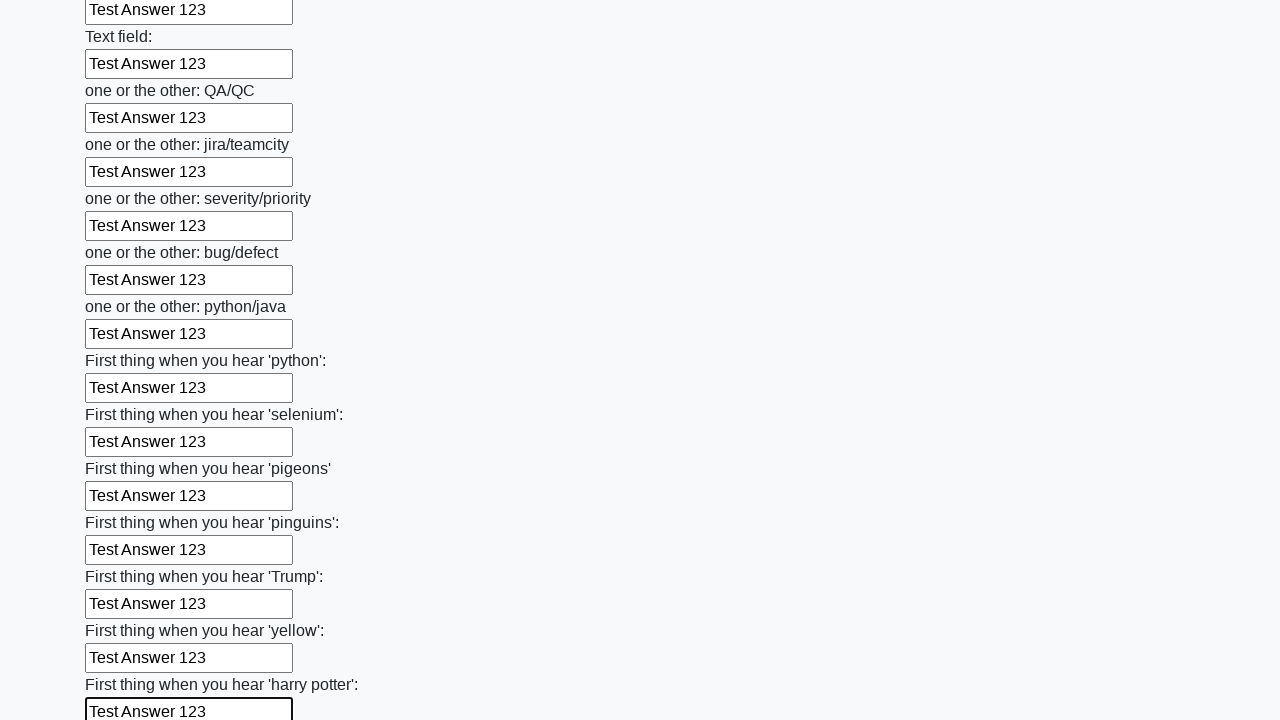

Filled an input field with 'Test Answer 123' on xpath=//input >> nth=99
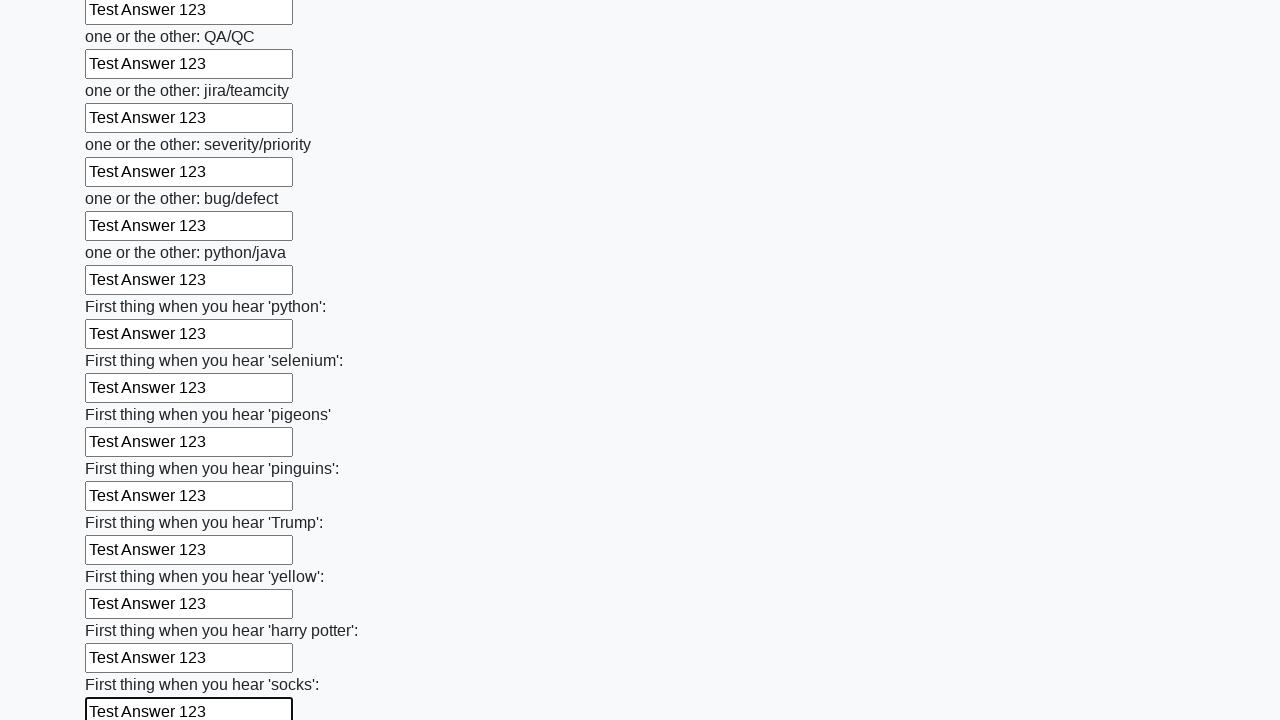

Clicked the submit button to submit the form at (123, 611) on button.btn
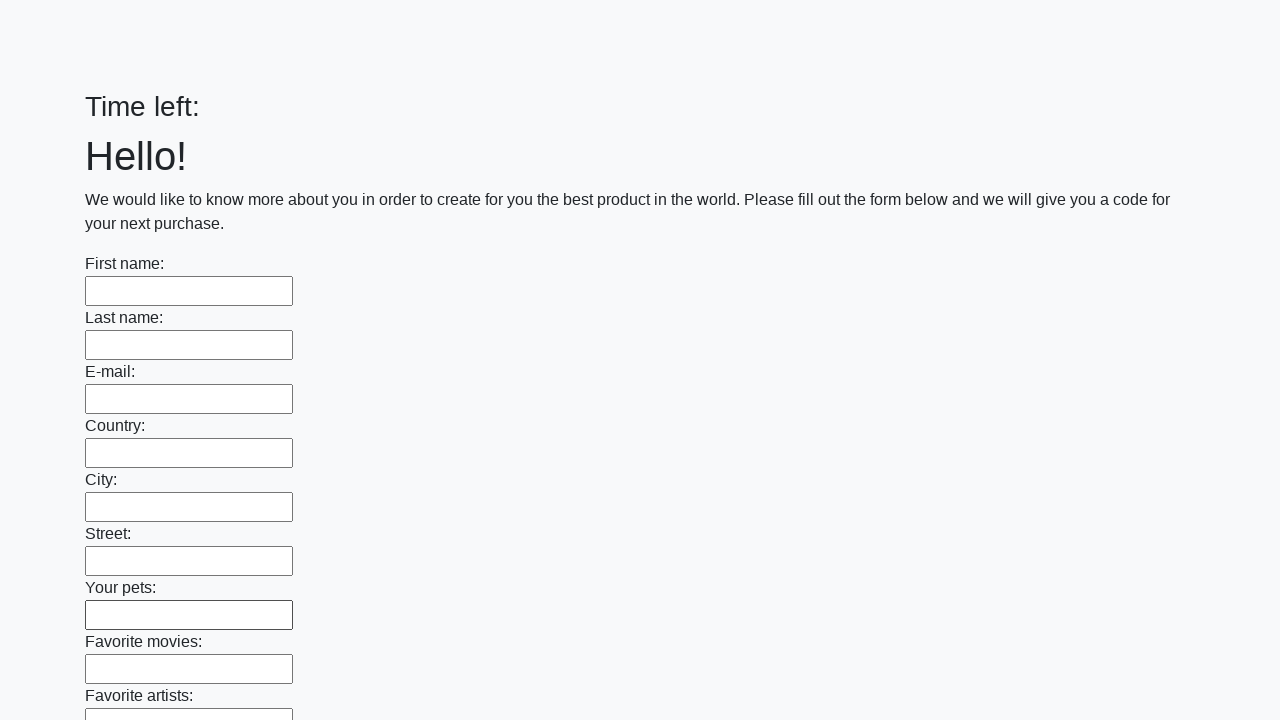

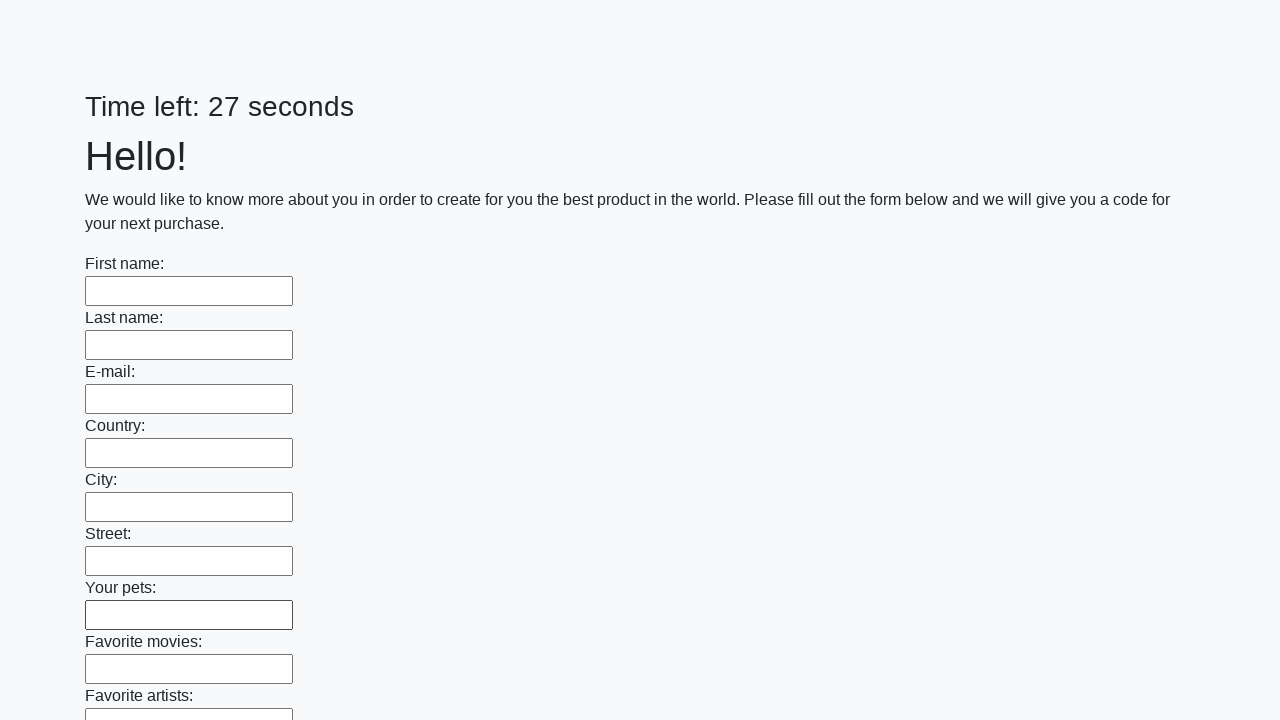